Fills all input fields in a large form with text and submits it

Starting URL: http://suninjuly.github.io/huge_form.html

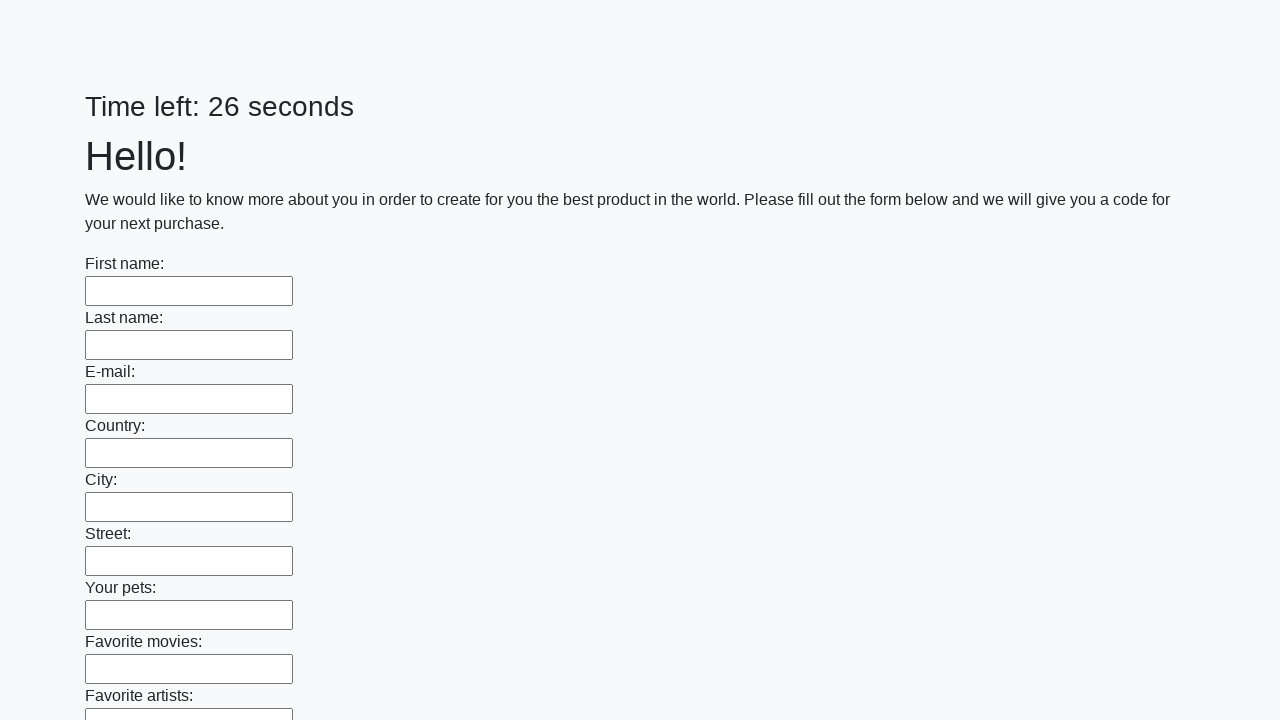

Located all input fields in the first block
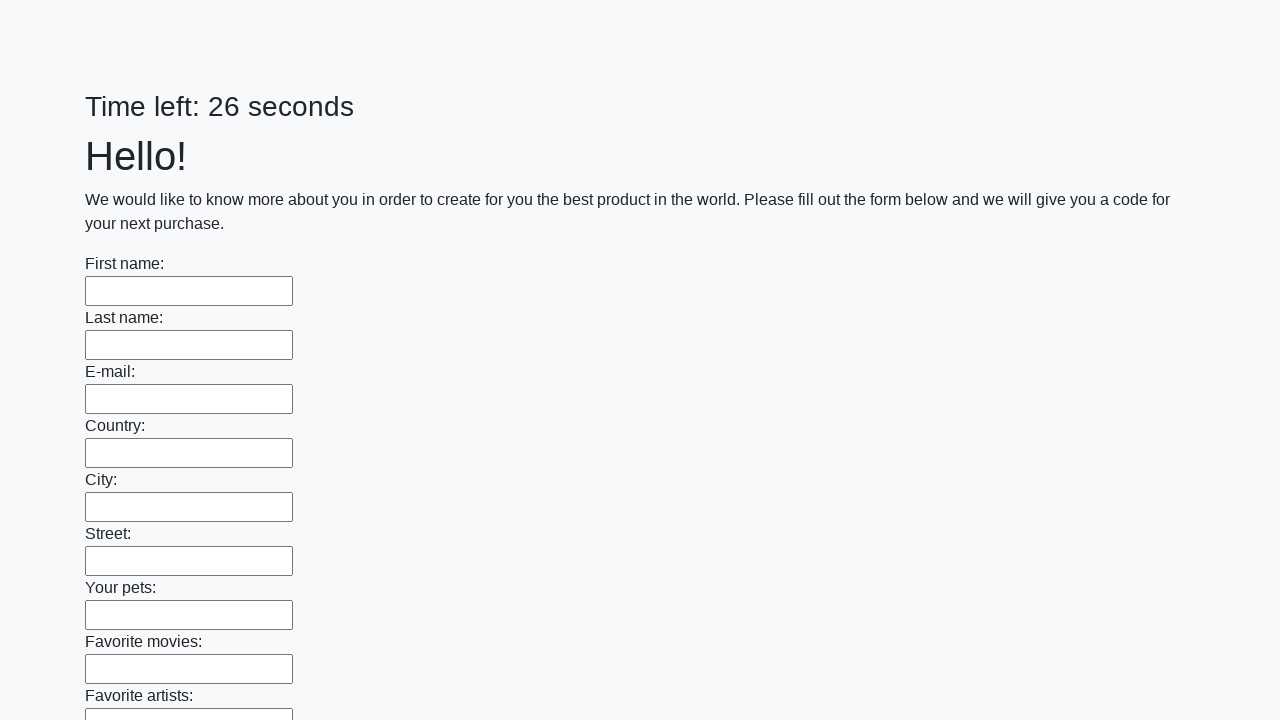

Filled an input field with 'Answer' on .first_block > input >> nth=0
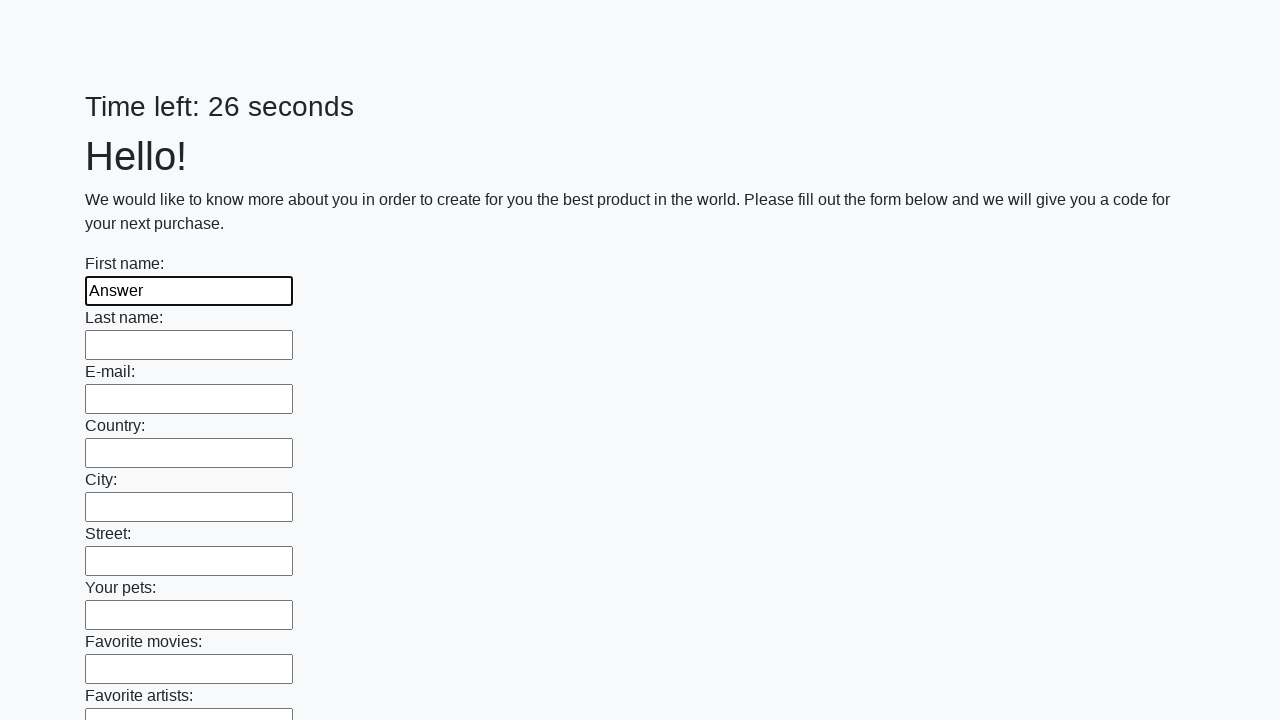

Filled an input field with 'Answer' on .first_block > input >> nth=1
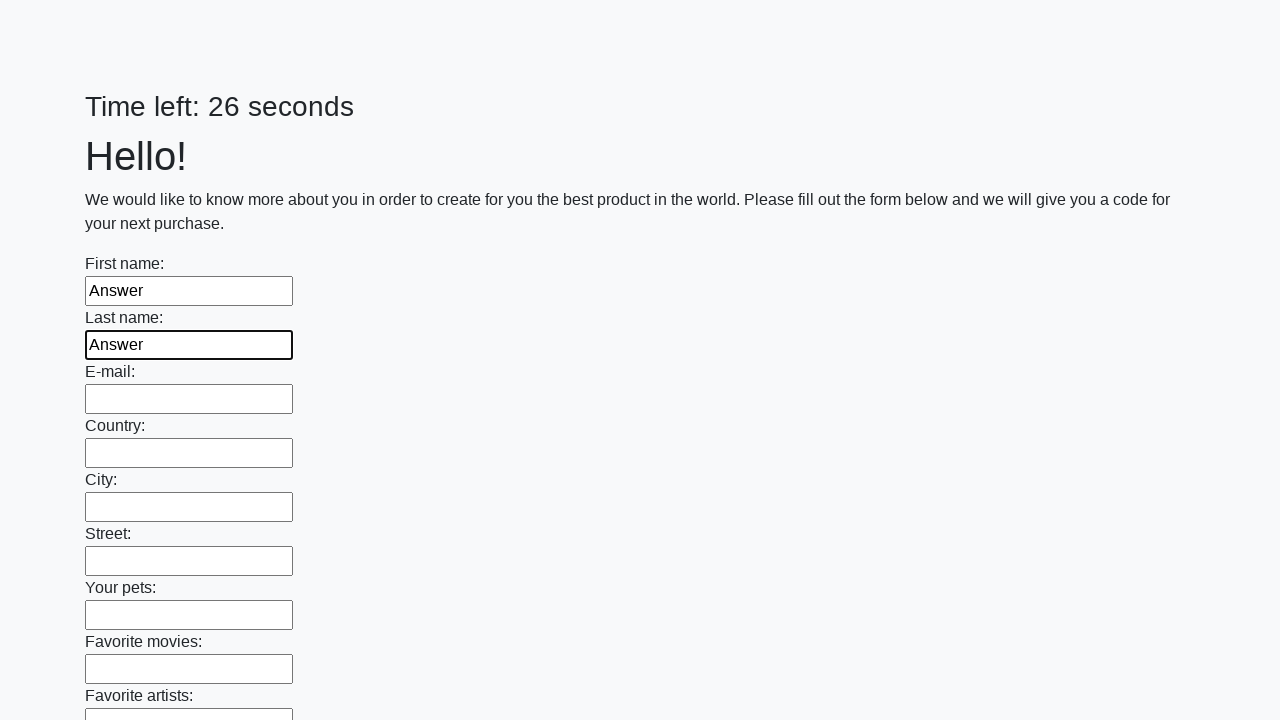

Filled an input field with 'Answer' on .first_block > input >> nth=2
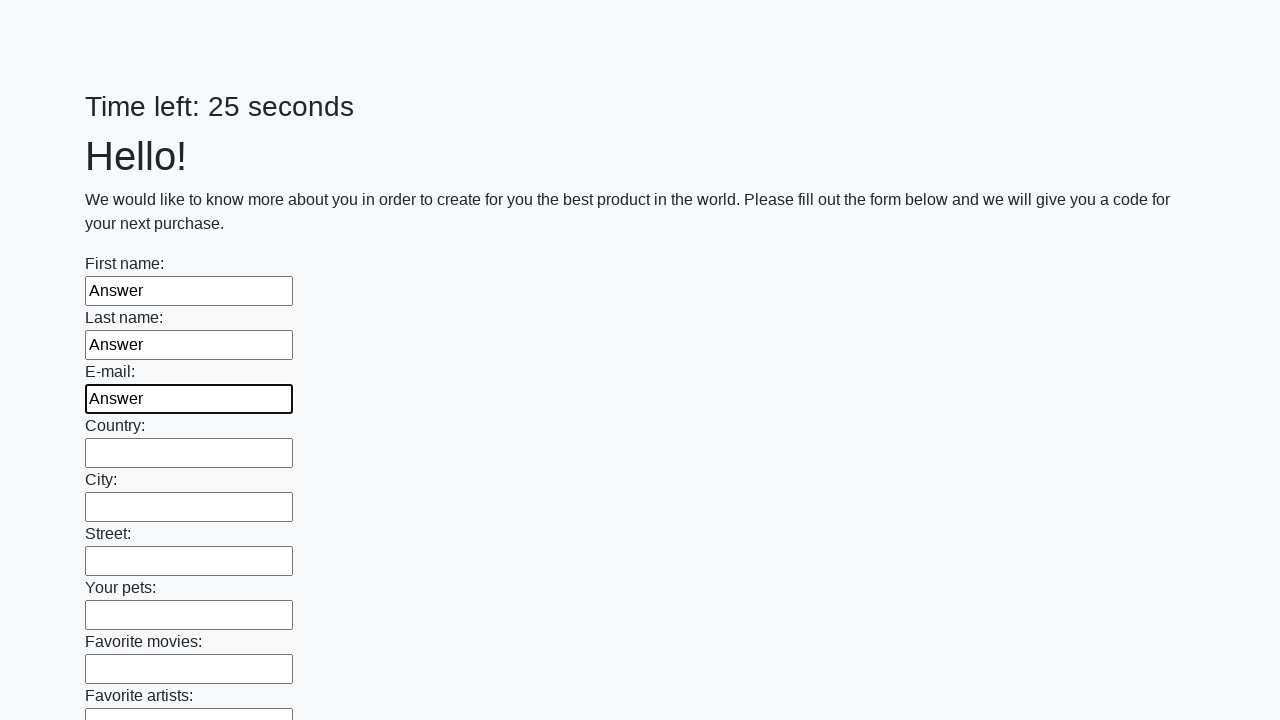

Filled an input field with 'Answer' on .first_block > input >> nth=3
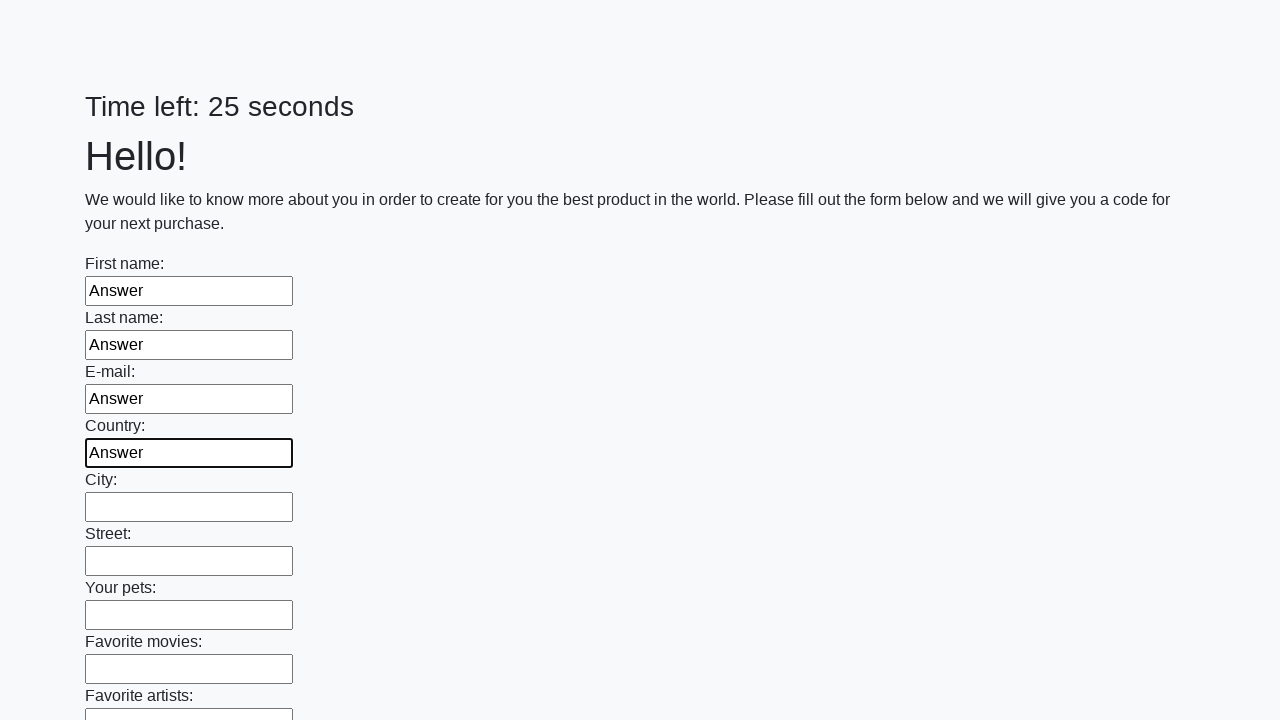

Filled an input field with 'Answer' on .first_block > input >> nth=4
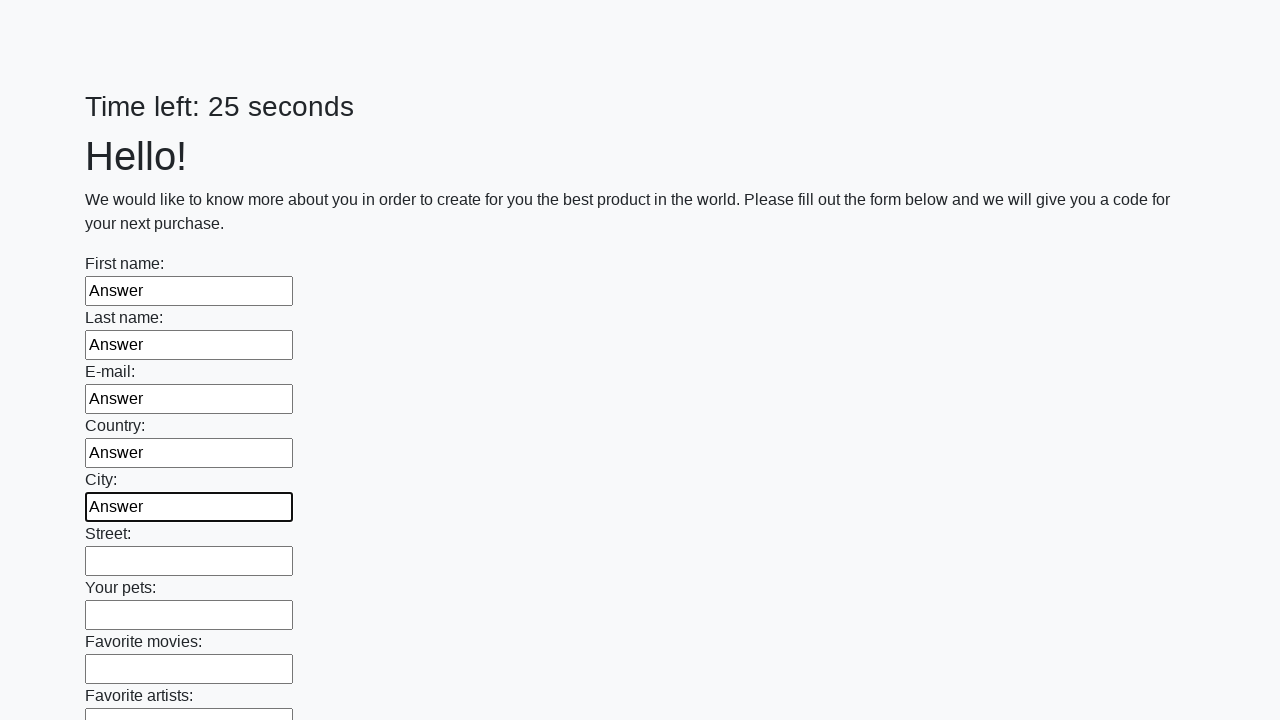

Filled an input field with 'Answer' on .first_block > input >> nth=5
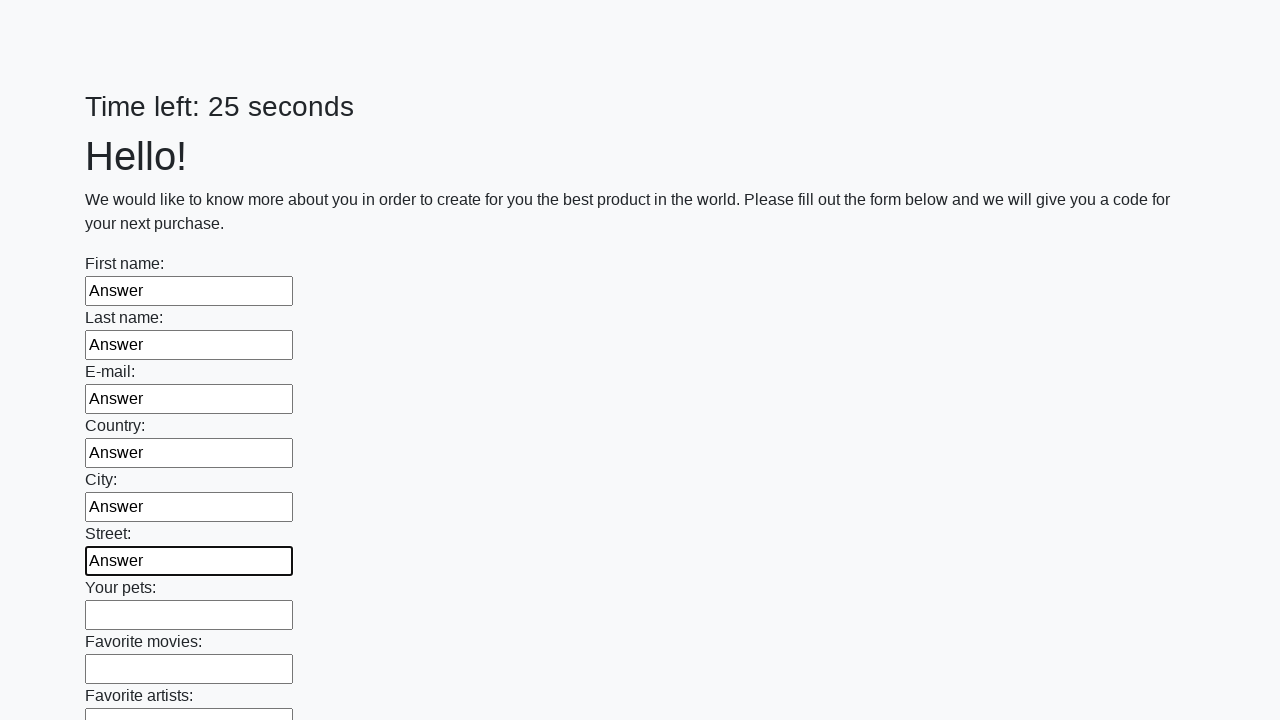

Filled an input field with 'Answer' on .first_block > input >> nth=6
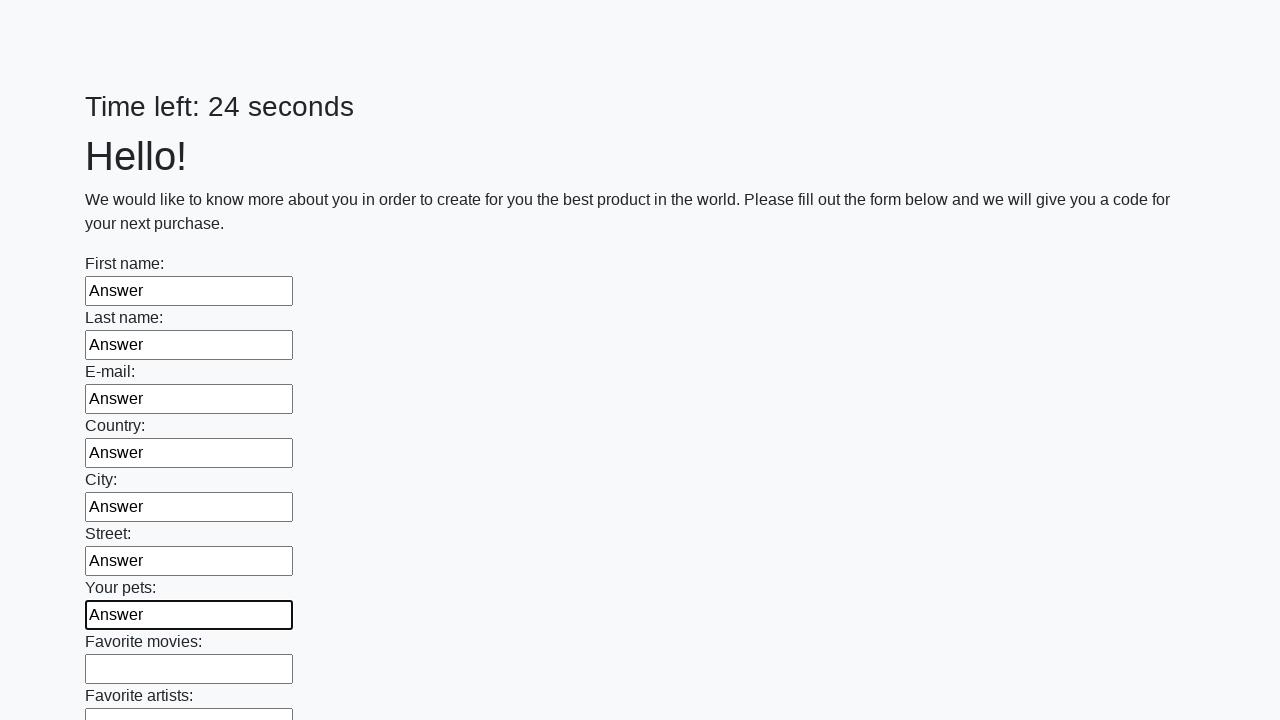

Filled an input field with 'Answer' on .first_block > input >> nth=7
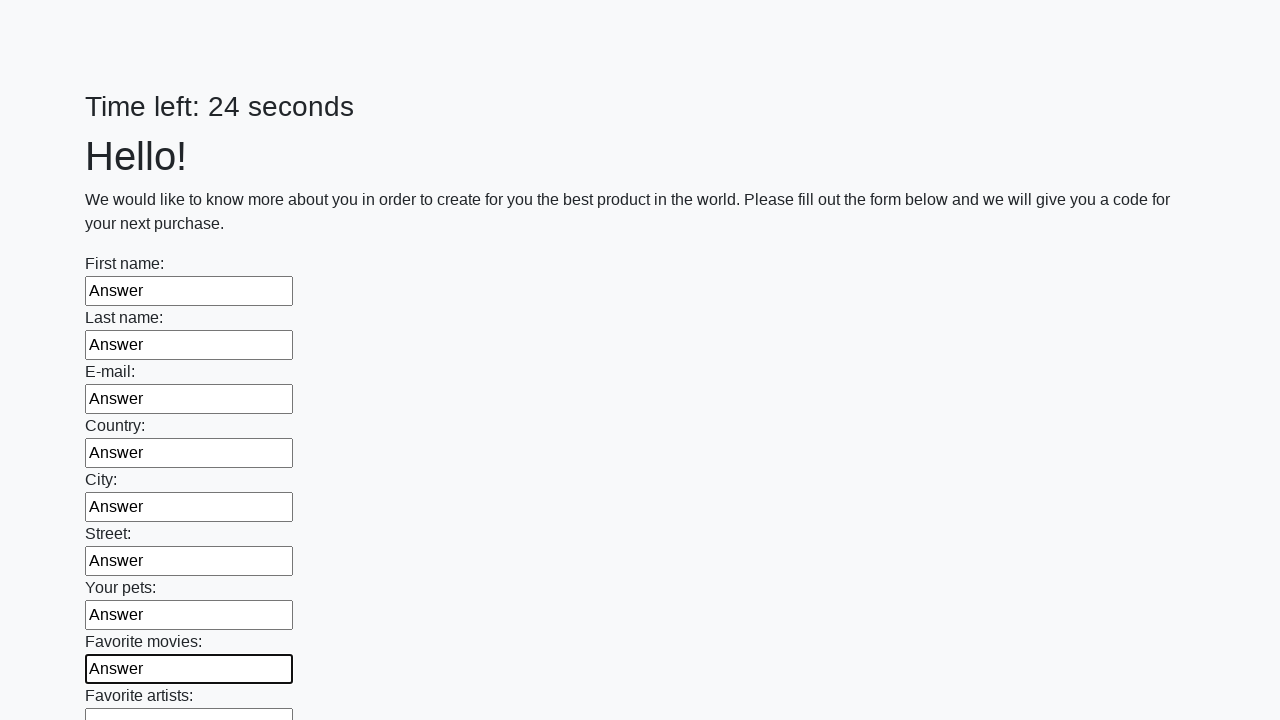

Filled an input field with 'Answer' on .first_block > input >> nth=8
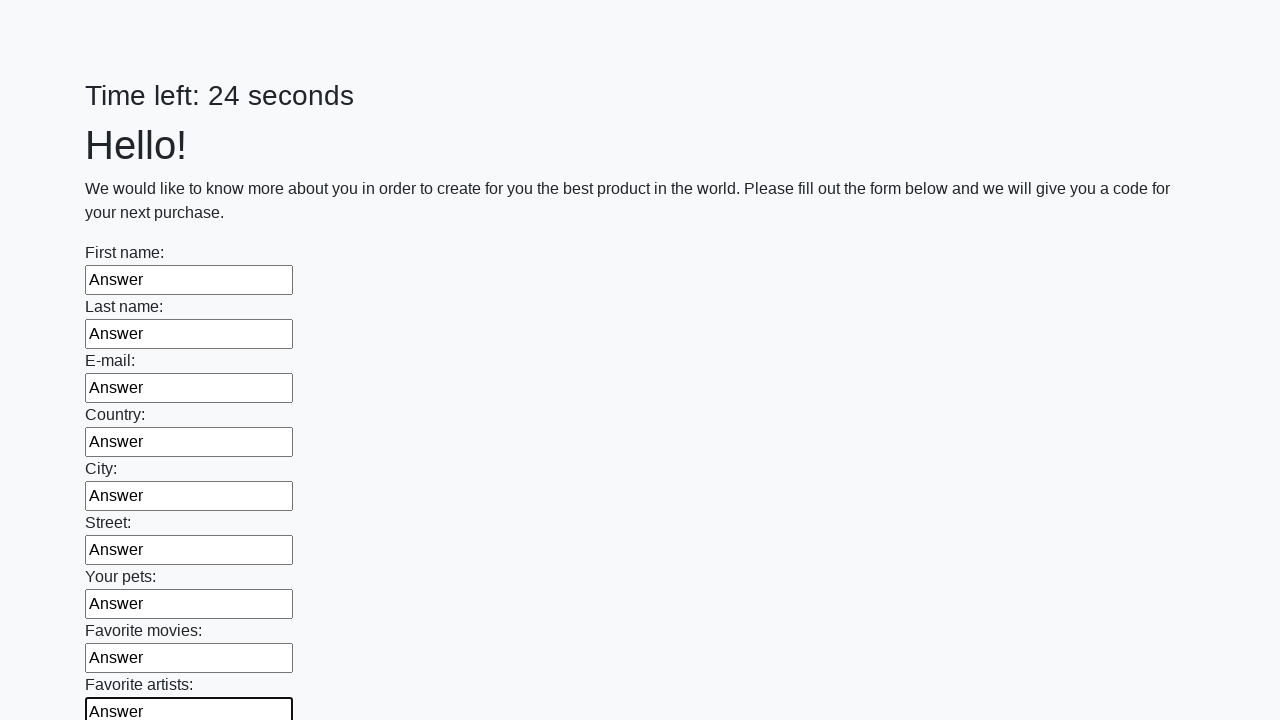

Filled an input field with 'Answer' on .first_block > input >> nth=9
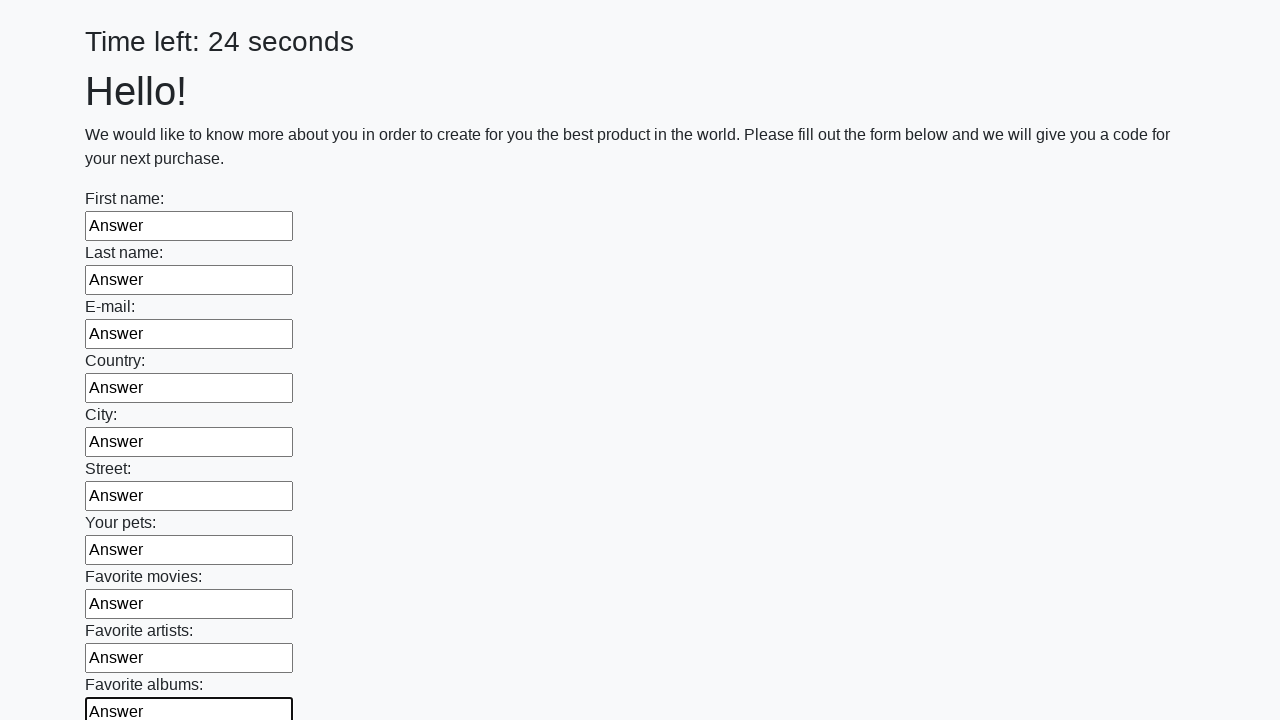

Filled an input field with 'Answer' on .first_block > input >> nth=10
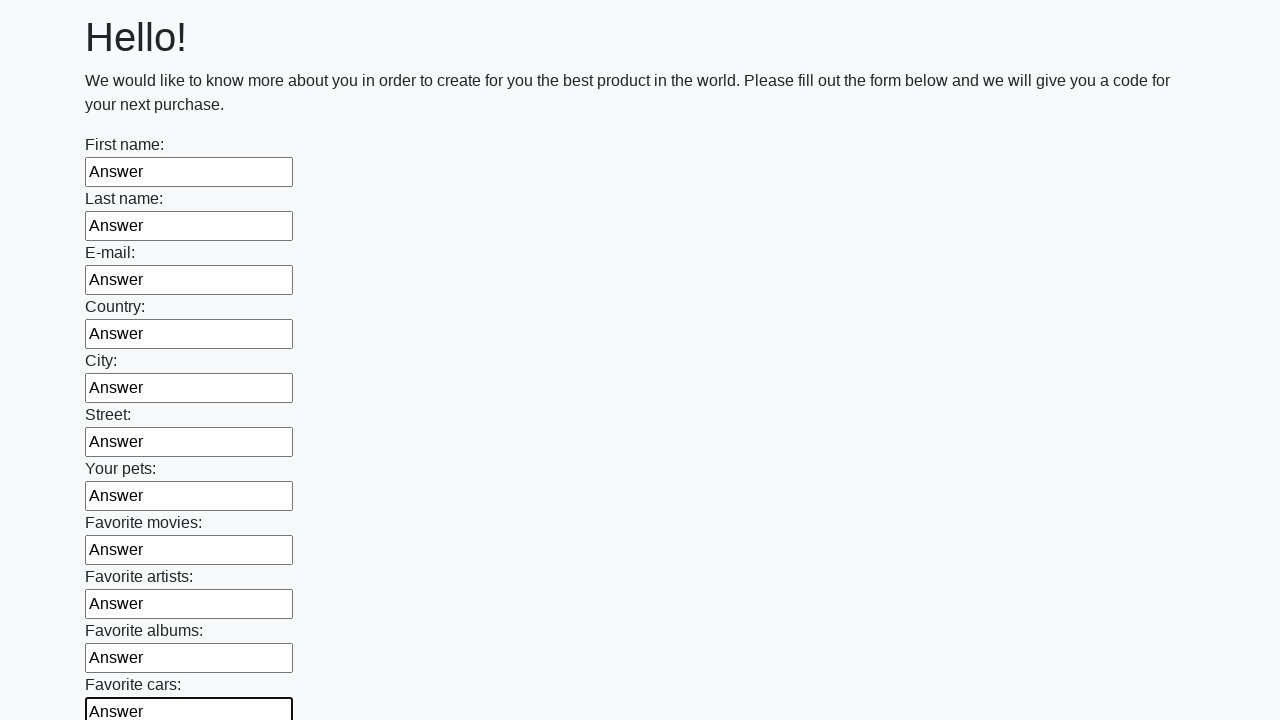

Filled an input field with 'Answer' on .first_block > input >> nth=11
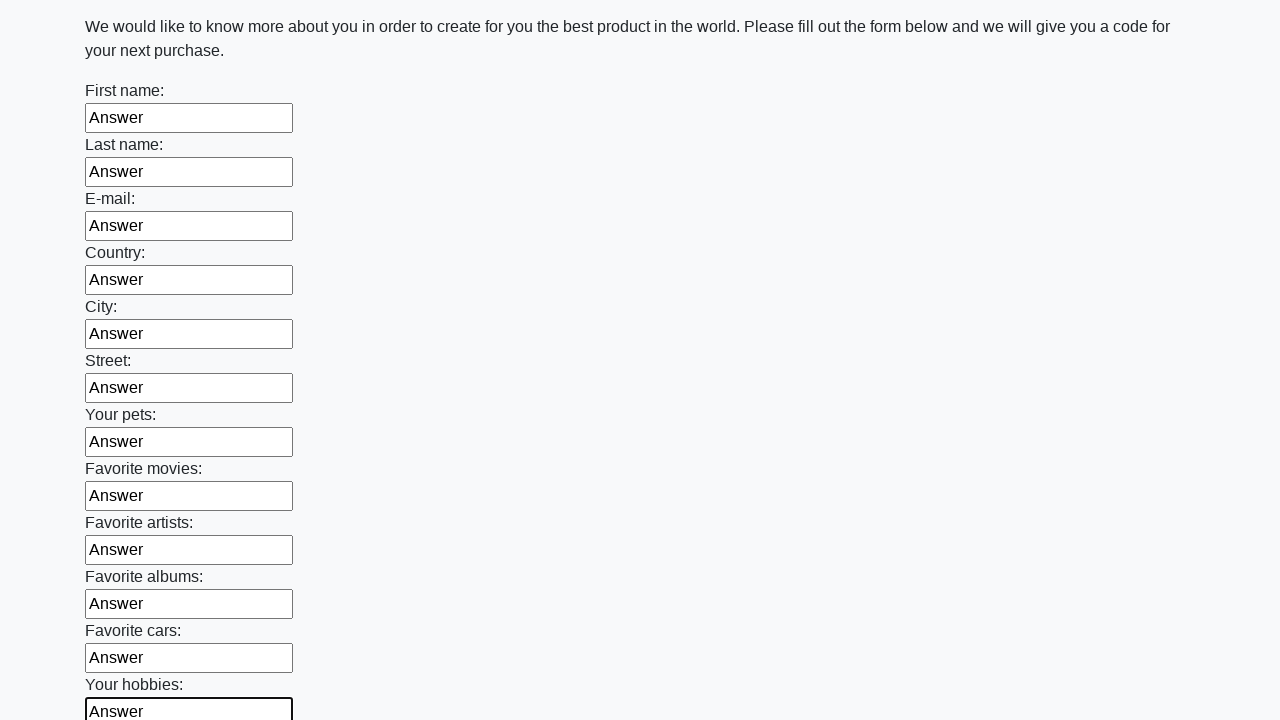

Filled an input field with 'Answer' on .first_block > input >> nth=12
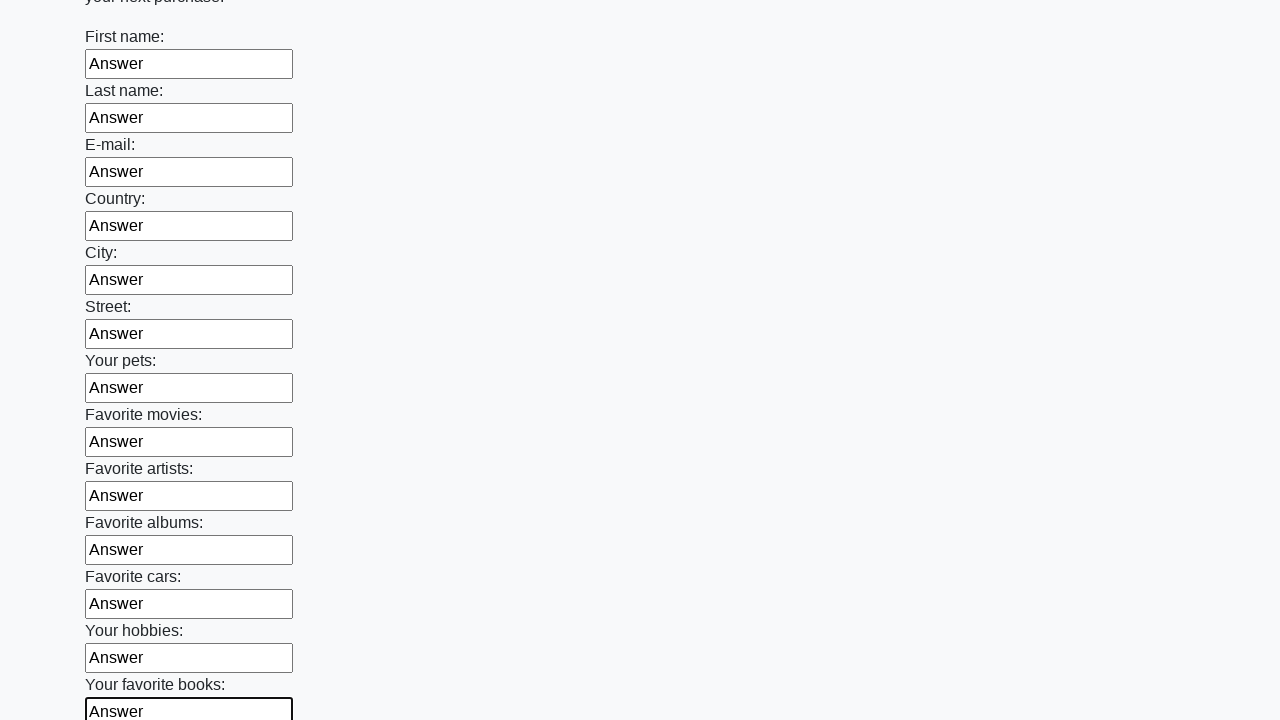

Filled an input field with 'Answer' on .first_block > input >> nth=13
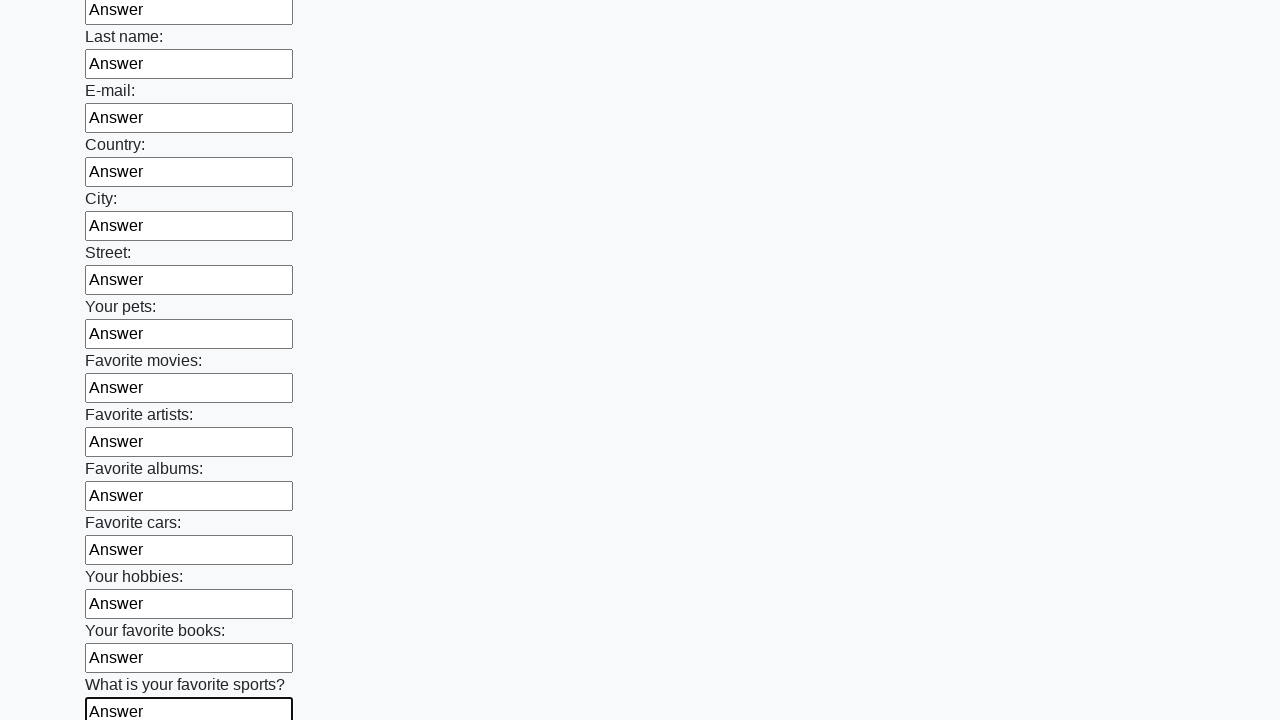

Filled an input field with 'Answer' on .first_block > input >> nth=14
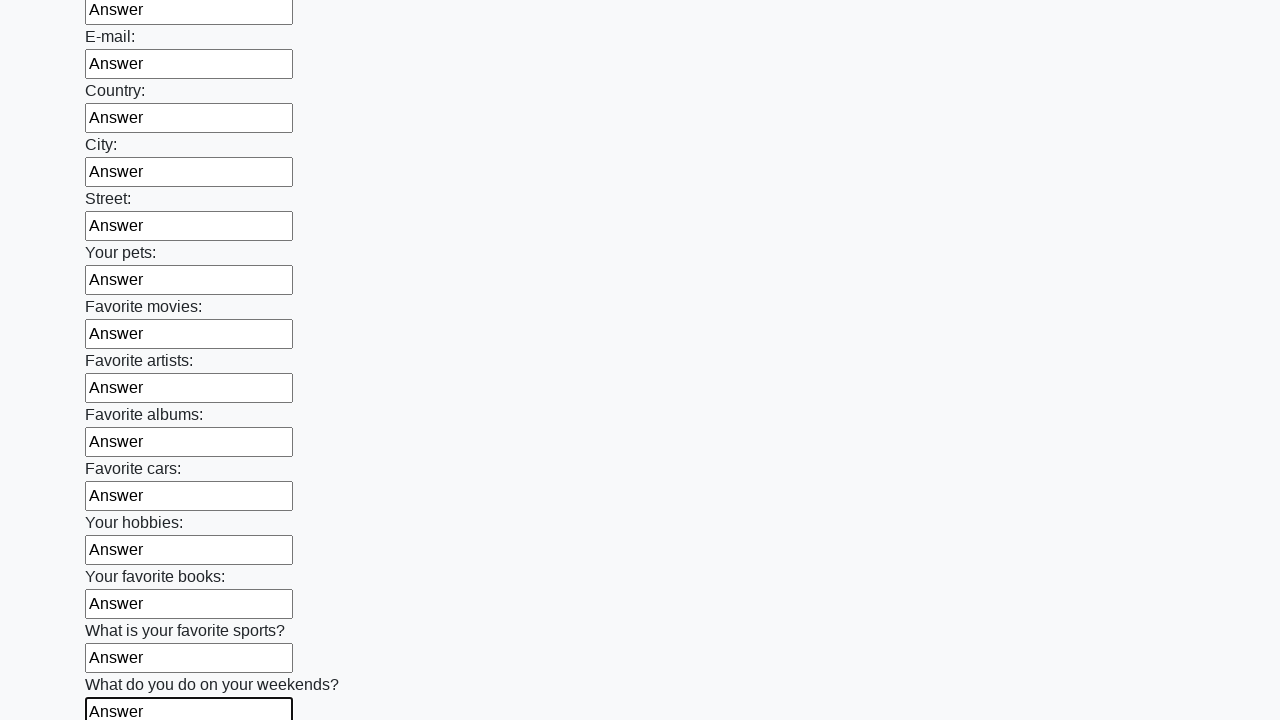

Filled an input field with 'Answer' on .first_block > input >> nth=15
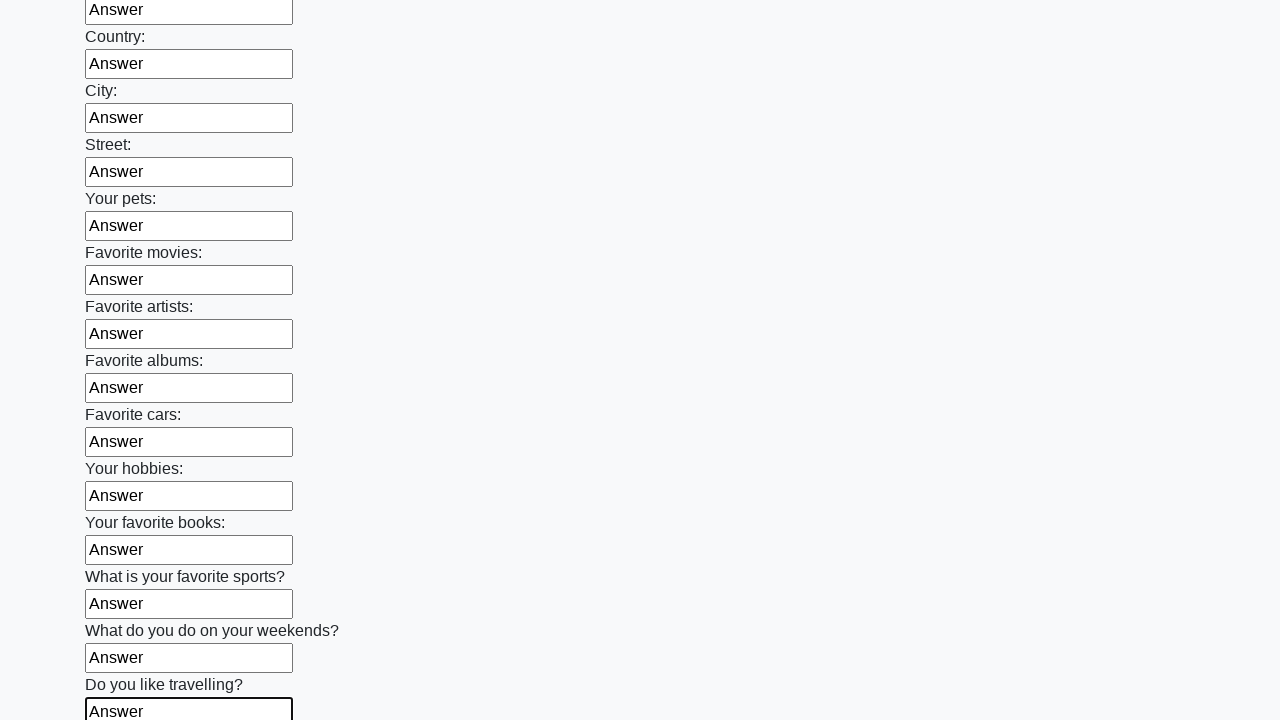

Filled an input field with 'Answer' on .first_block > input >> nth=16
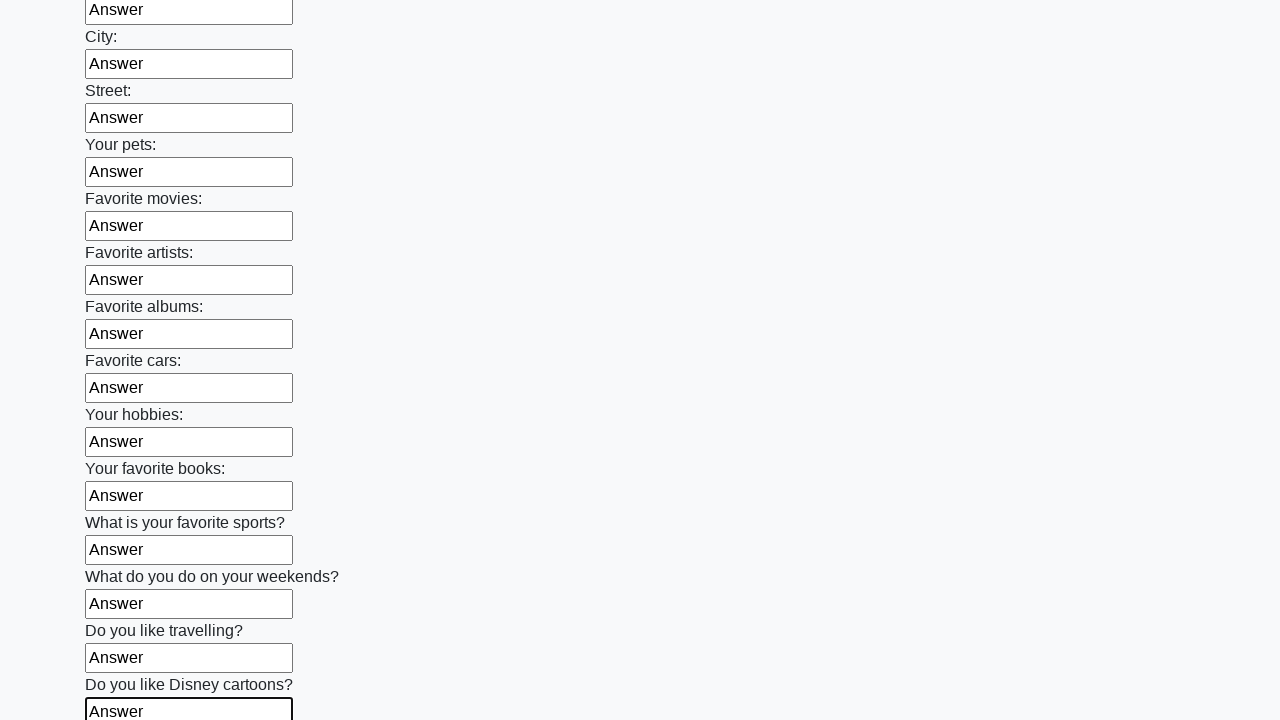

Filled an input field with 'Answer' on .first_block > input >> nth=17
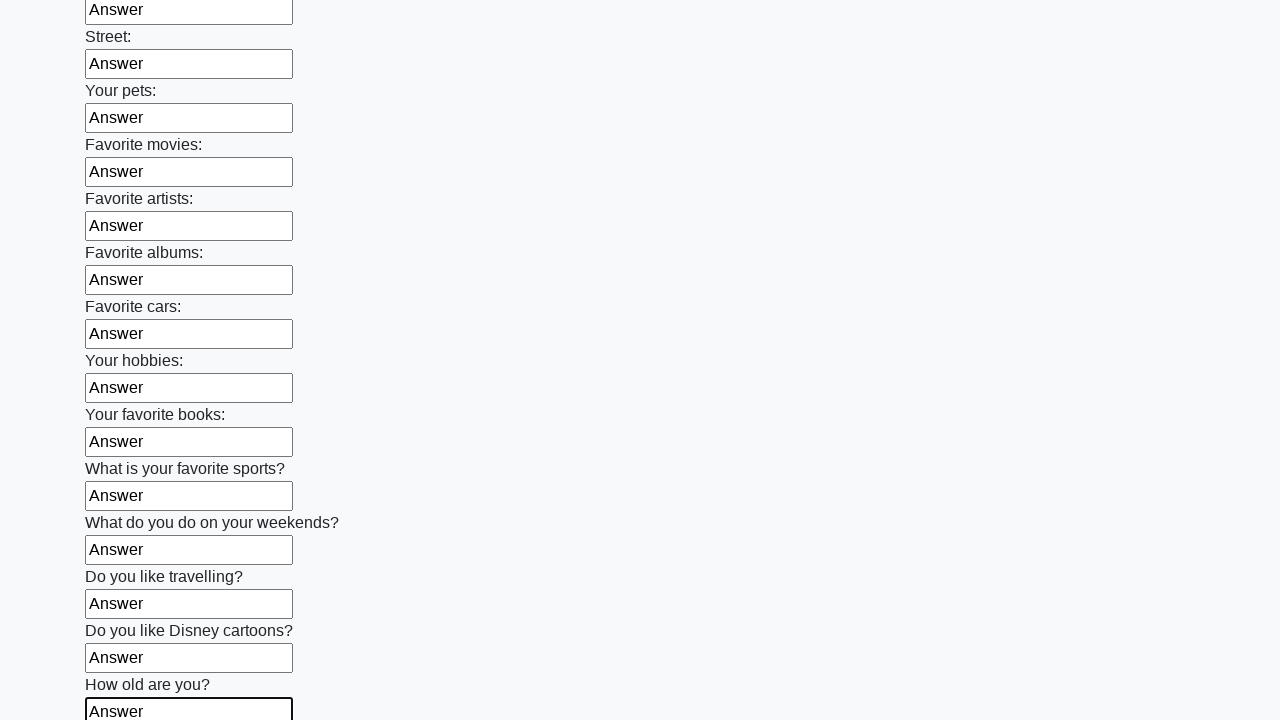

Filled an input field with 'Answer' on .first_block > input >> nth=18
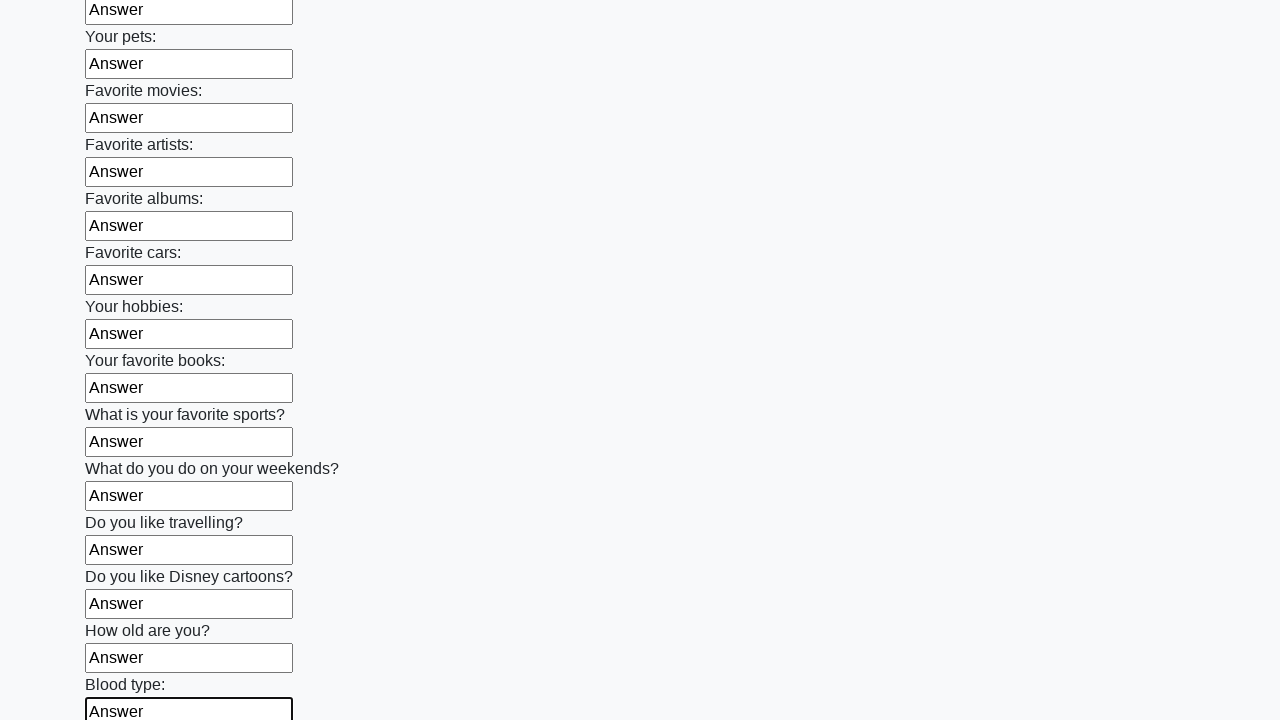

Filled an input field with 'Answer' on .first_block > input >> nth=19
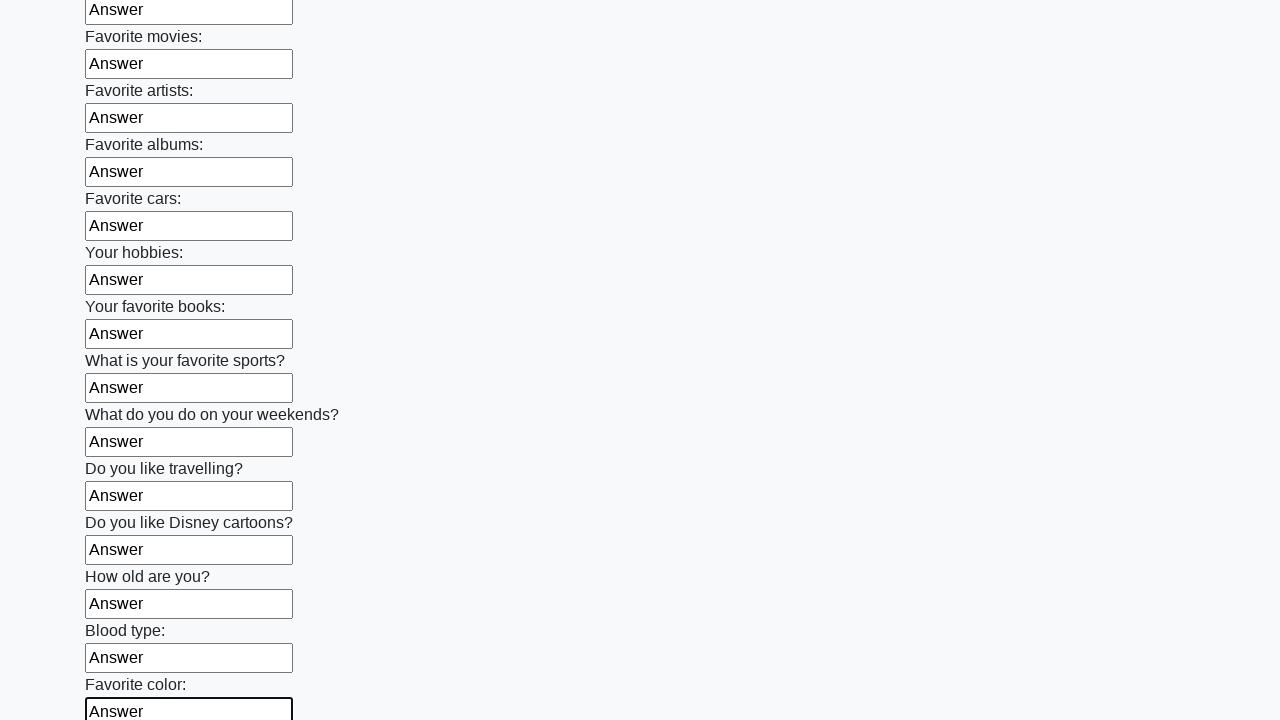

Filled an input field with 'Answer' on .first_block > input >> nth=20
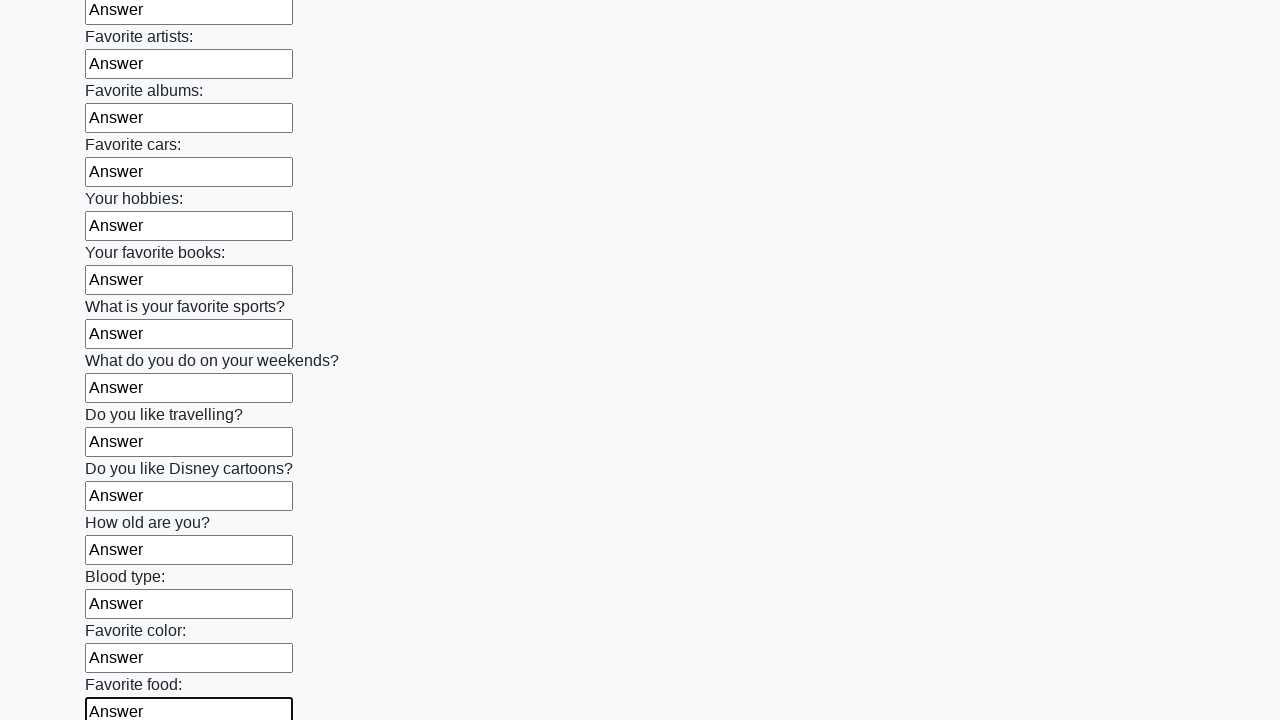

Filled an input field with 'Answer' on .first_block > input >> nth=21
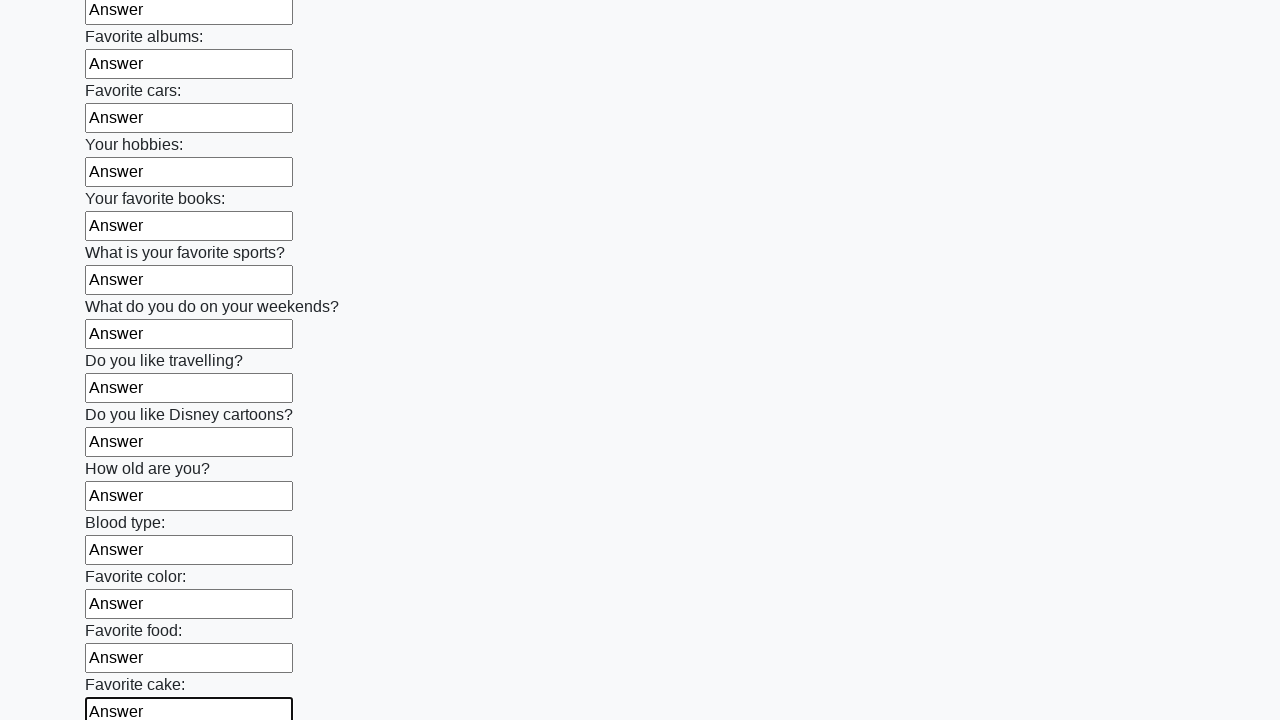

Filled an input field with 'Answer' on .first_block > input >> nth=22
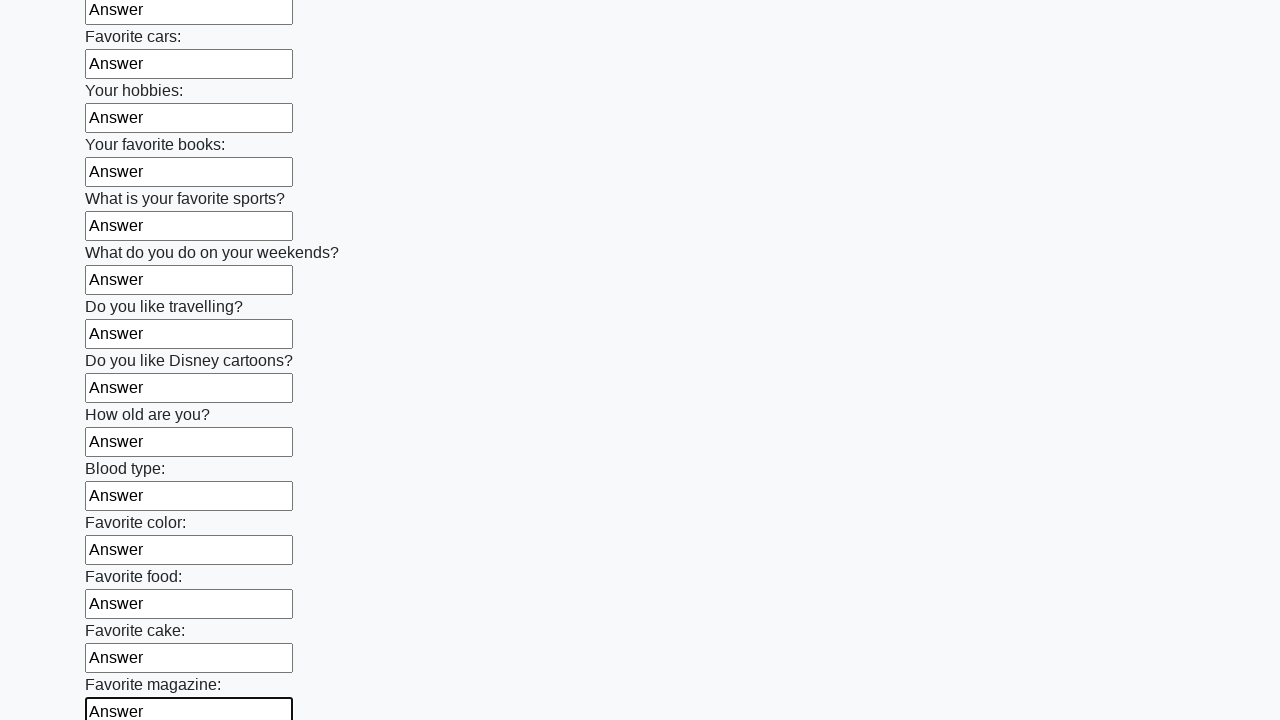

Filled an input field with 'Answer' on .first_block > input >> nth=23
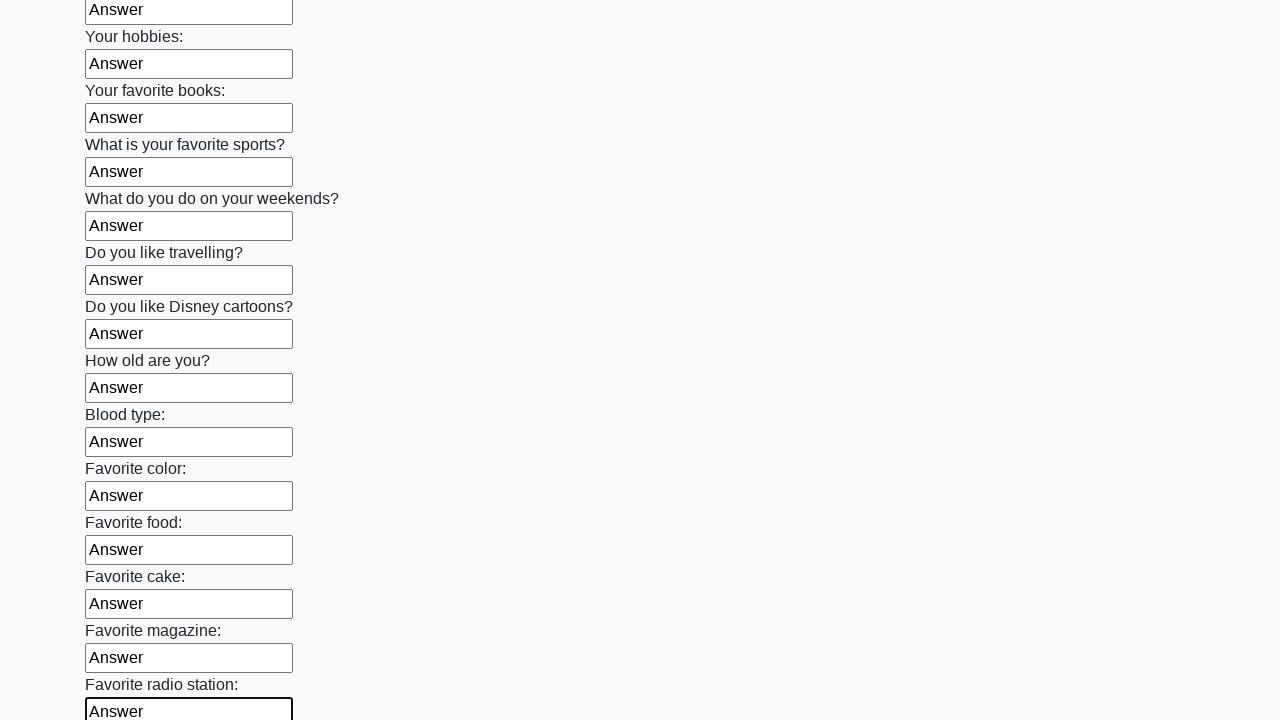

Filled an input field with 'Answer' on .first_block > input >> nth=24
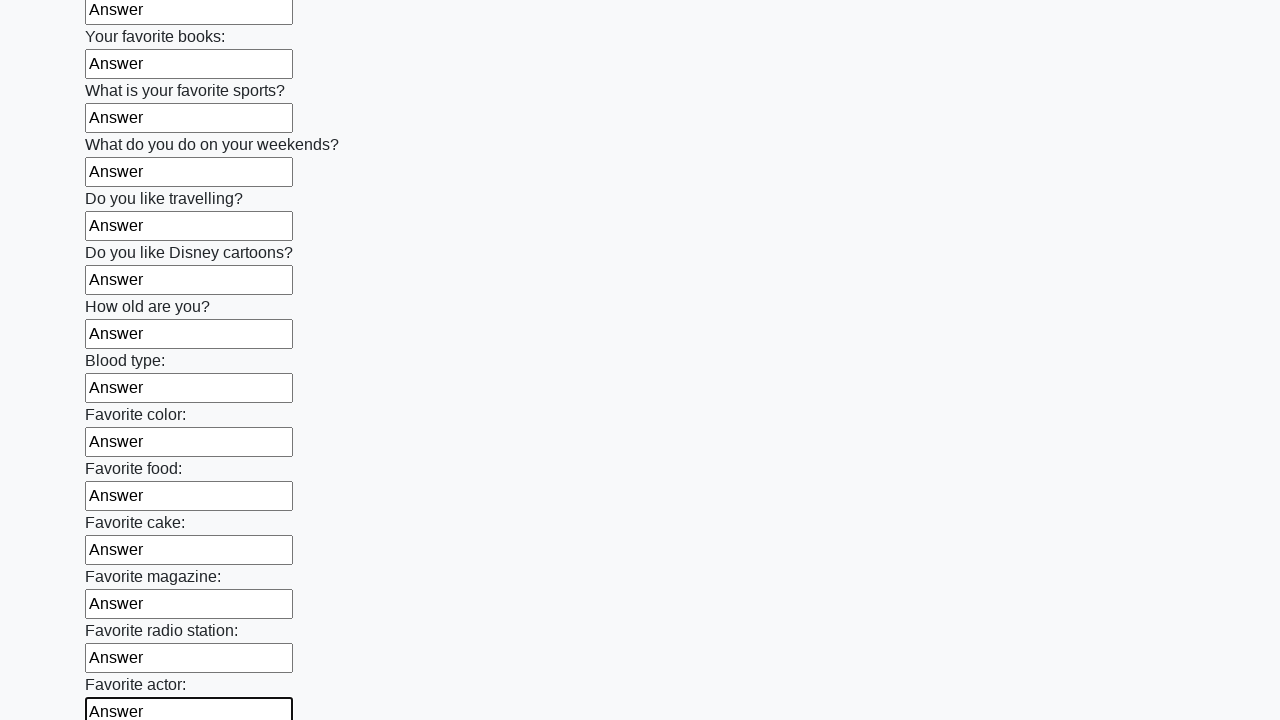

Filled an input field with 'Answer' on .first_block > input >> nth=25
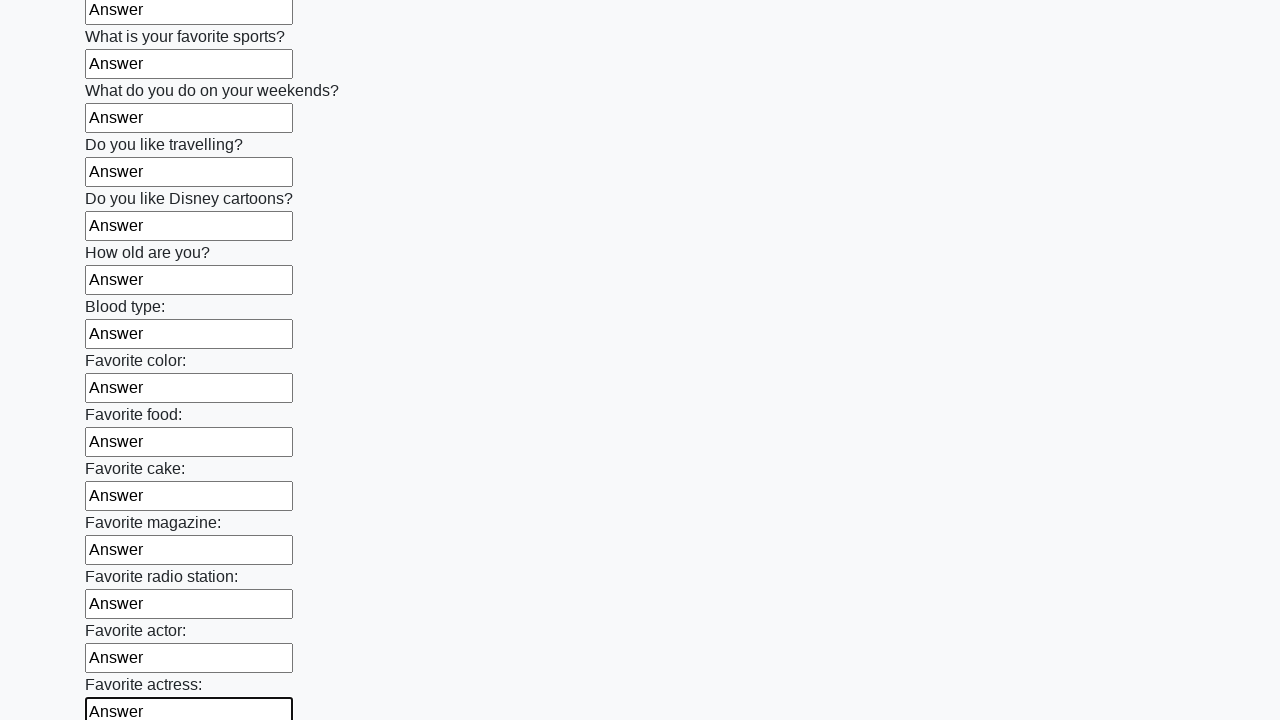

Filled an input field with 'Answer' on .first_block > input >> nth=26
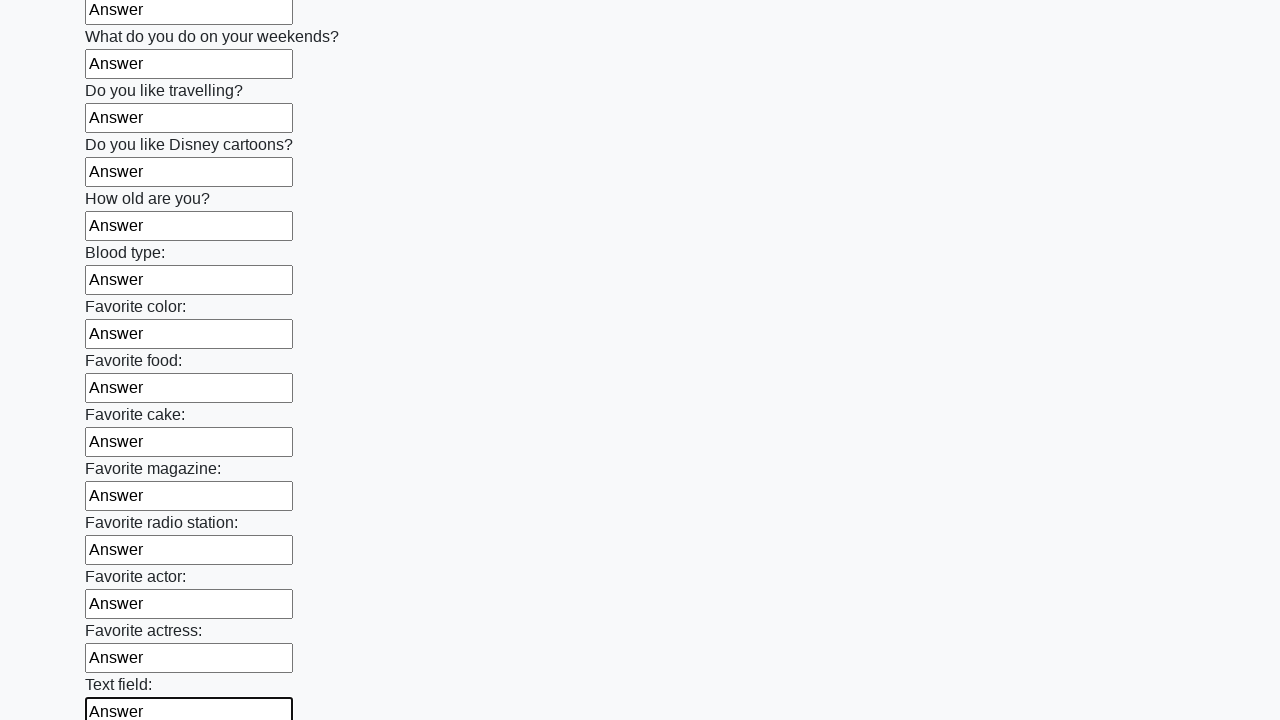

Filled an input field with 'Answer' on .first_block > input >> nth=27
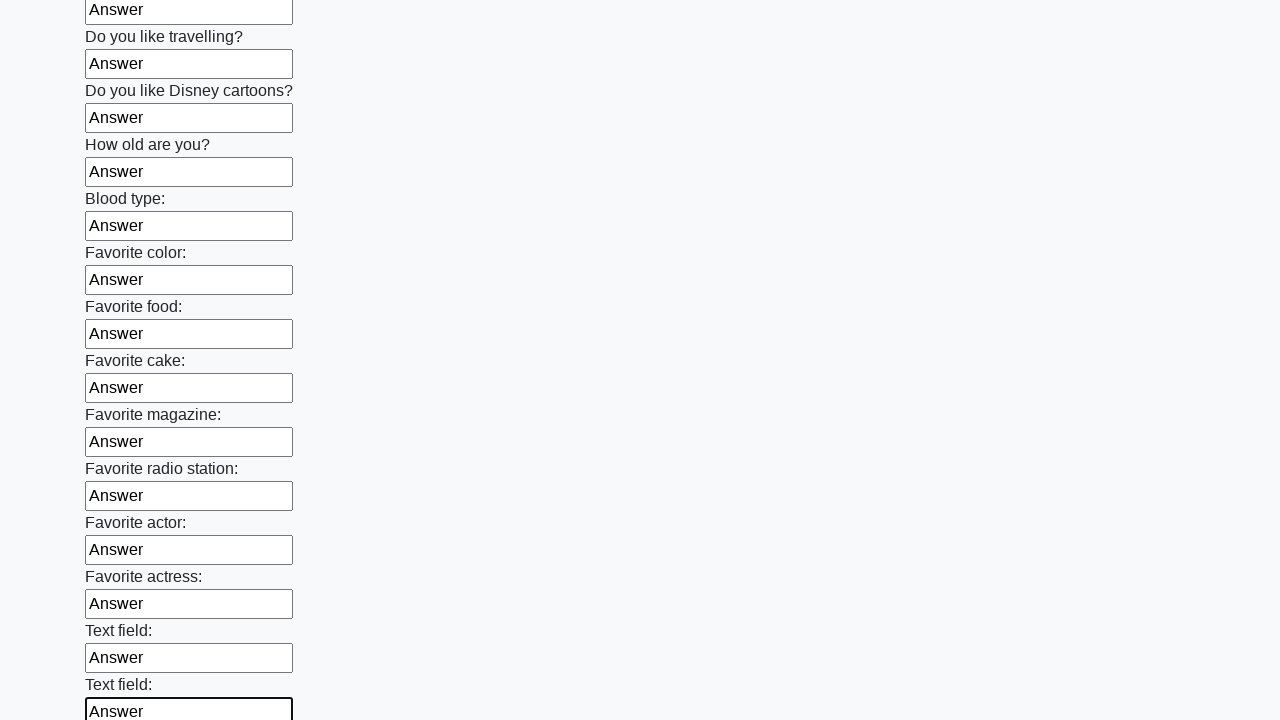

Filled an input field with 'Answer' on .first_block > input >> nth=28
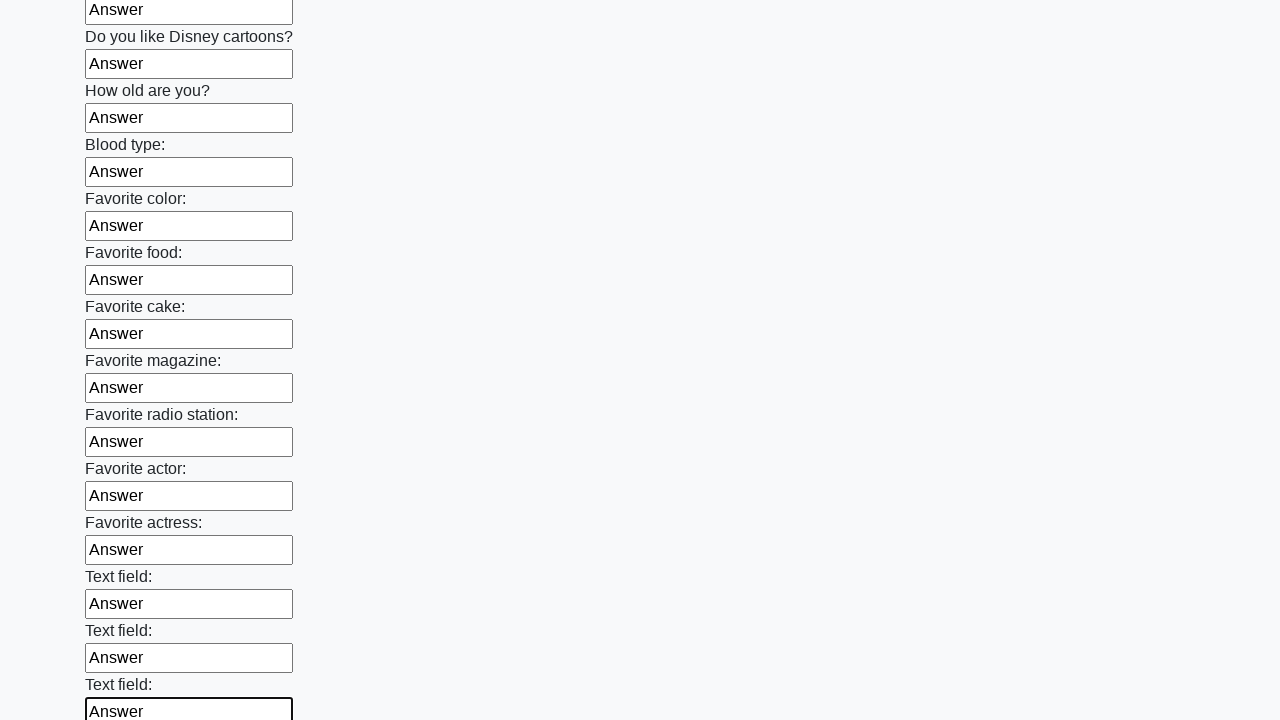

Filled an input field with 'Answer' on .first_block > input >> nth=29
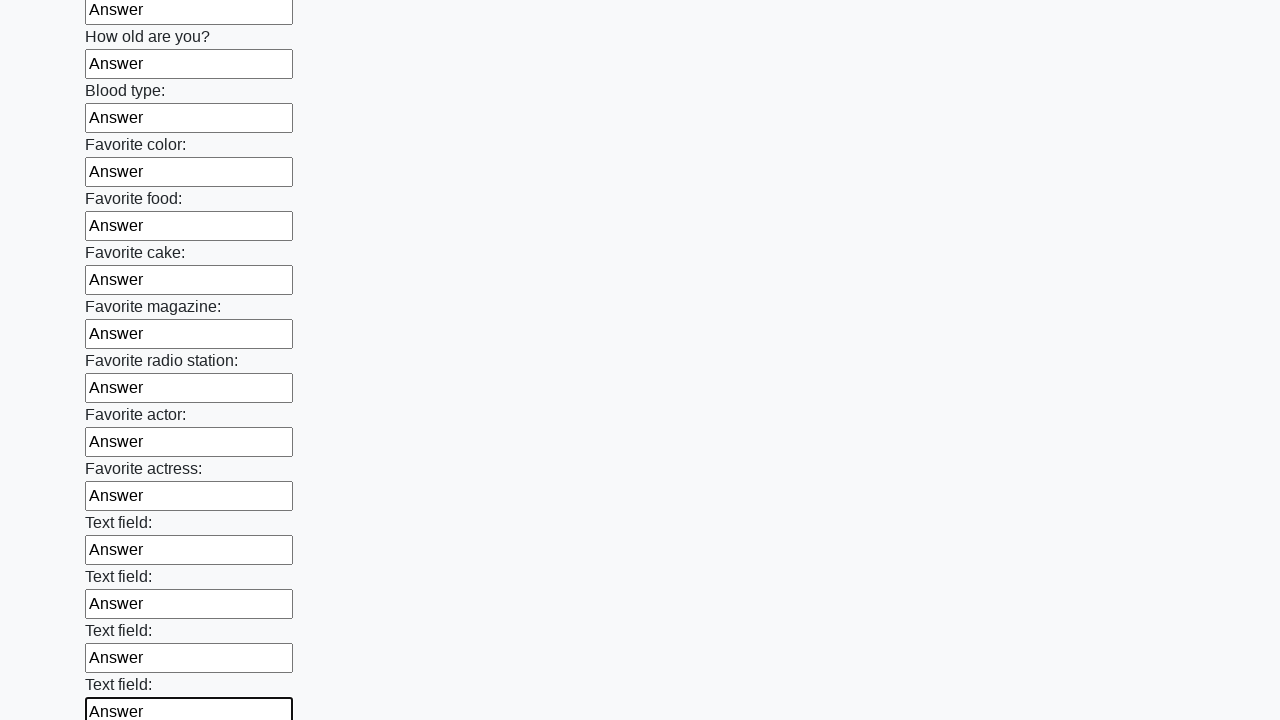

Filled an input field with 'Answer' on .first_block > input >> nth=30
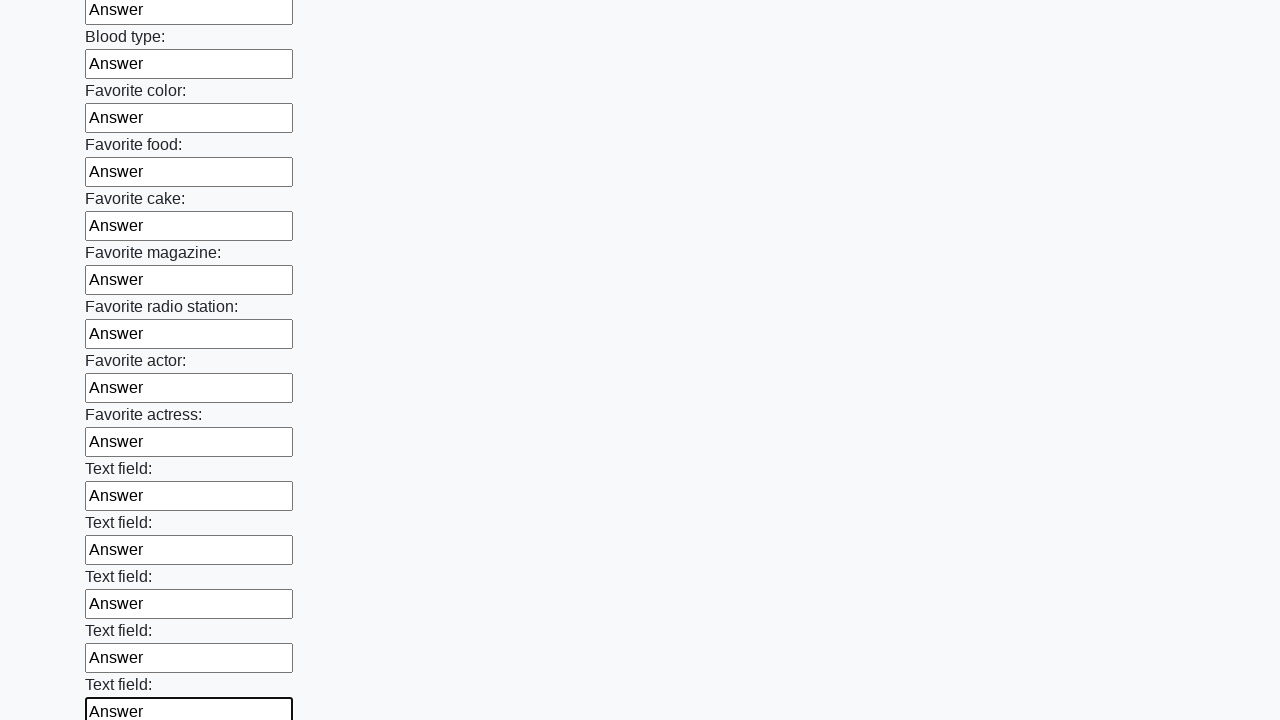

Filled an input field with 'Answer' on .first_block > input >> nth=31
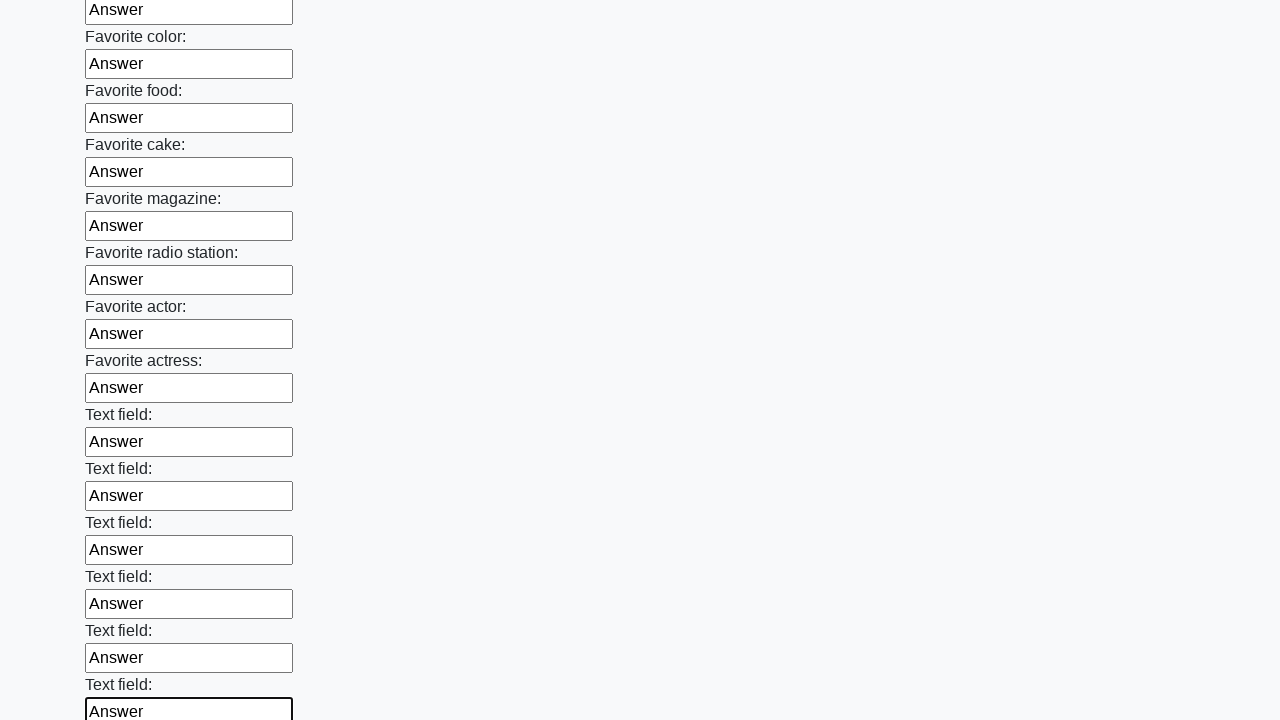

Filled an input field with 'Answer' on .first_block > input >> nth=32
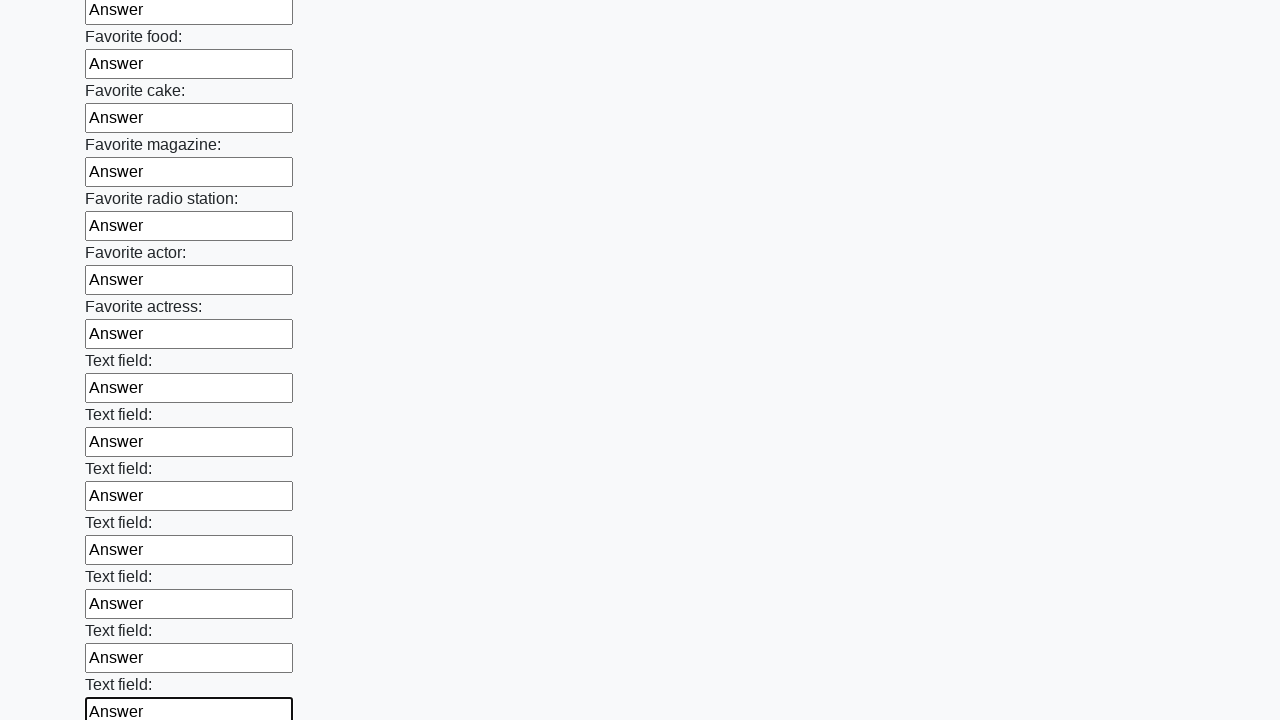

Filled an input field with 'Answer' on .first_block > input >> nth=33
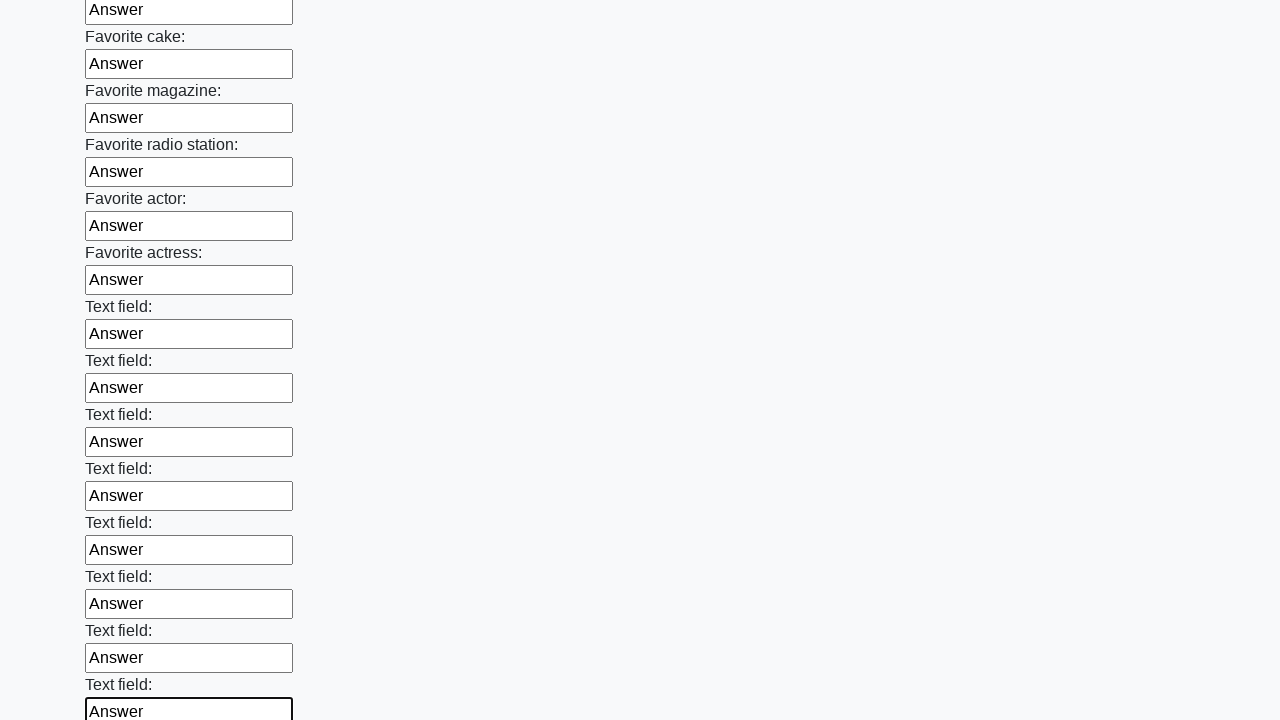

Filled an input field with 'Answer' on .first_block > input >> nth=34
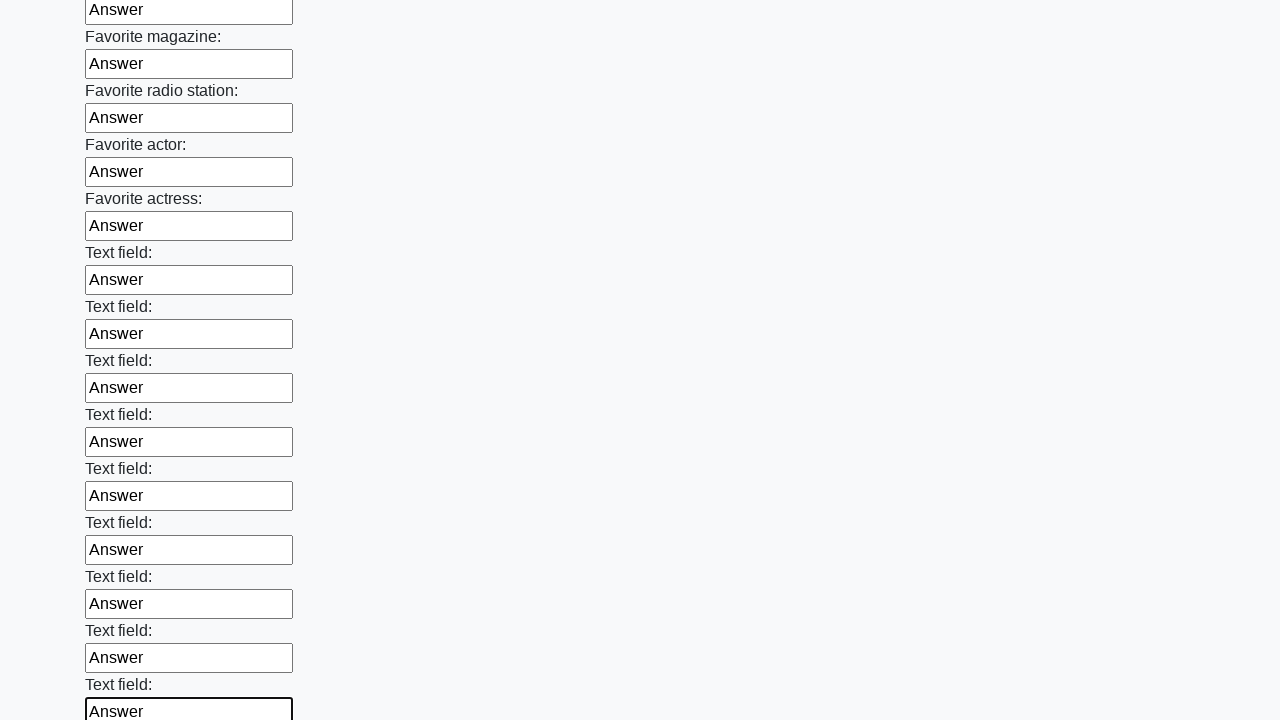

Filled an input field with 'Answer' on .first_block > input >> nth=35
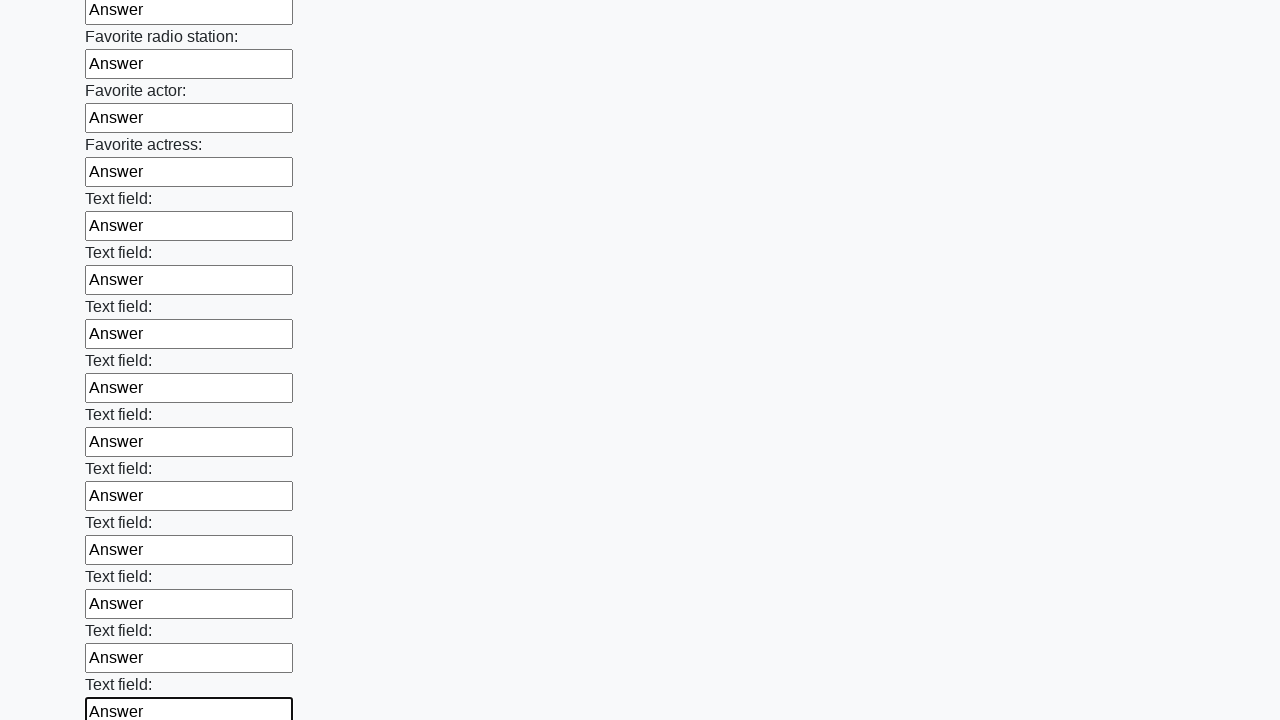

Filled an input field with 'Answer' on .first_block > input >> nth=36
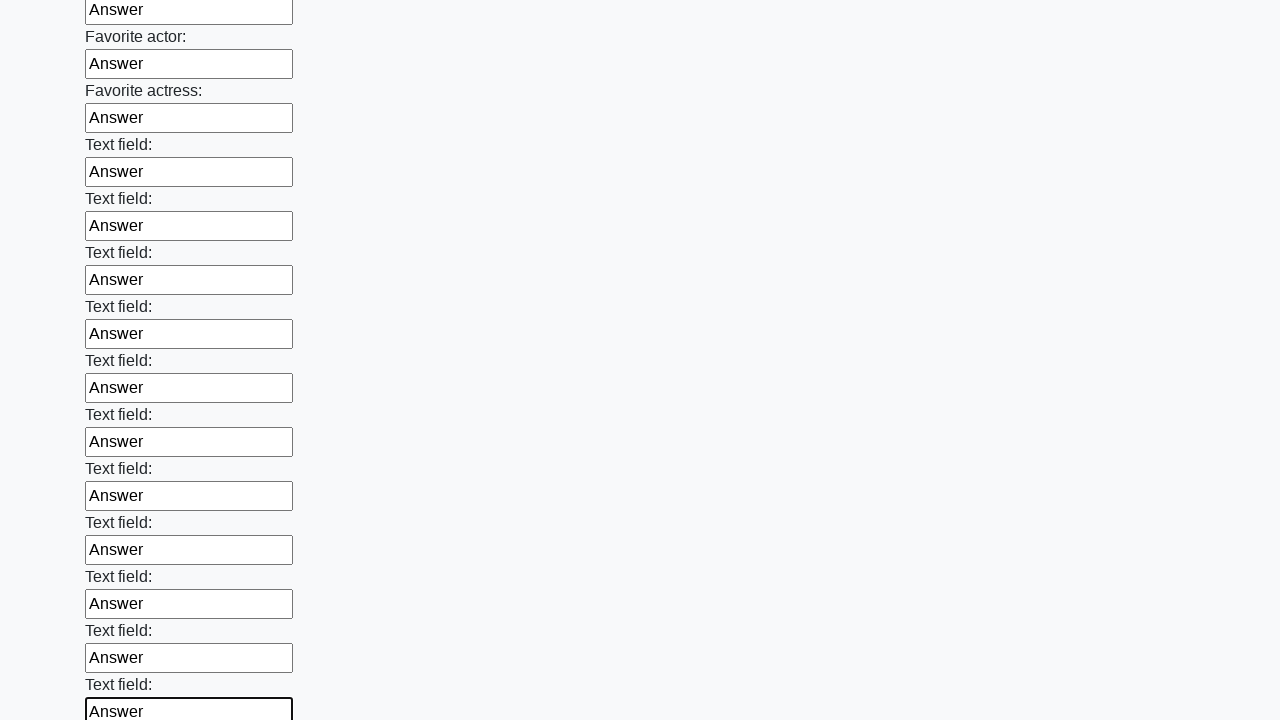

Filled an input field with 'Answer' on .first_block > input >> nth=37
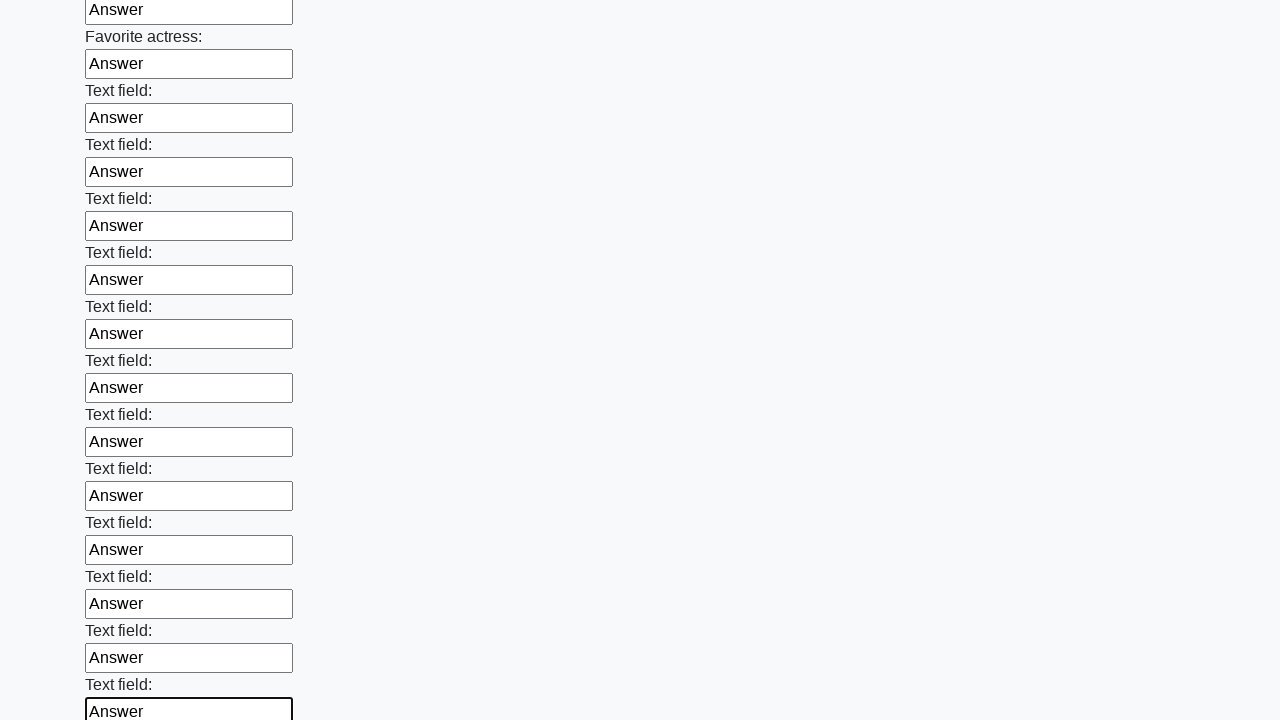

Filled an input field with 'Answer' on .first_block > input >> nth=38
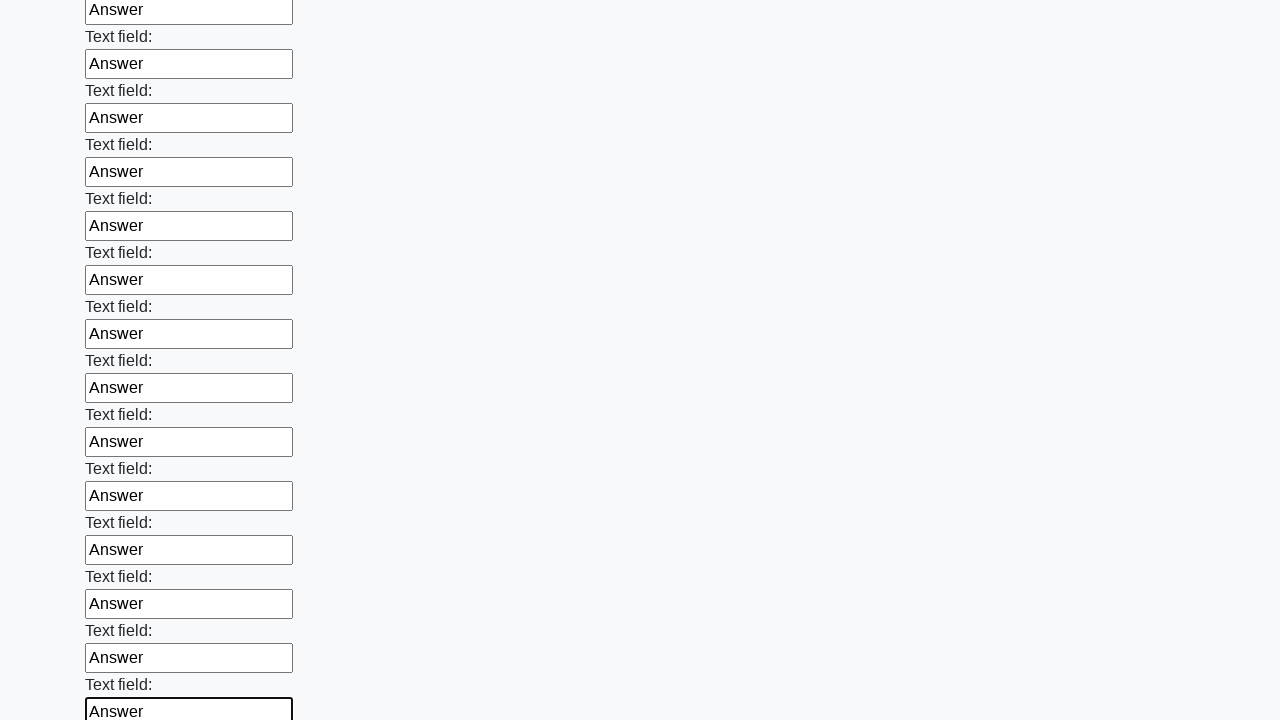

Filled an input field with 'Answer' on .first_block > input >> nth=39
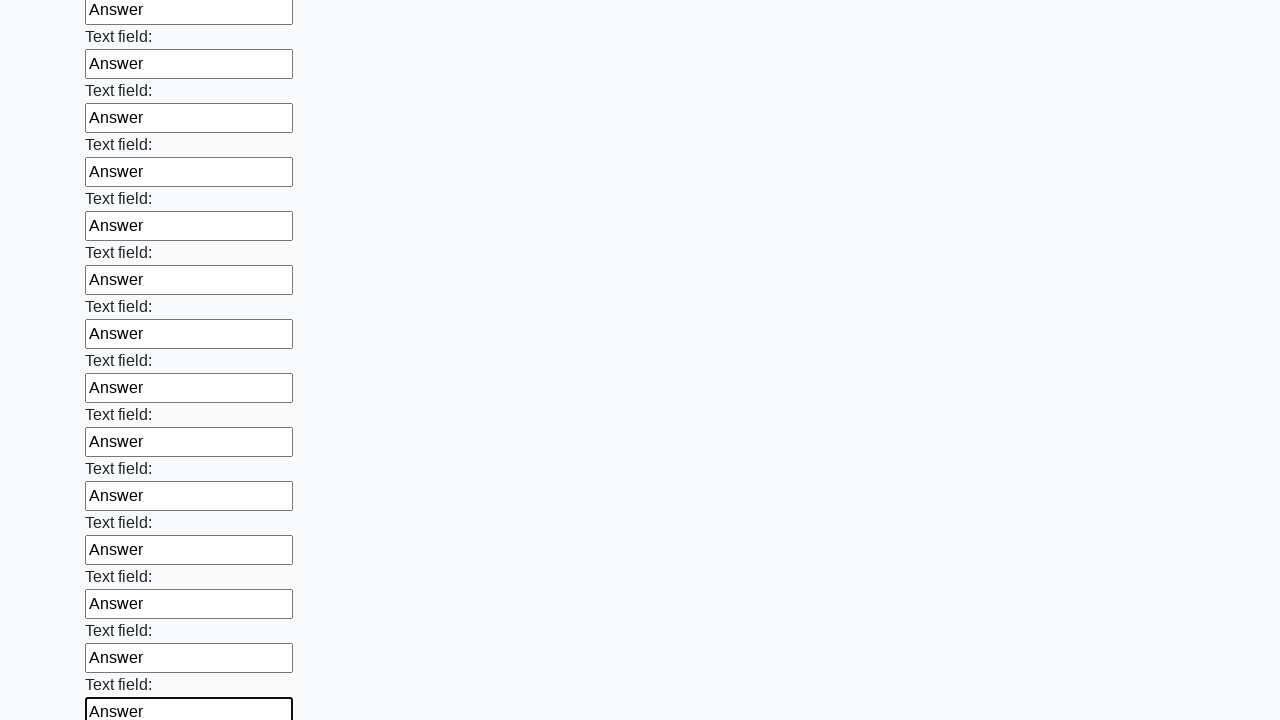

Filled an input field with 'Answer' on .first_block > input >> nth=40
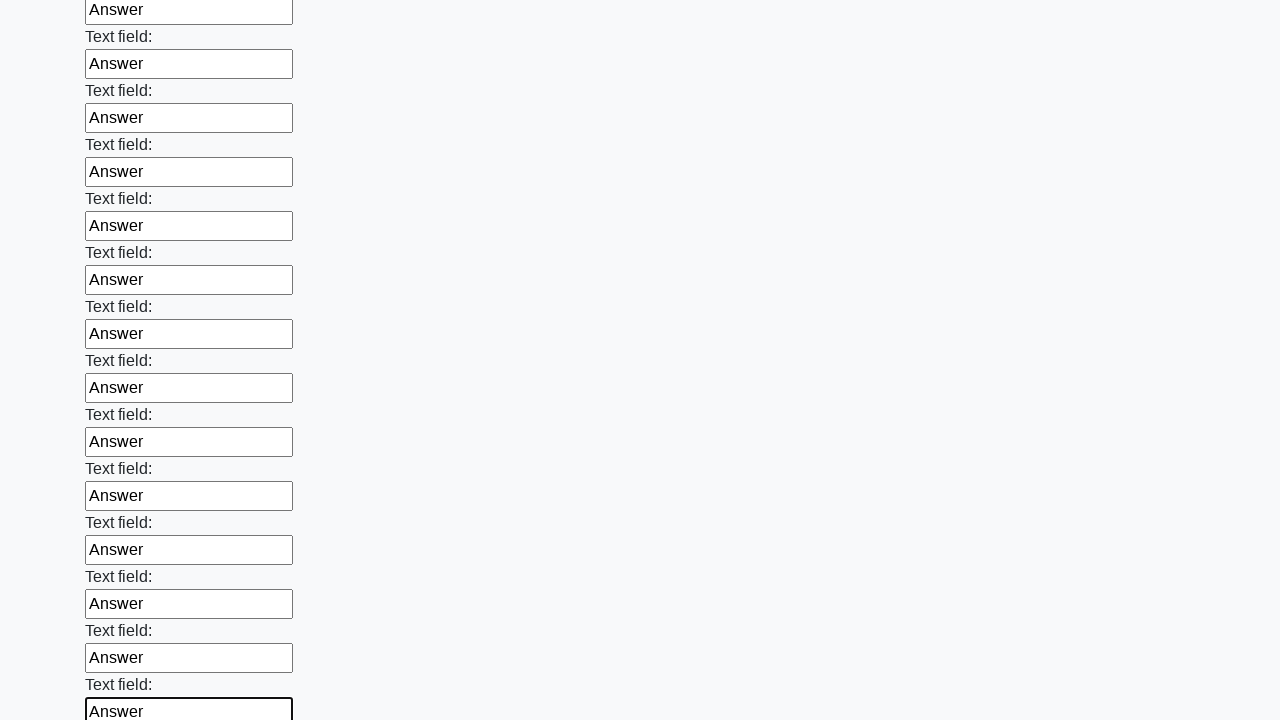

Filled an input field with 'Answer' on .first_block > input >> nth=41
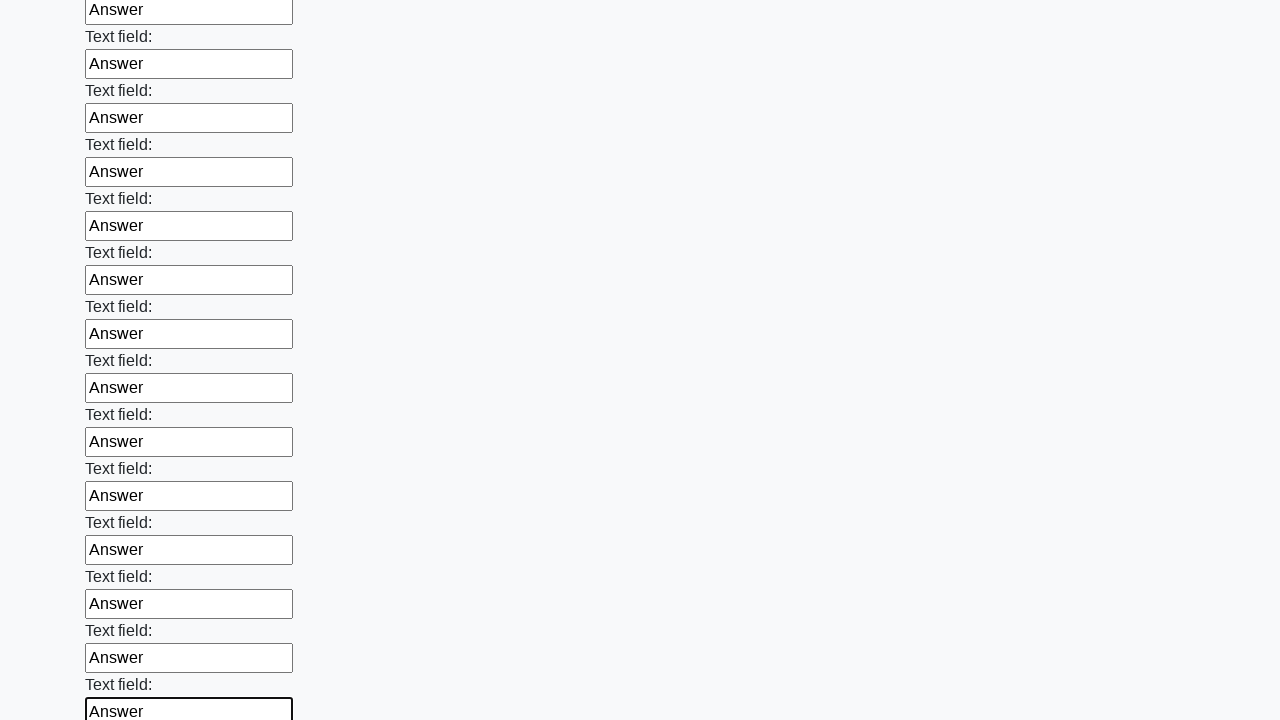

Filled an input field with 'Answer' on .first_block > input >> nth=42
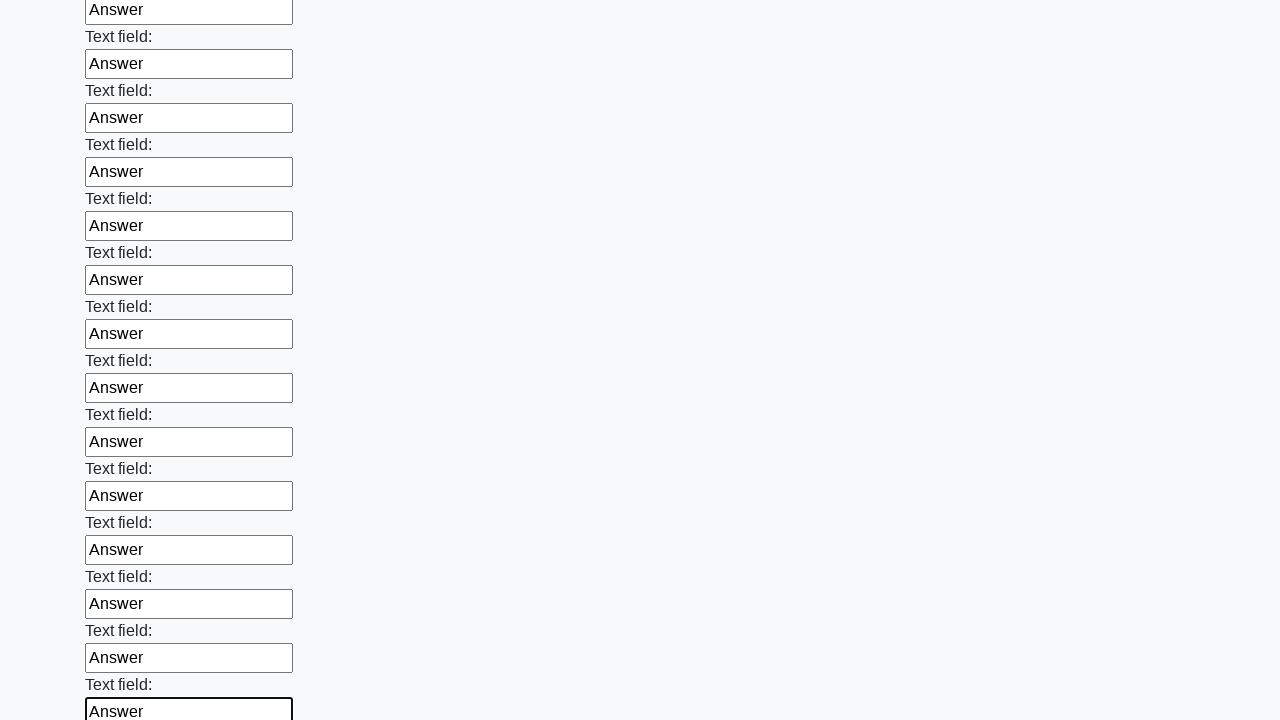

Filled an input field with 'Answer' on .first_block > input >> nth=43
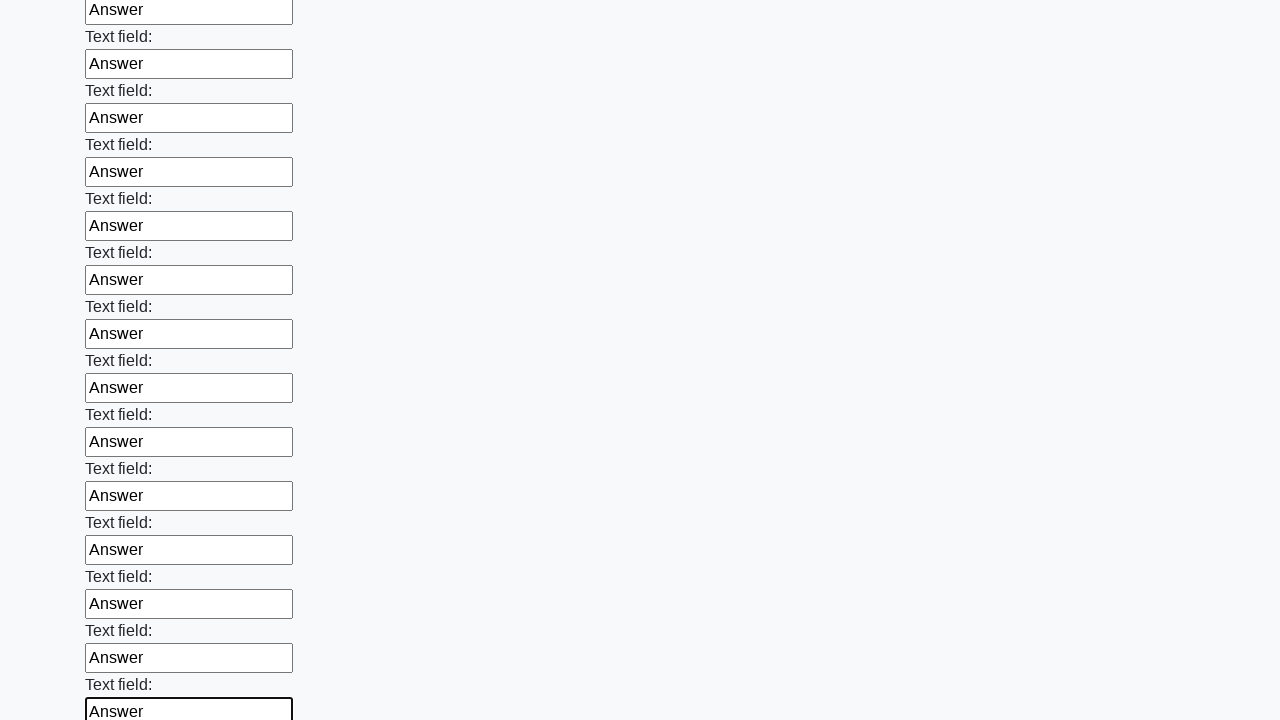

Filled an input field with 'Answer' on .first_block > input >> nth=44
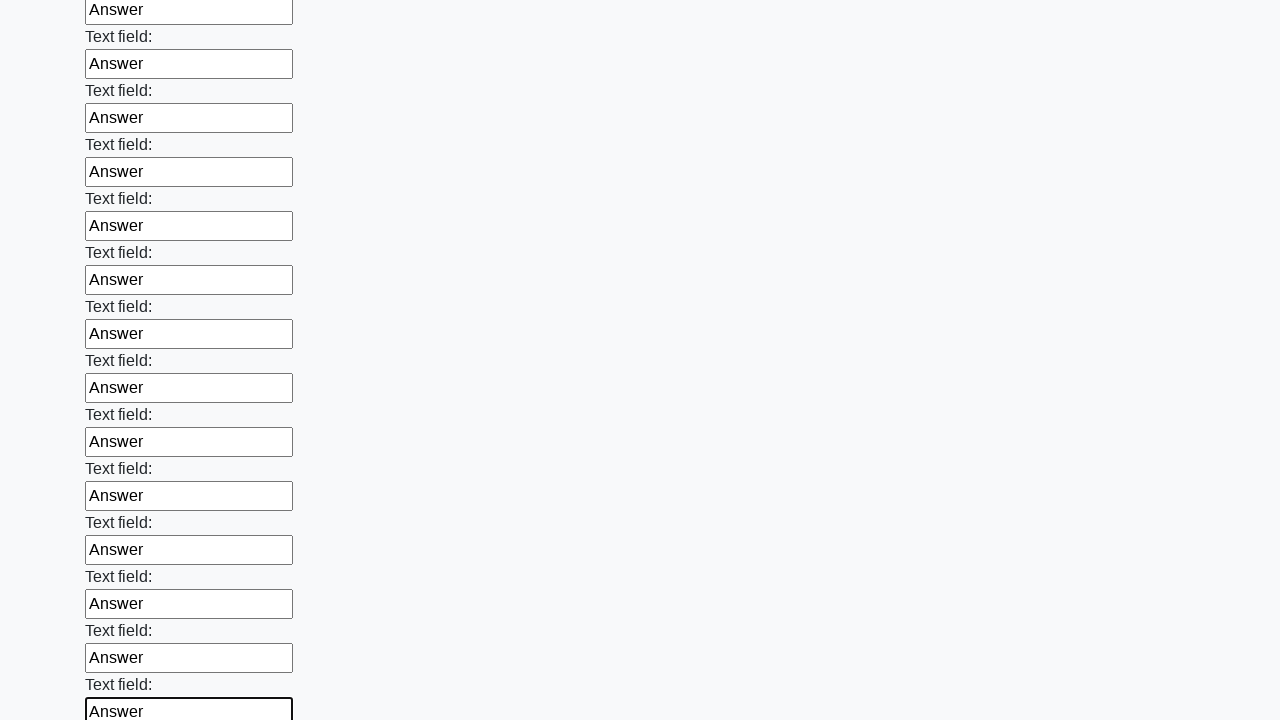

Filled an input field with 'Answer' on .first_block > input >> nth=45
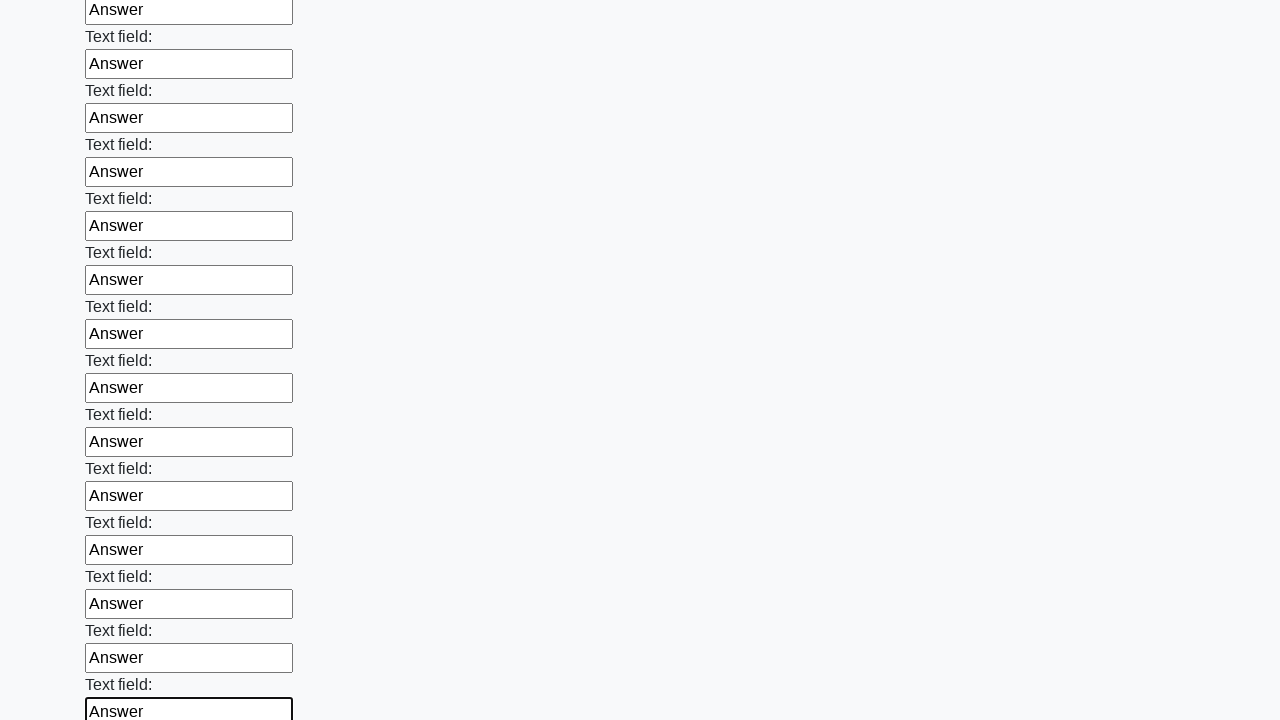

Filled an input field with 'Answer' on .first_block > input >> nth=46
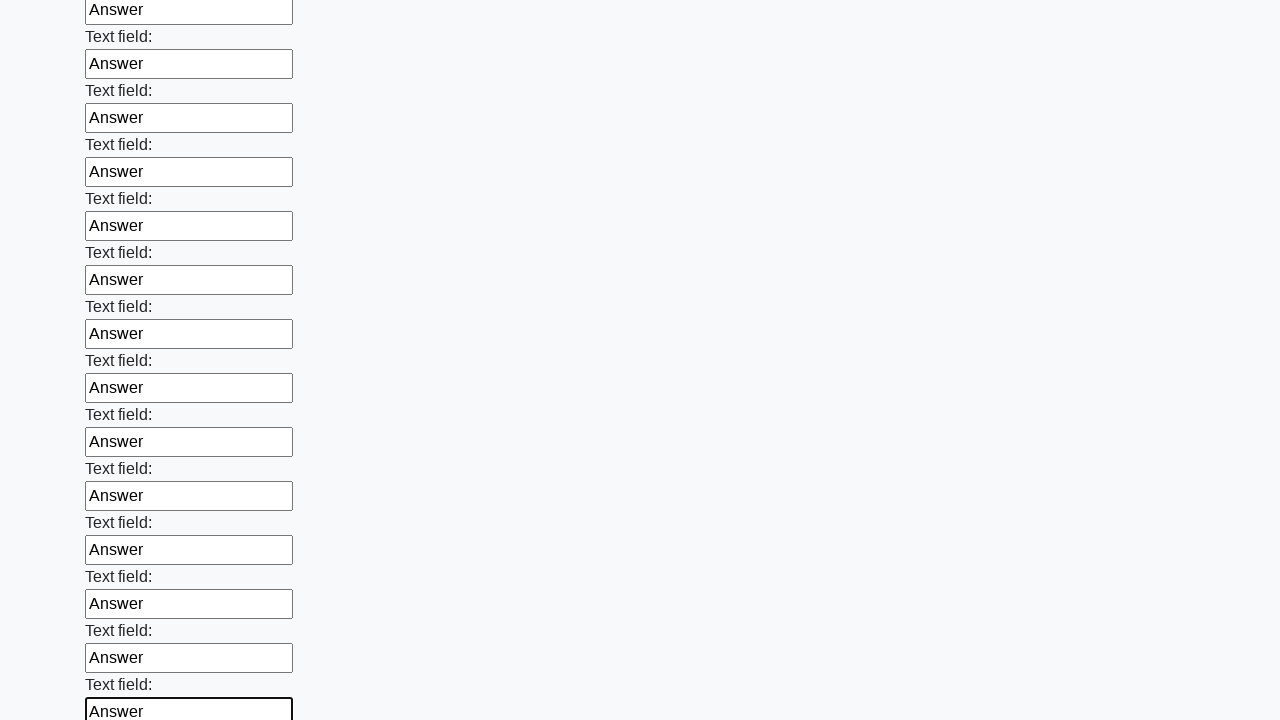

Filled an input field with 'Answer' on .first_block > input >> nth=47
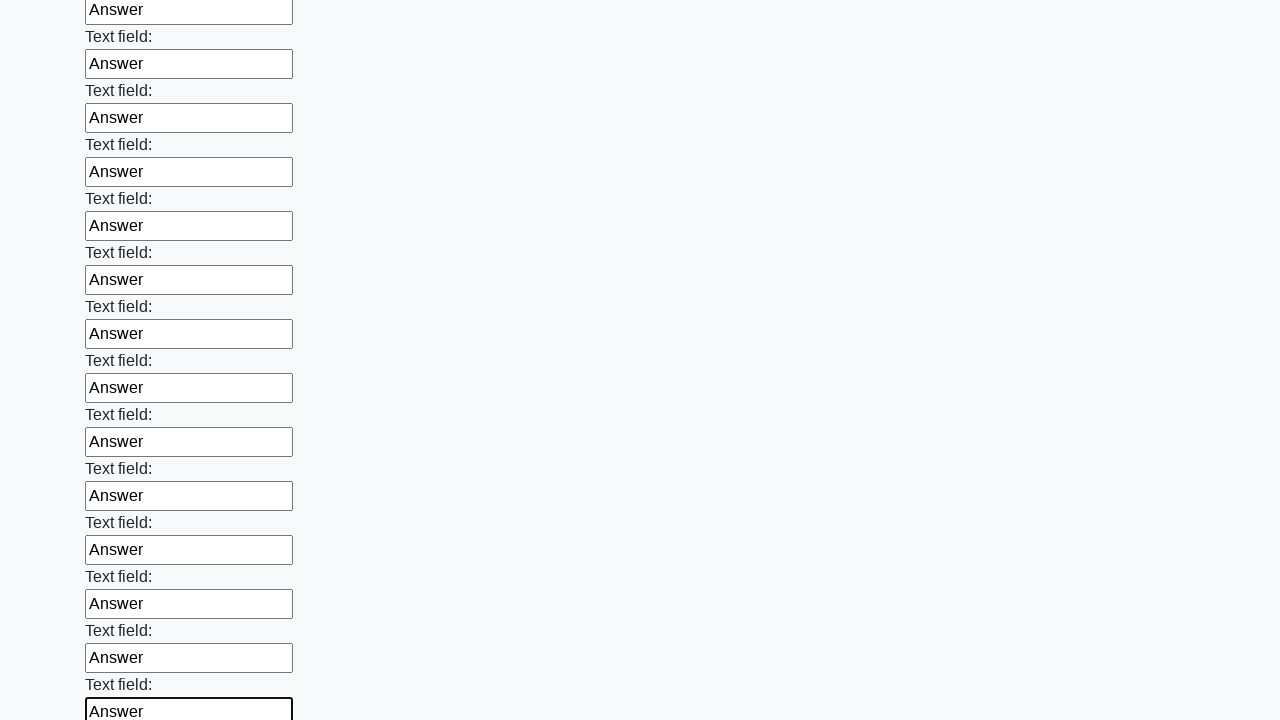

Filled an input field with 'Answer' on .first_block > input >> nth=48
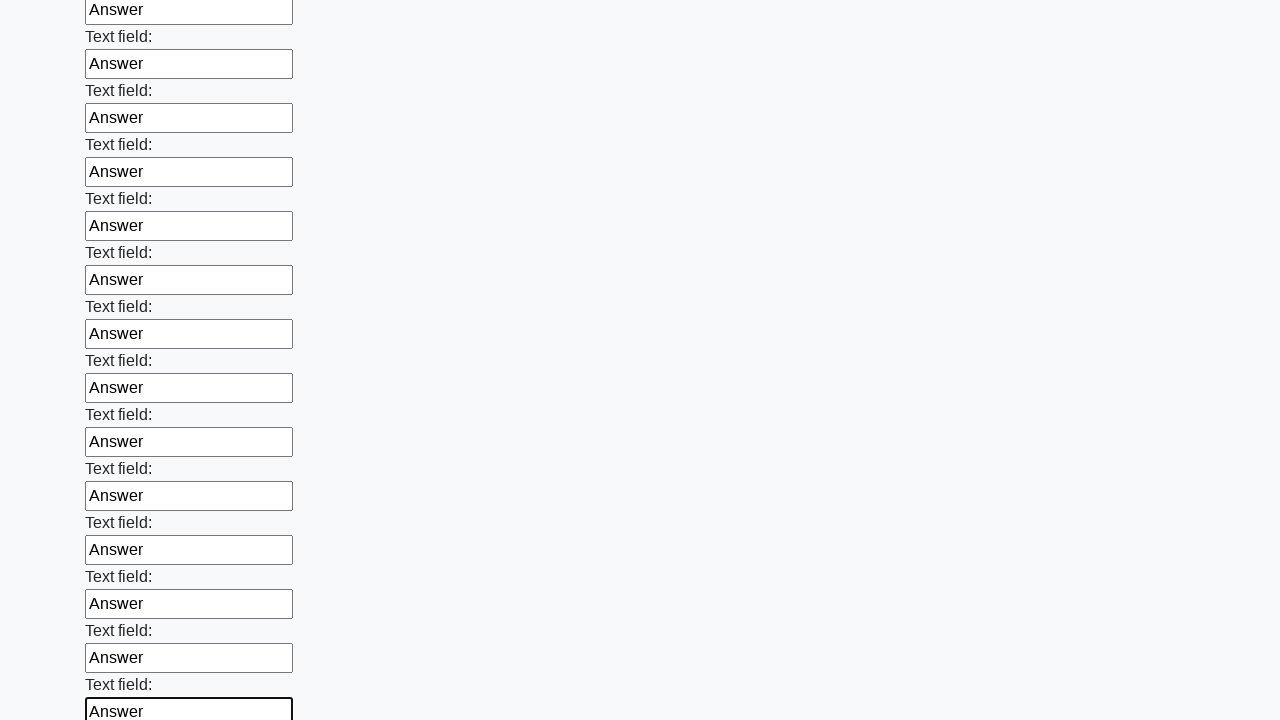

Filled an input field with 'Answer' on .first_block > input >> nth=49
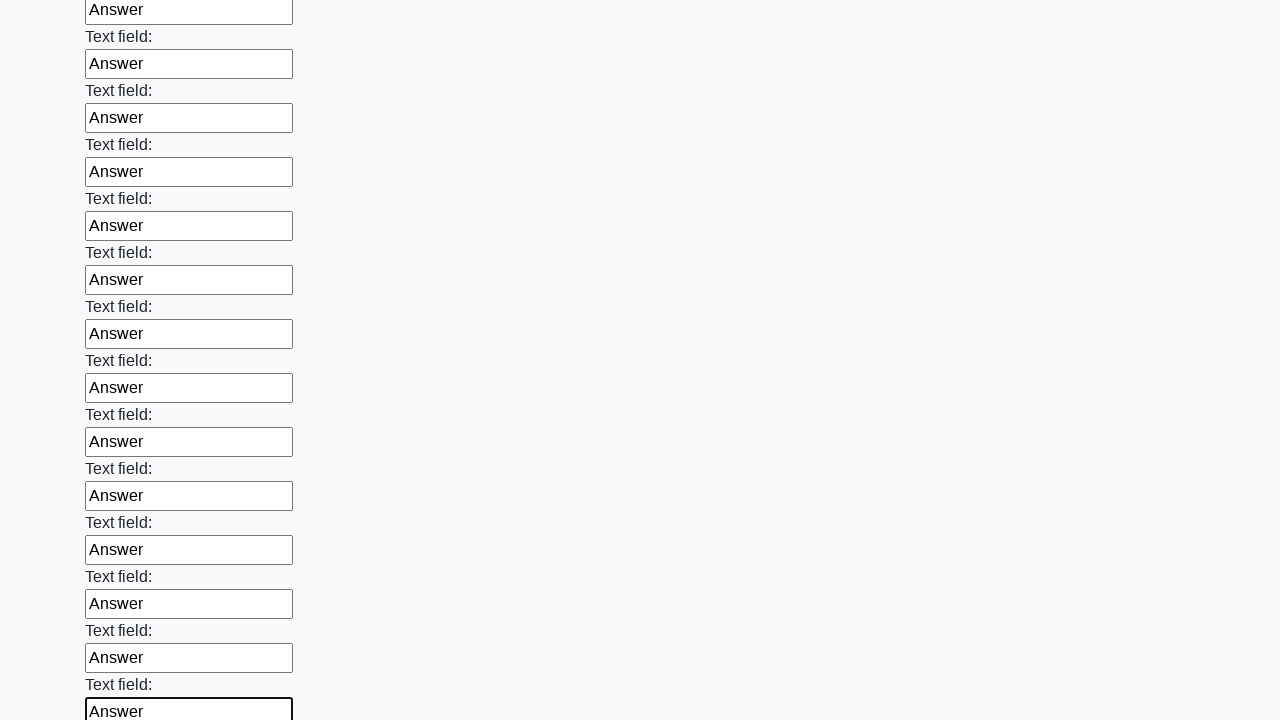

Filled an input field with 'Answer' on .first_block > input >> nth=50
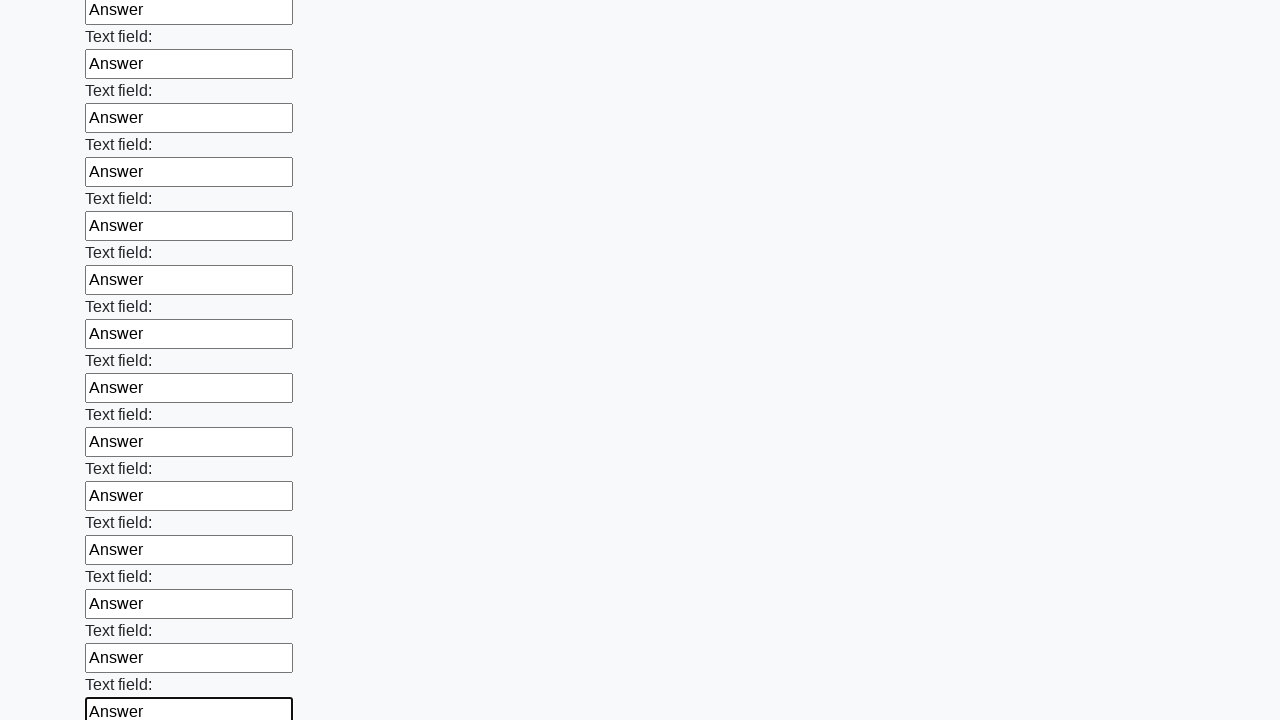

Filled an input field with 'Answer' on .first_block > input >> nth=51
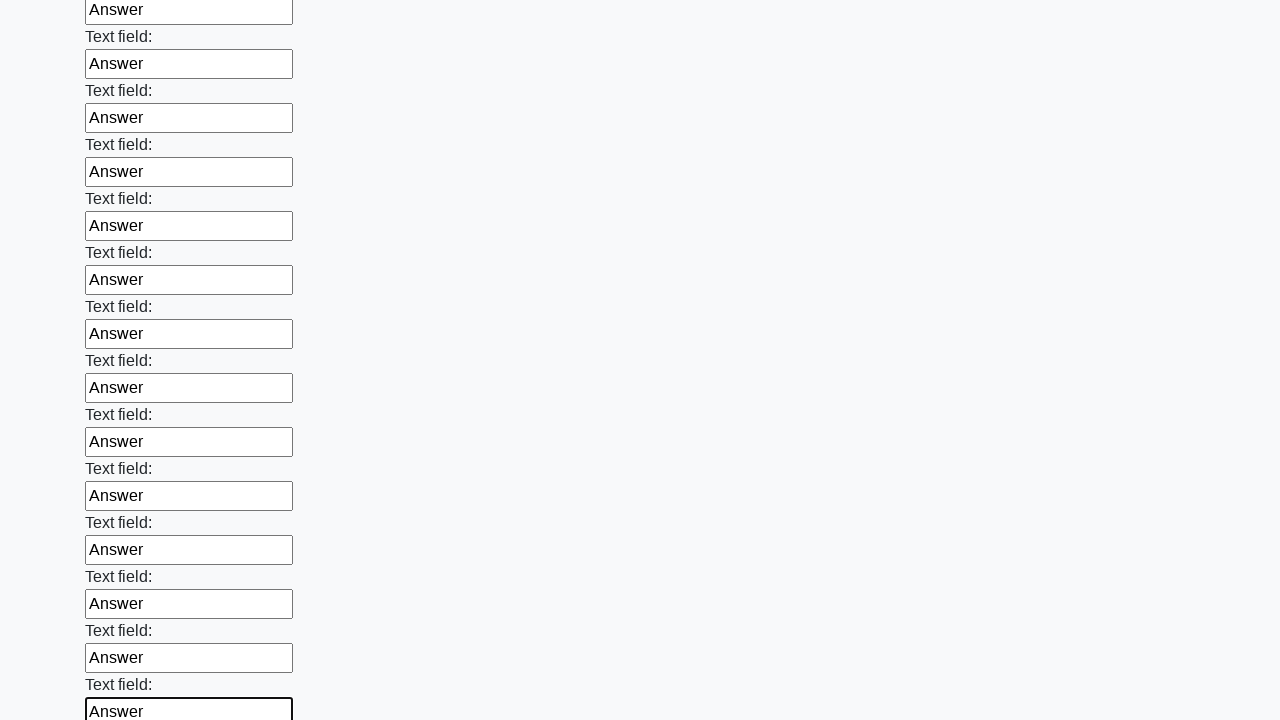

Filled an input field with 'Answer' on .first_block > input >> nth=52
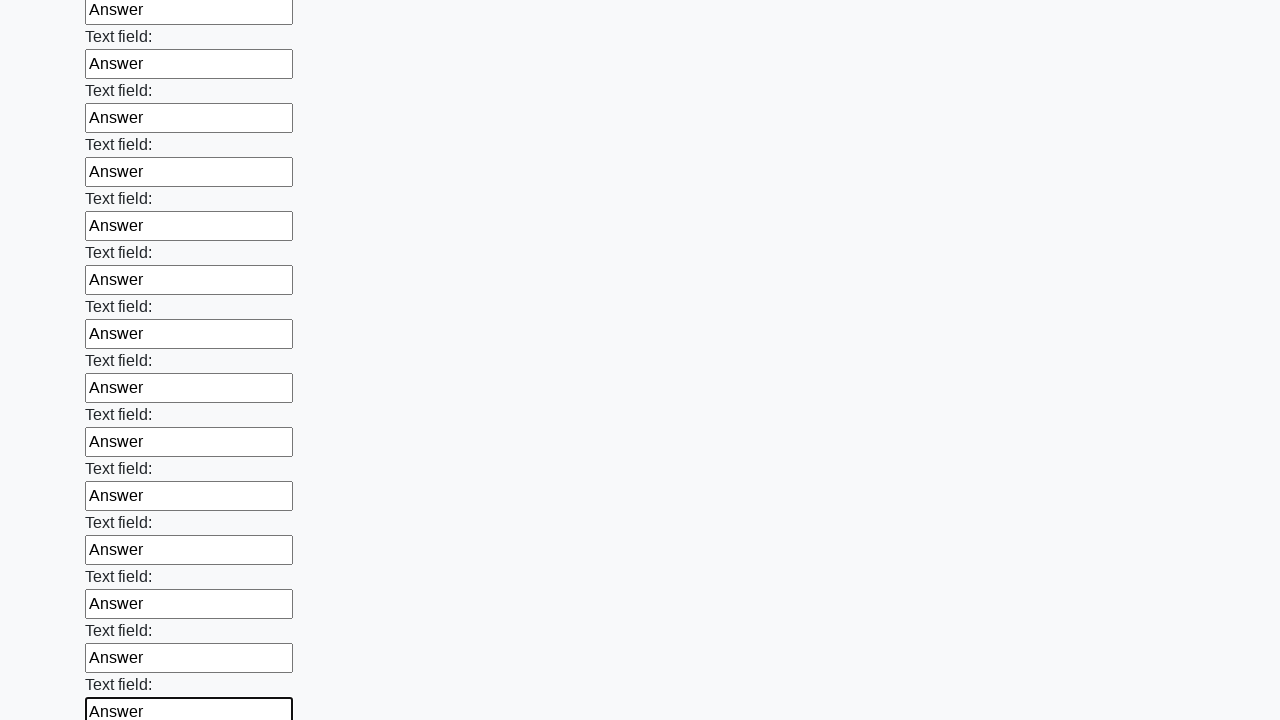

Filled an input field with 'Answer' on .first_block > input >> nth=53
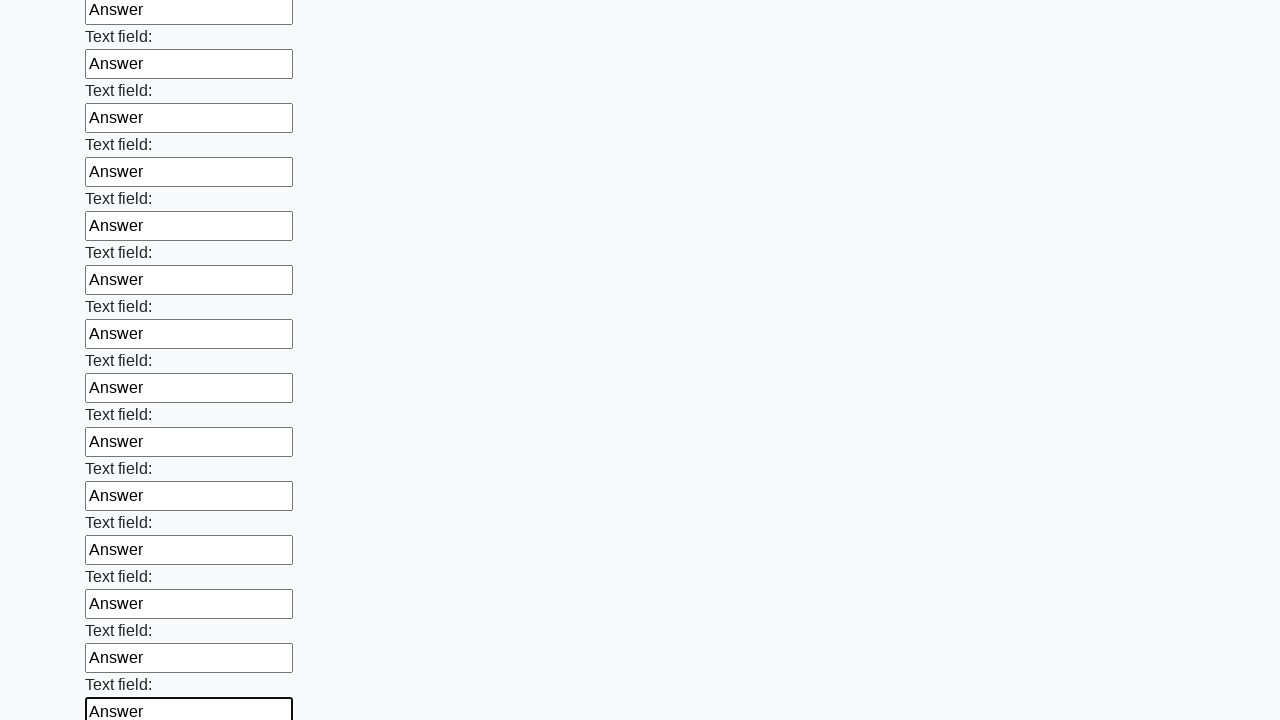

Filled an input field with 'Answer' on .first_block > input >> nth=54
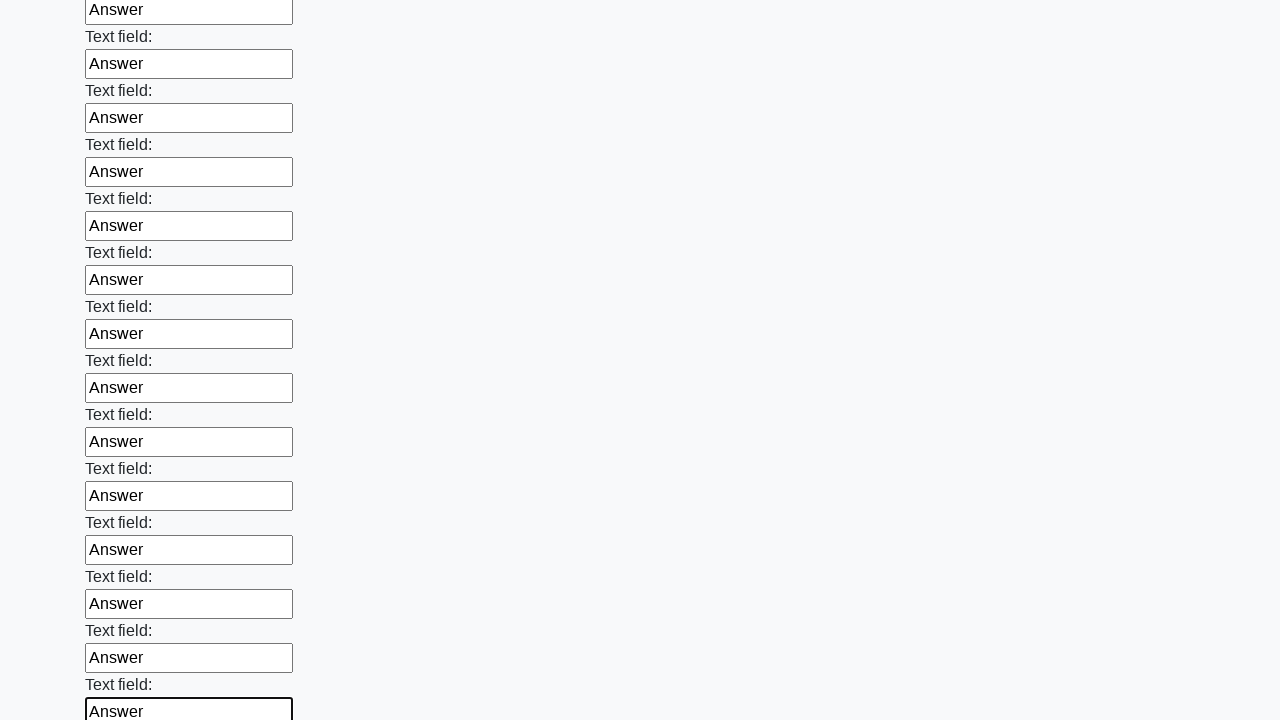

Filled an input field with 'Answer' on .first_block > input >> nth=55
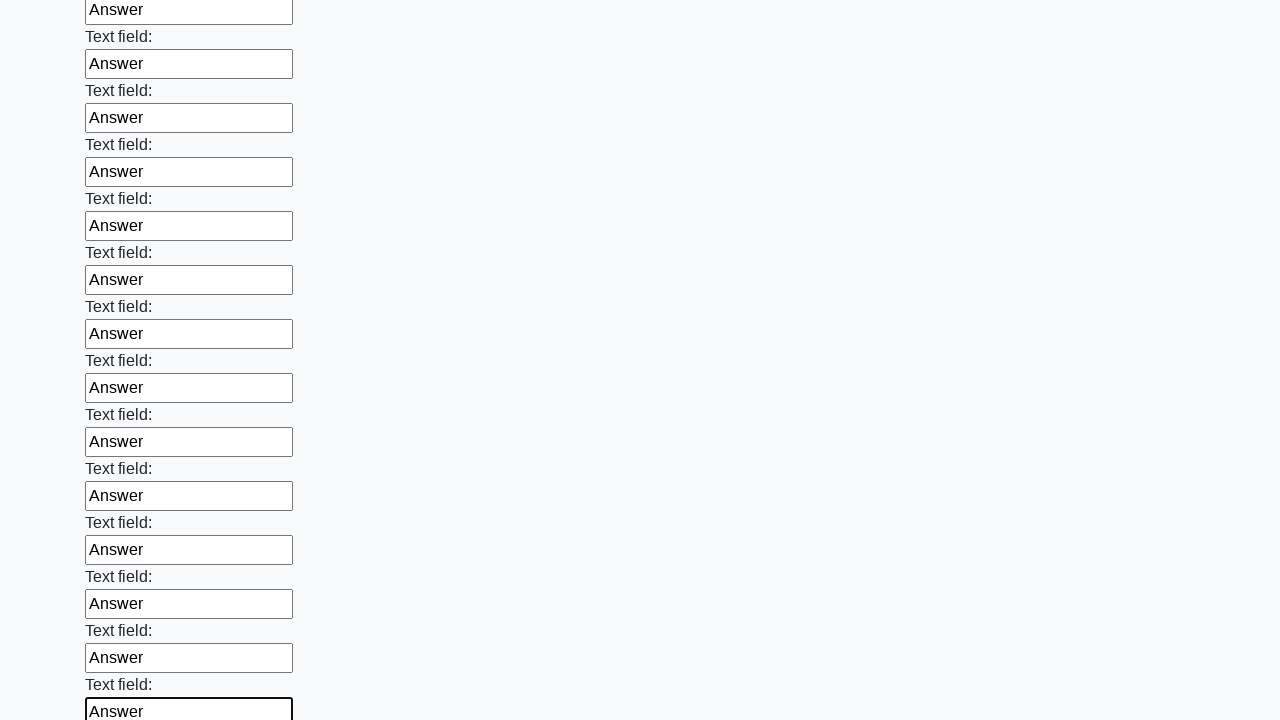

Filled an input field with 'Answer' on .first_block > input >> nth=56
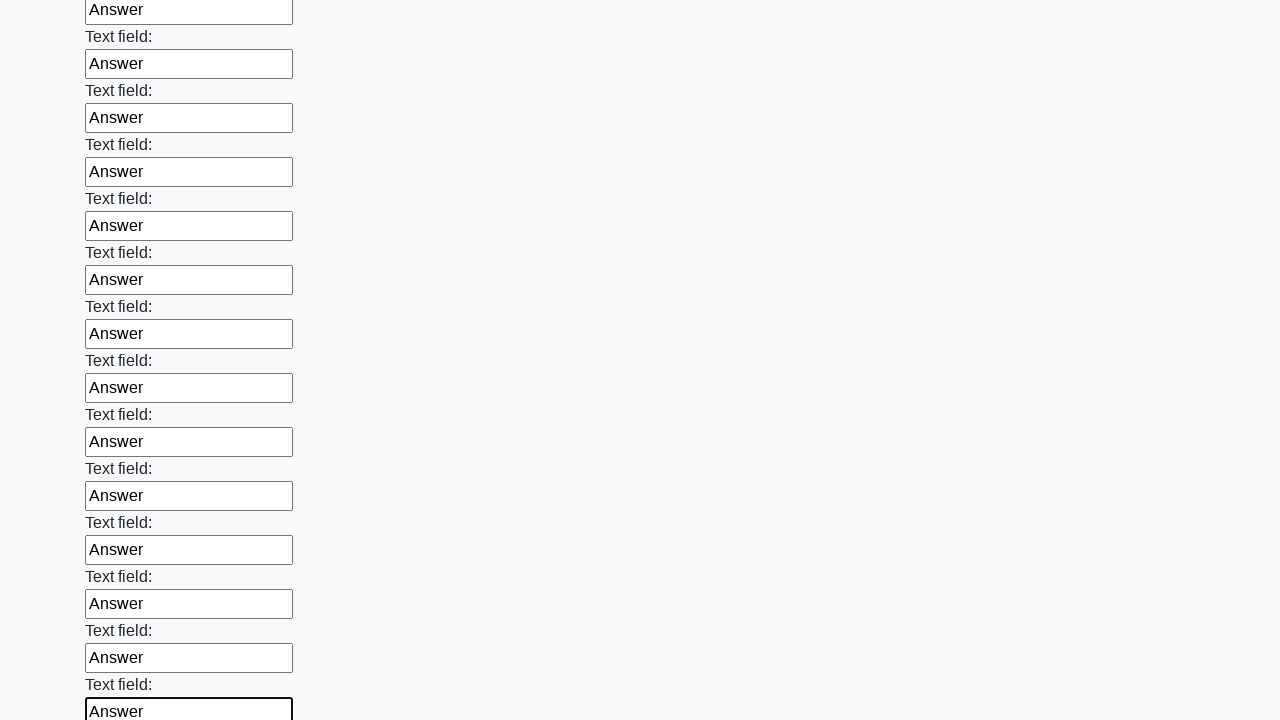

Filled an input field with 'Answer' on .first_block > input >> nth=57
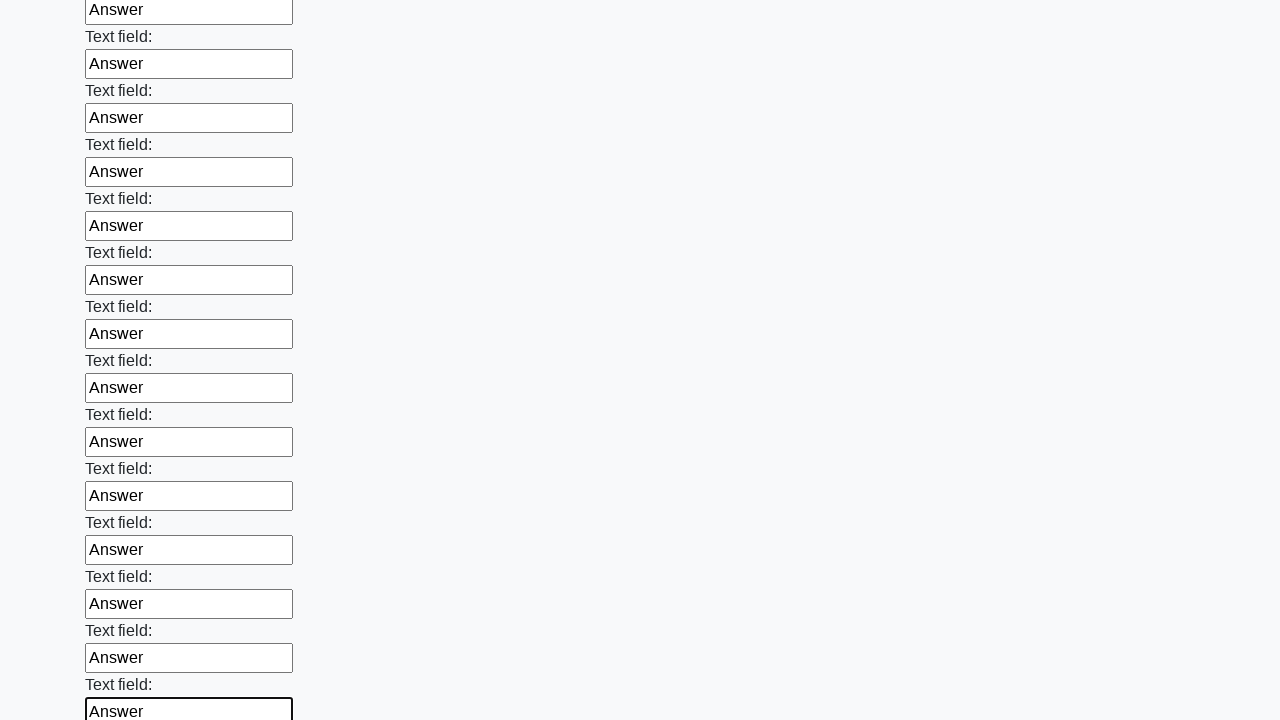

Filled an input field with 'Answer' on .first_block > input >> nth=58
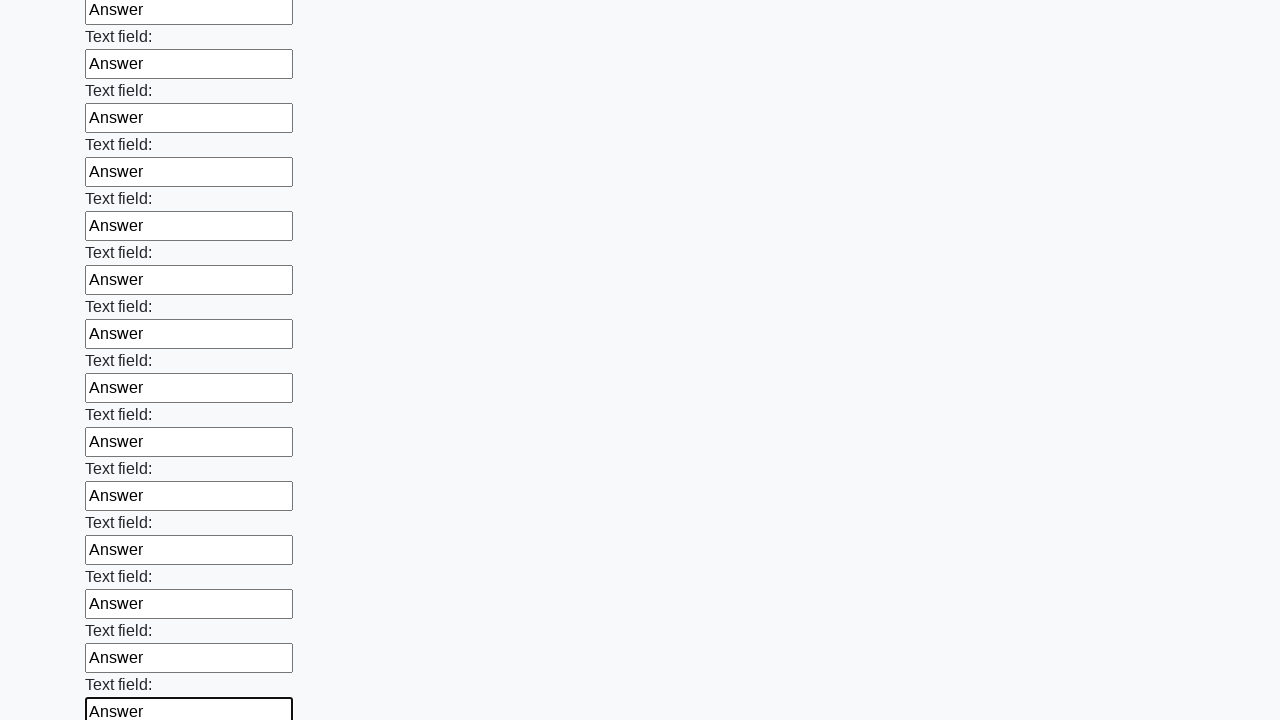

Filled an input field with 'Answer' on .first_block > input >> nth=59
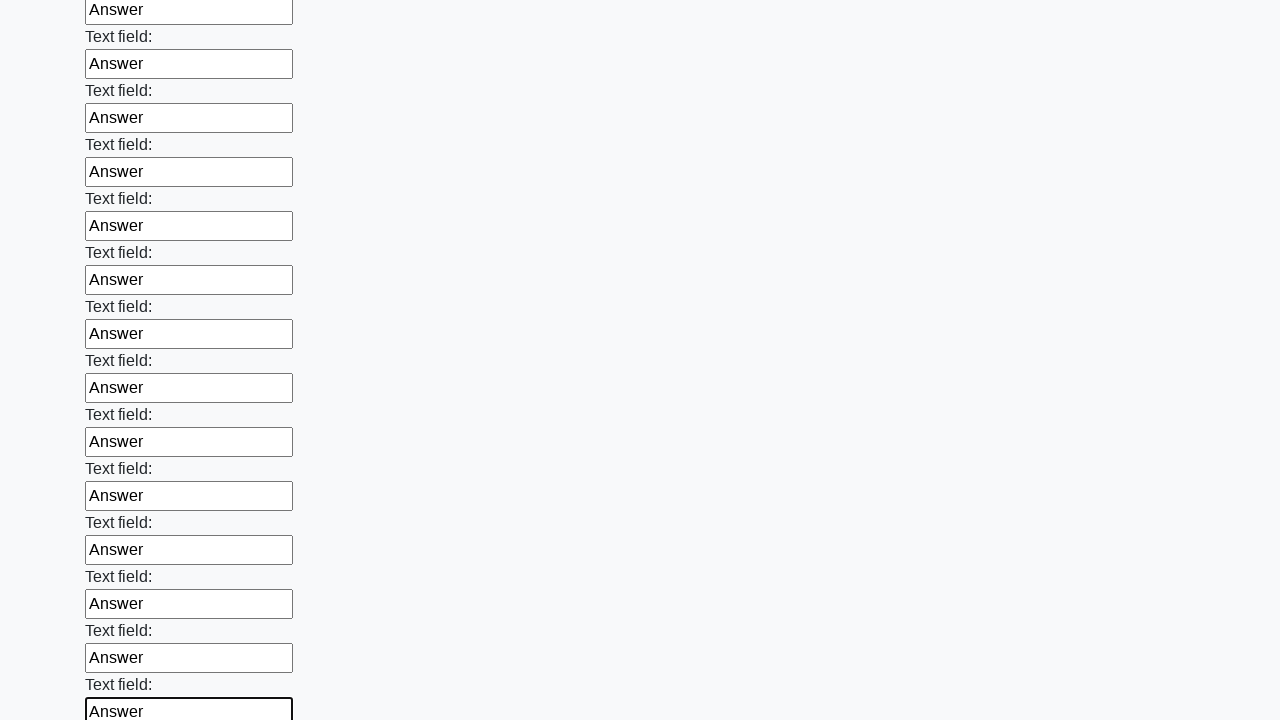

Filled an input field with 'Answer' on .first_block > input >> nth=60
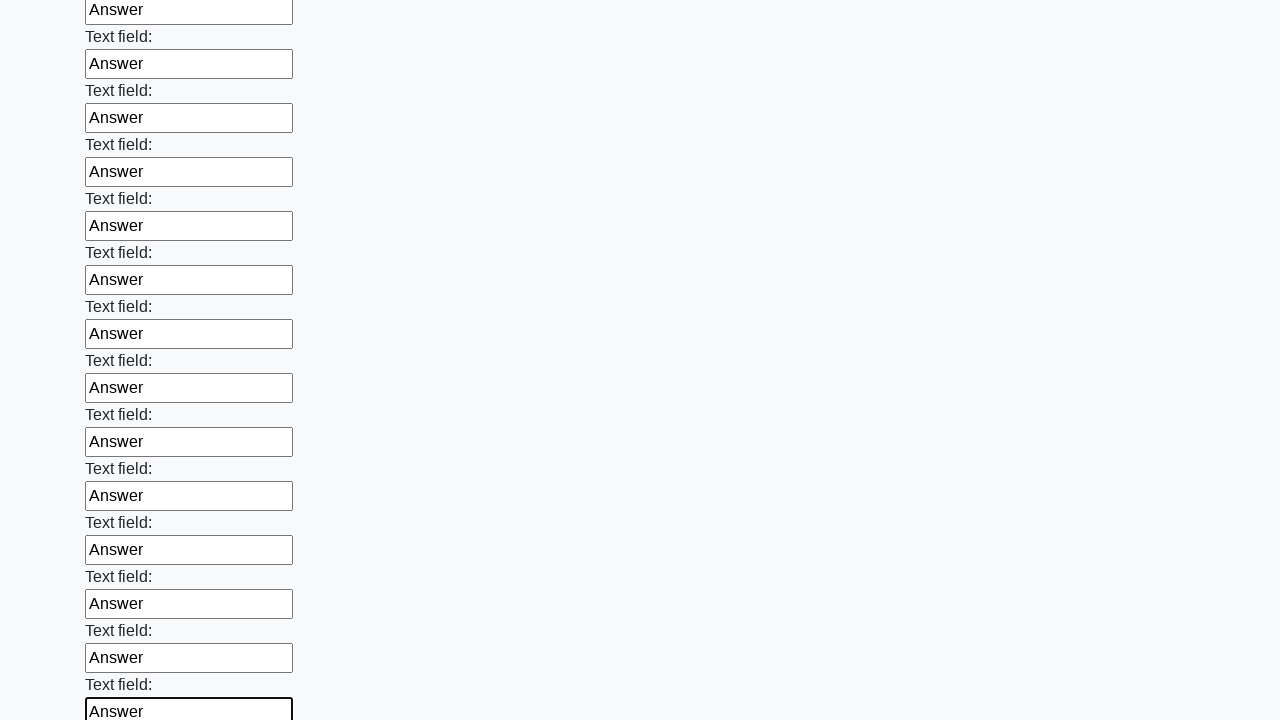

Filled an input field with 'Answer' on .first_block > input >> nth=61
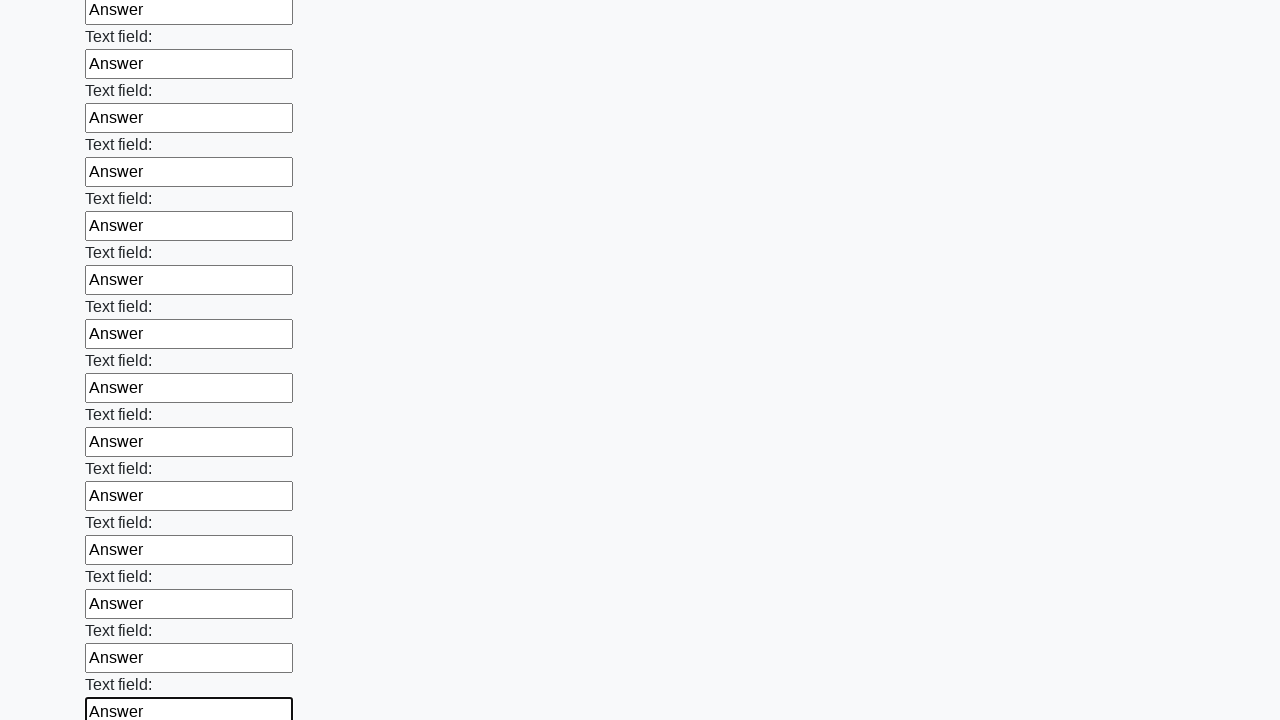

Filled an input field with 'Answer' on .first_block > input >> nth=62
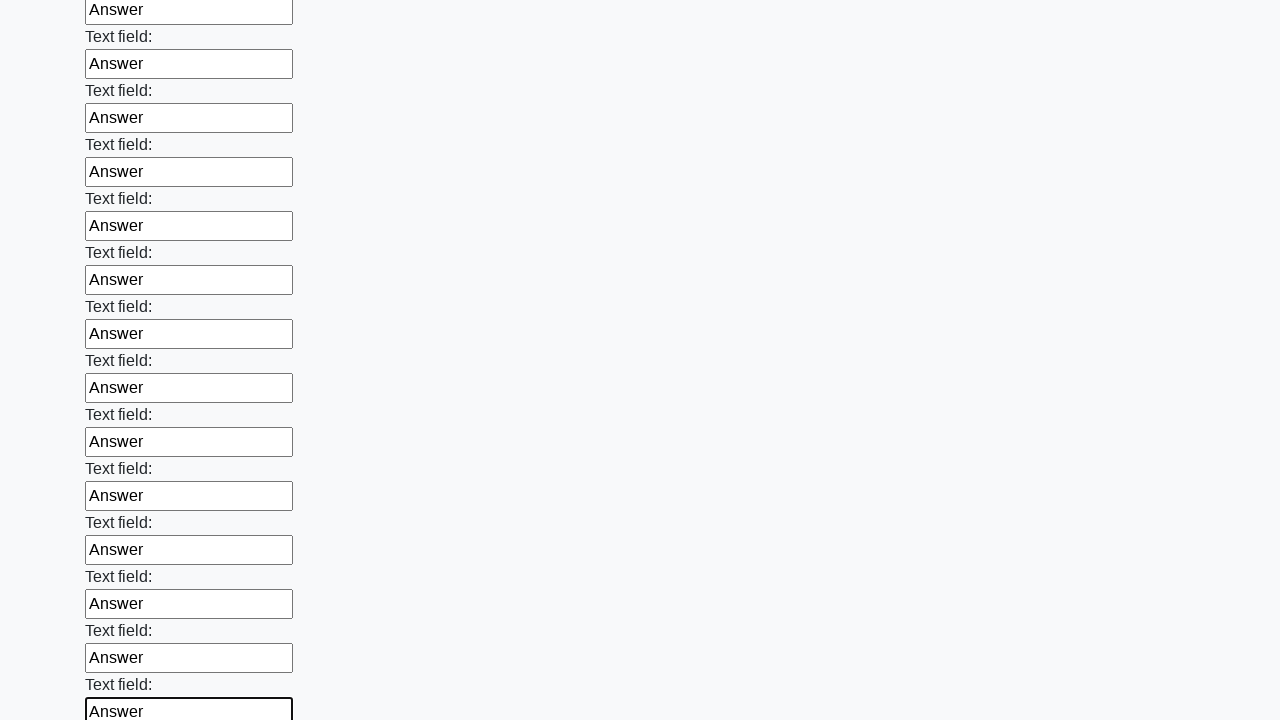

Filled an input field with 'Answer' on .first_block > input >> nth=63
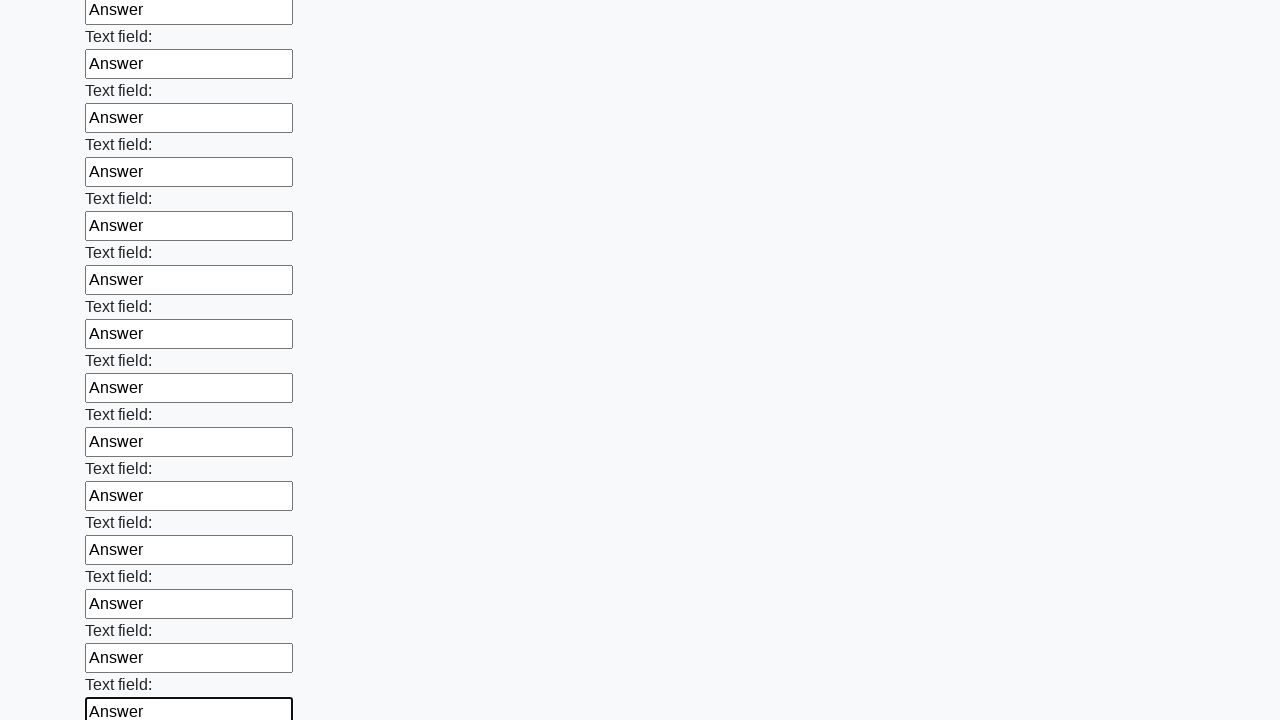

Filled an input field with 'Answer' on .first_block > input >> nth=64
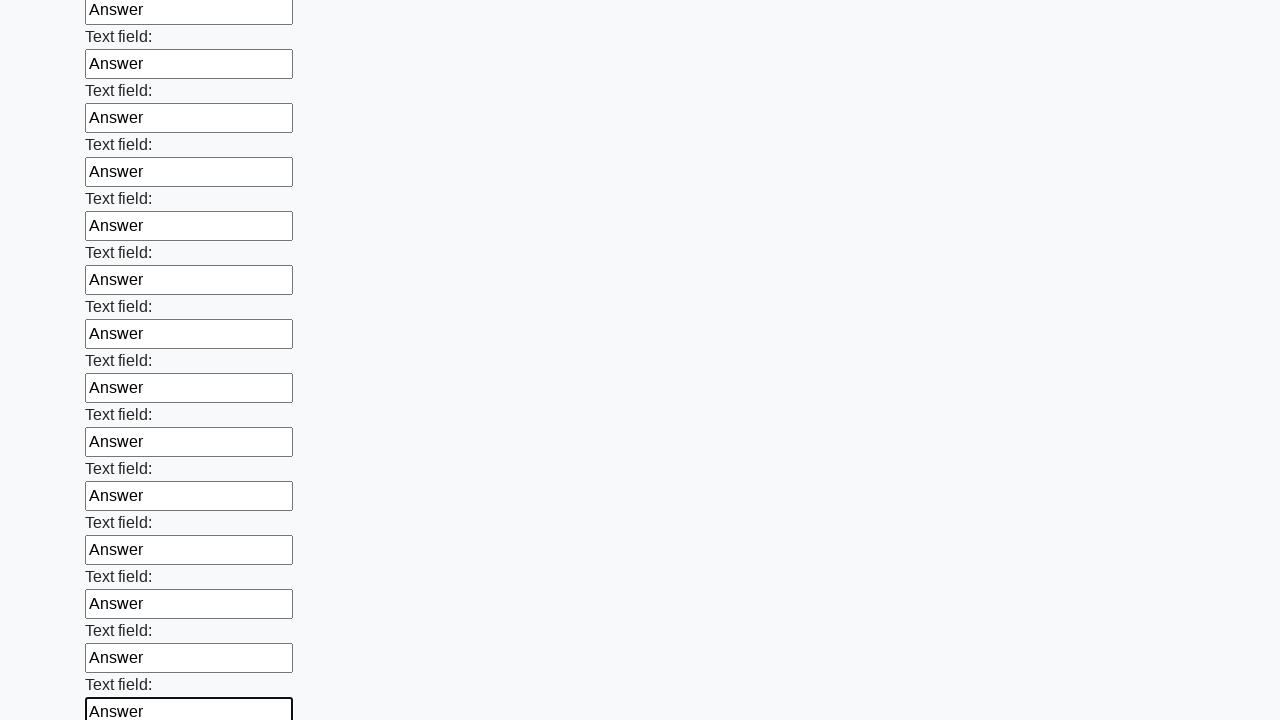

Filled an input field with 'Answer' on .first_block > input >> nth=65
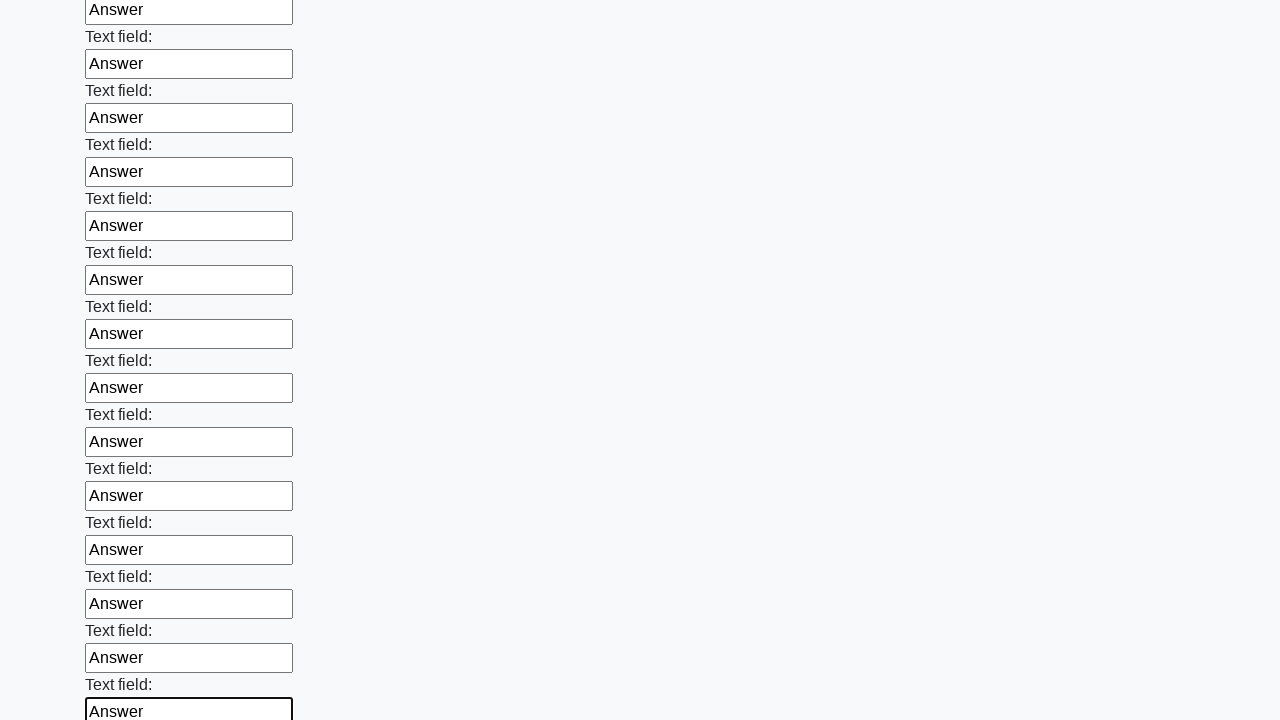

Filled an input field with 'Answer' on .first_block > input >> nth=66
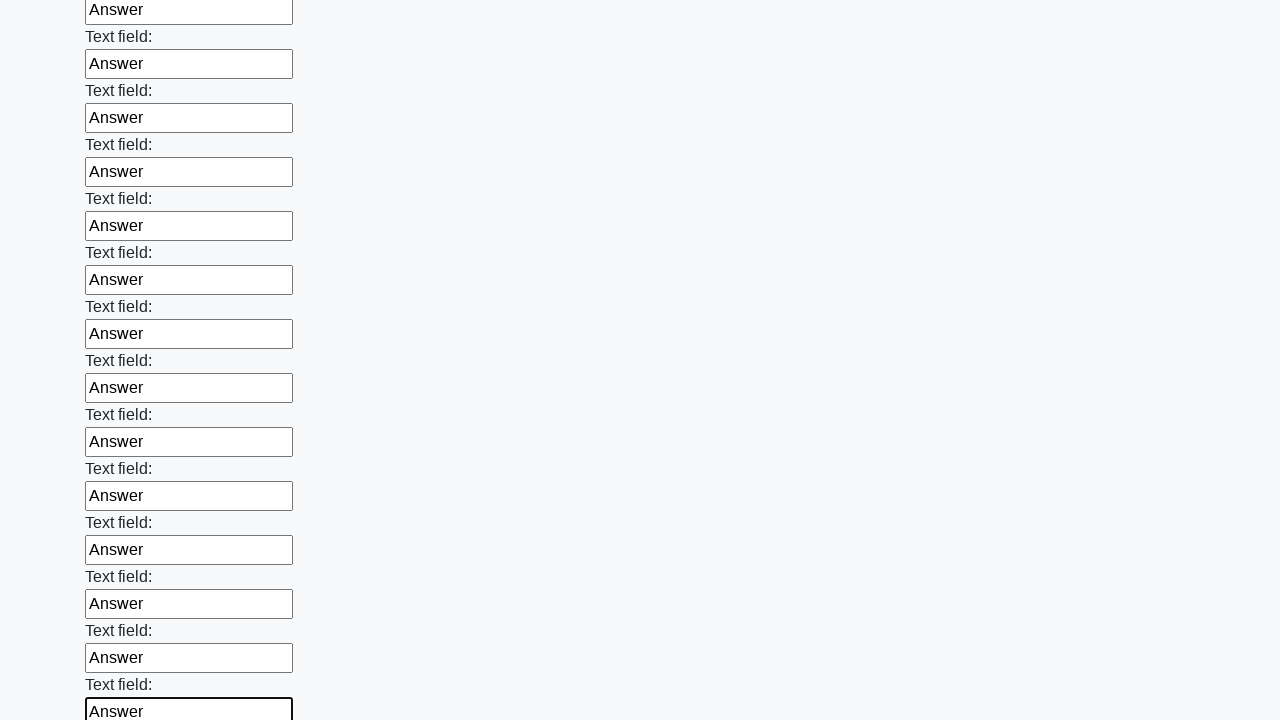

Filled an input field with 'Answer' on .first_block > input >> nth=67
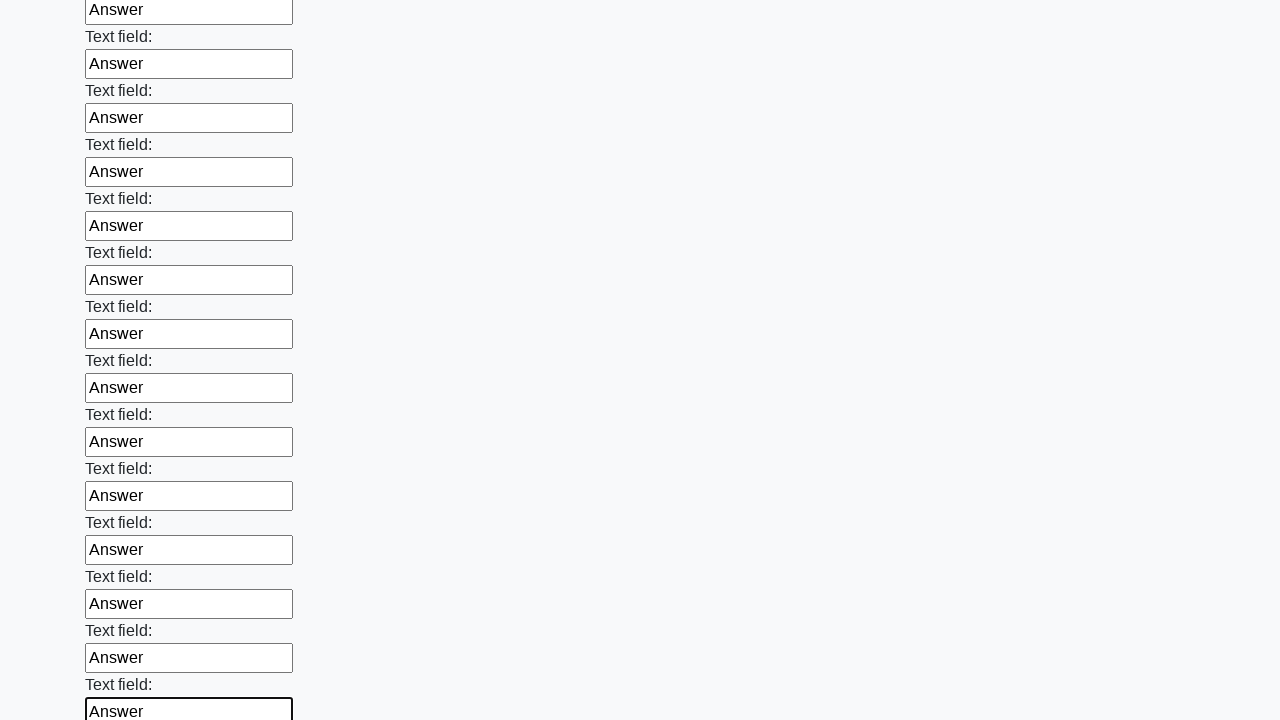

Filled an input field with 'Answer' on .first_block > input >> nth=68
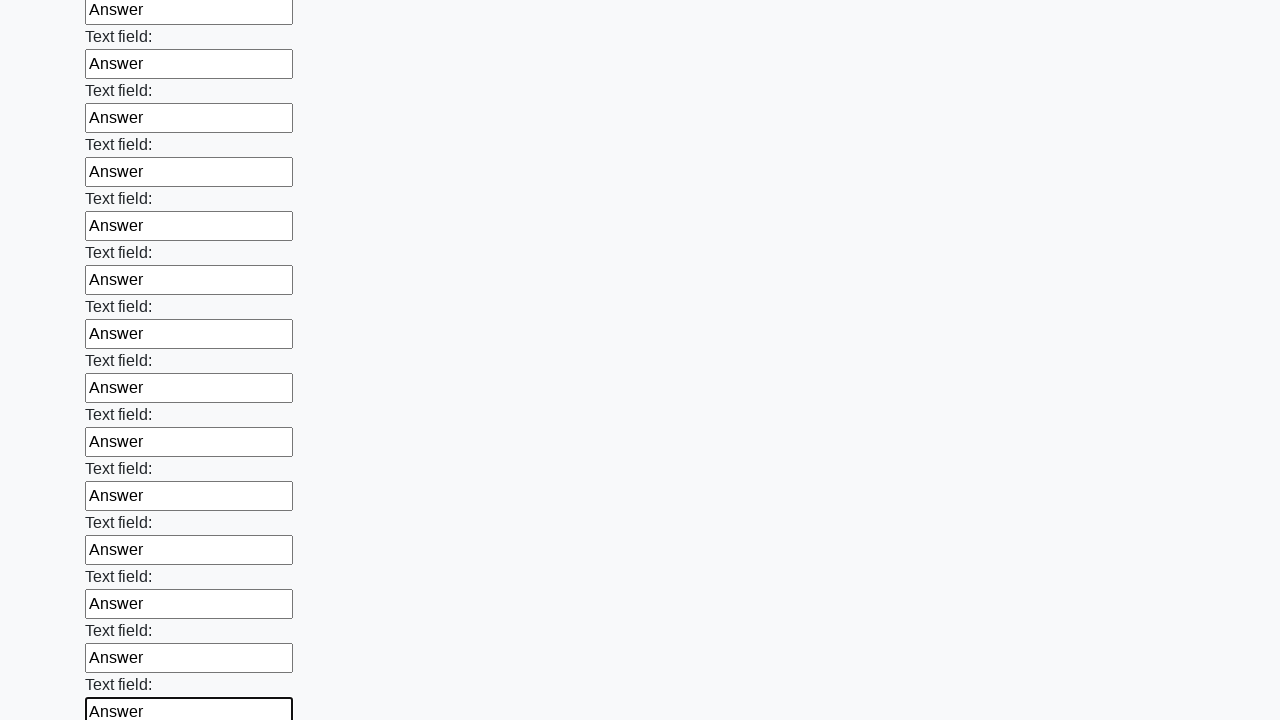

Filled an input field with 'Answer' on .first_block > input >> nth=69
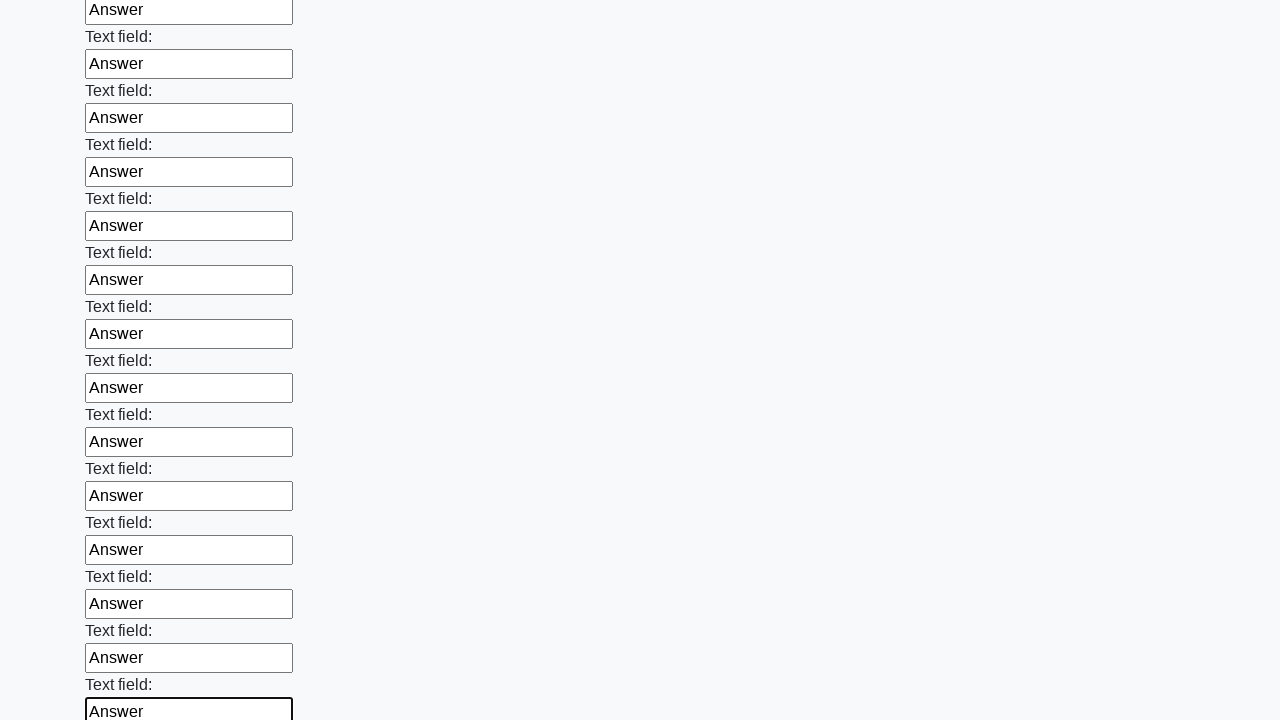

Filled an input field with 'Answer' on .first_block > input >> nth=70
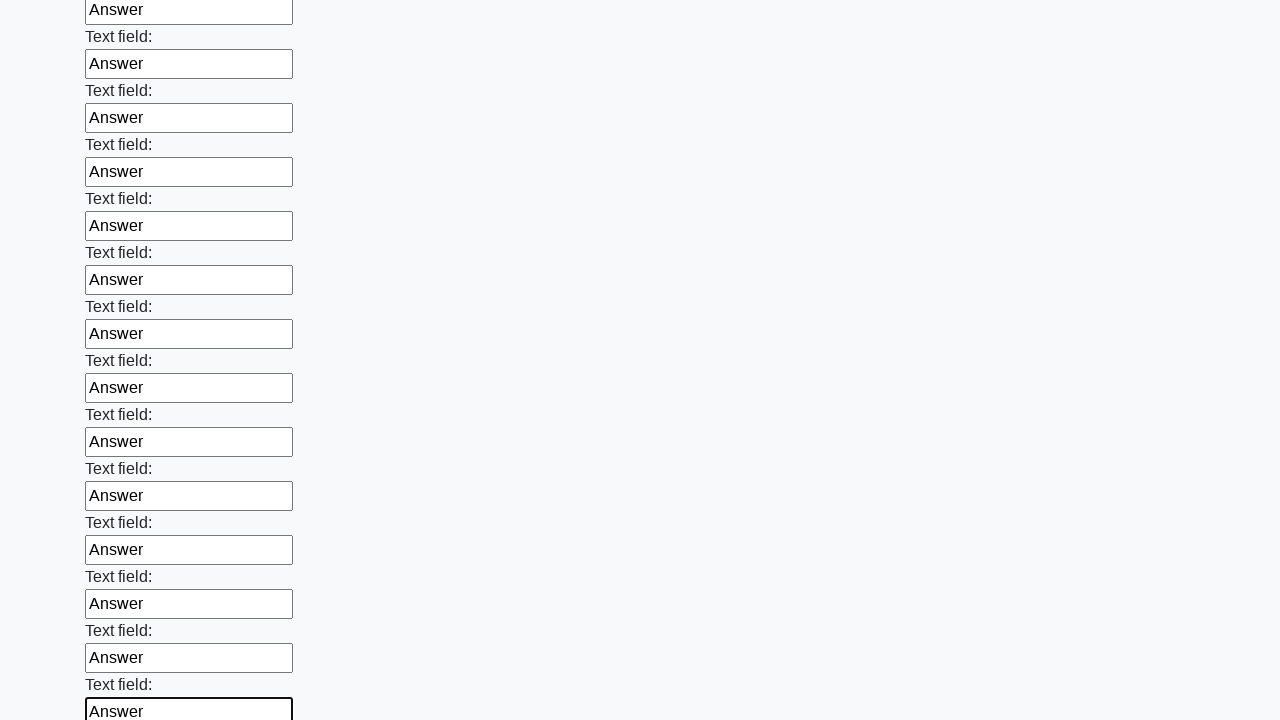

Filled an input field with 'Answer' on .first_block > input >> nth=71
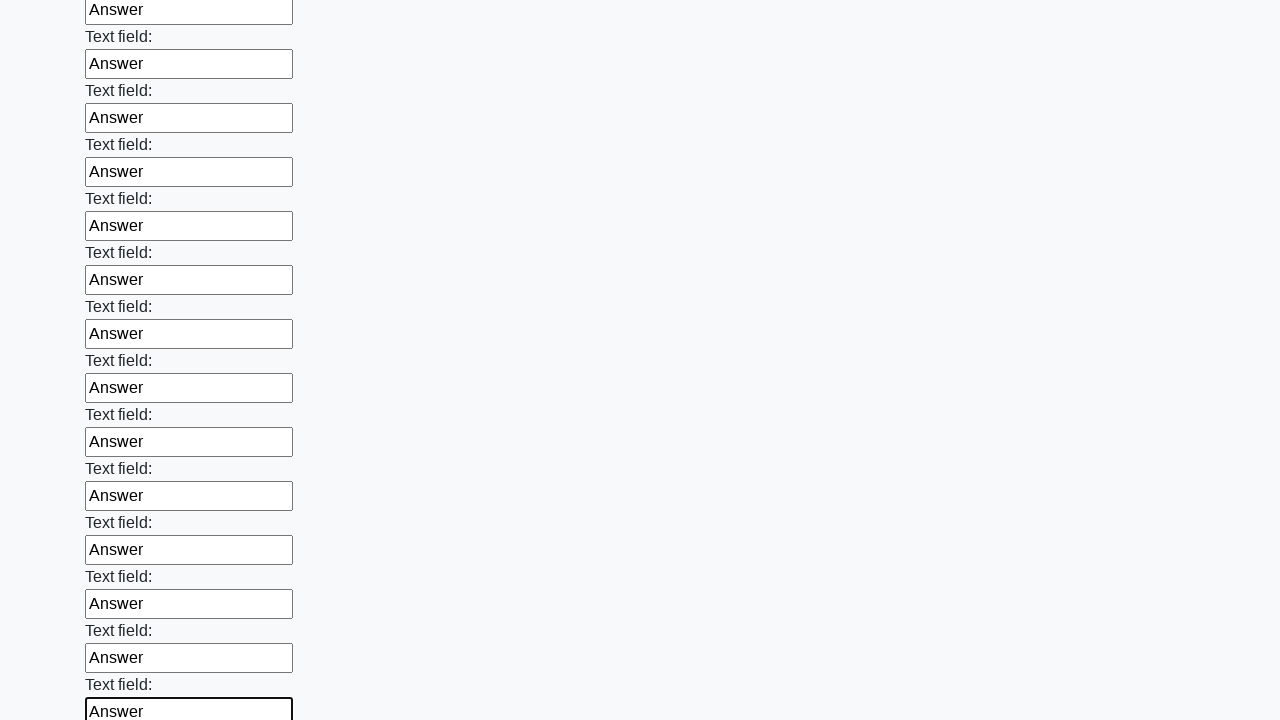

Filled an input field with 'Answer' on .first_block > input >> nth=72
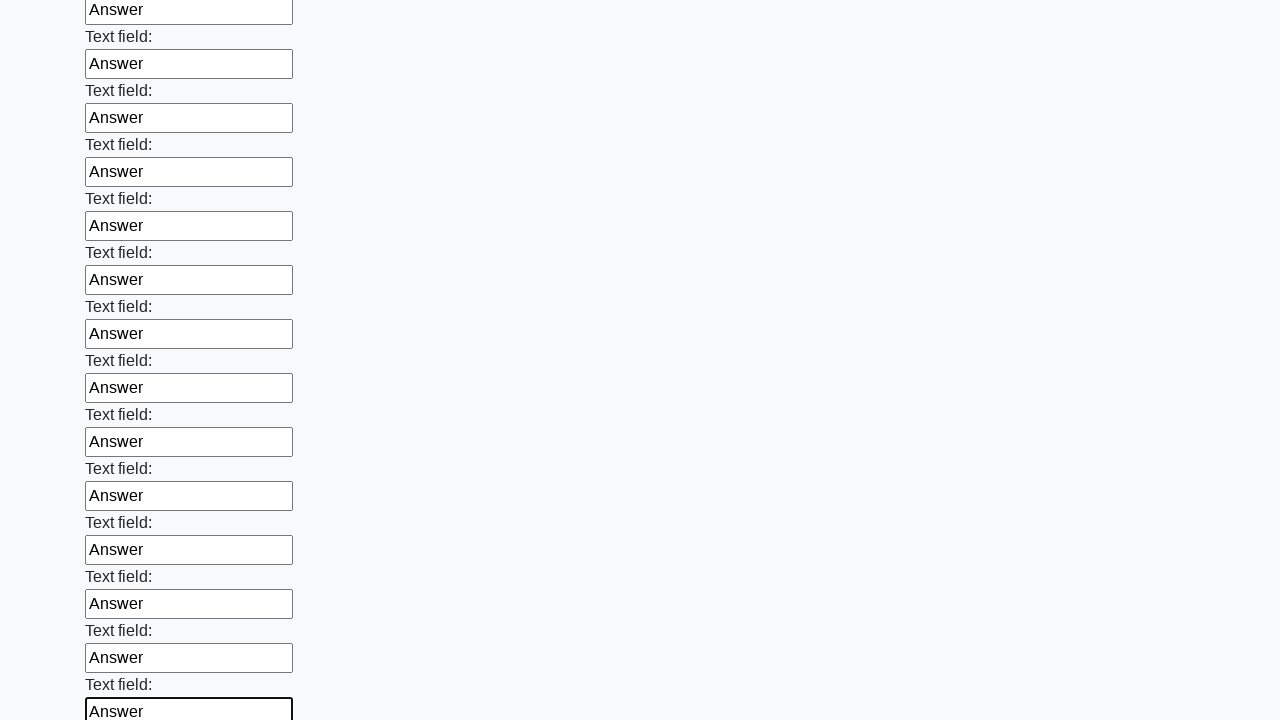

Filled an input field with 'Answer' on .first_block > input >> nth=73
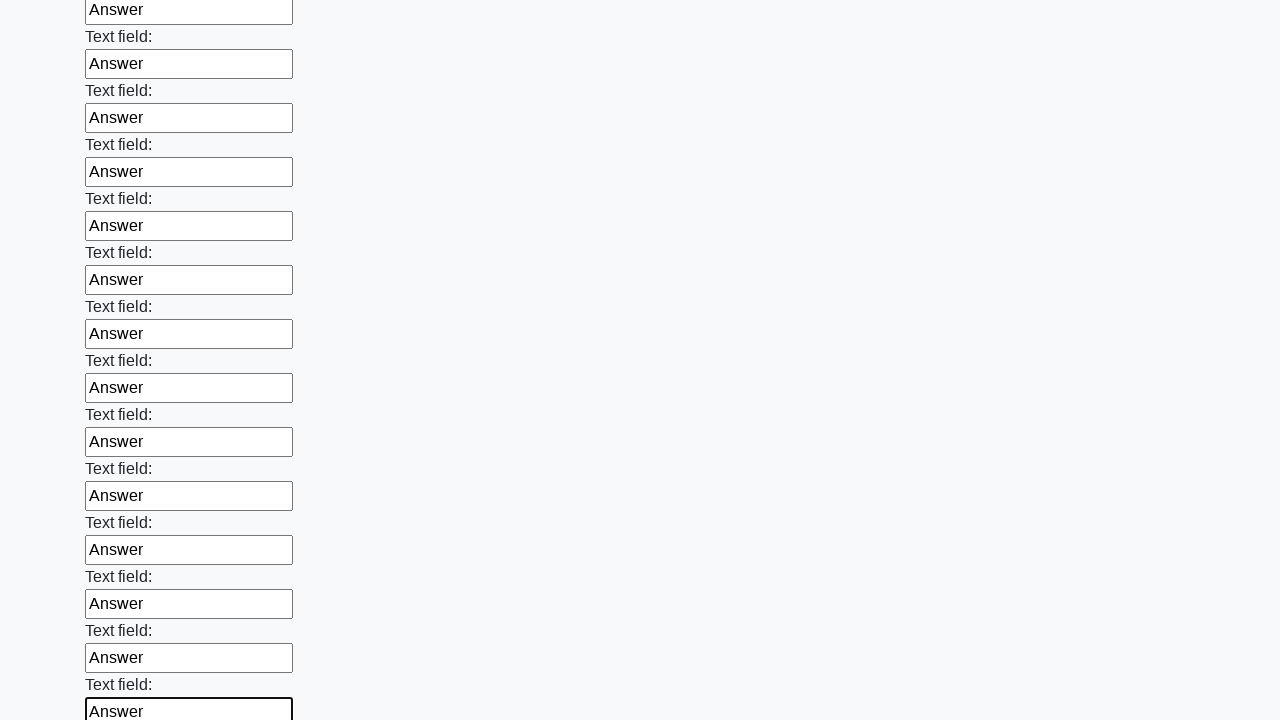

Filled an input field with 'Answer' on .first_block > input >> nth=74
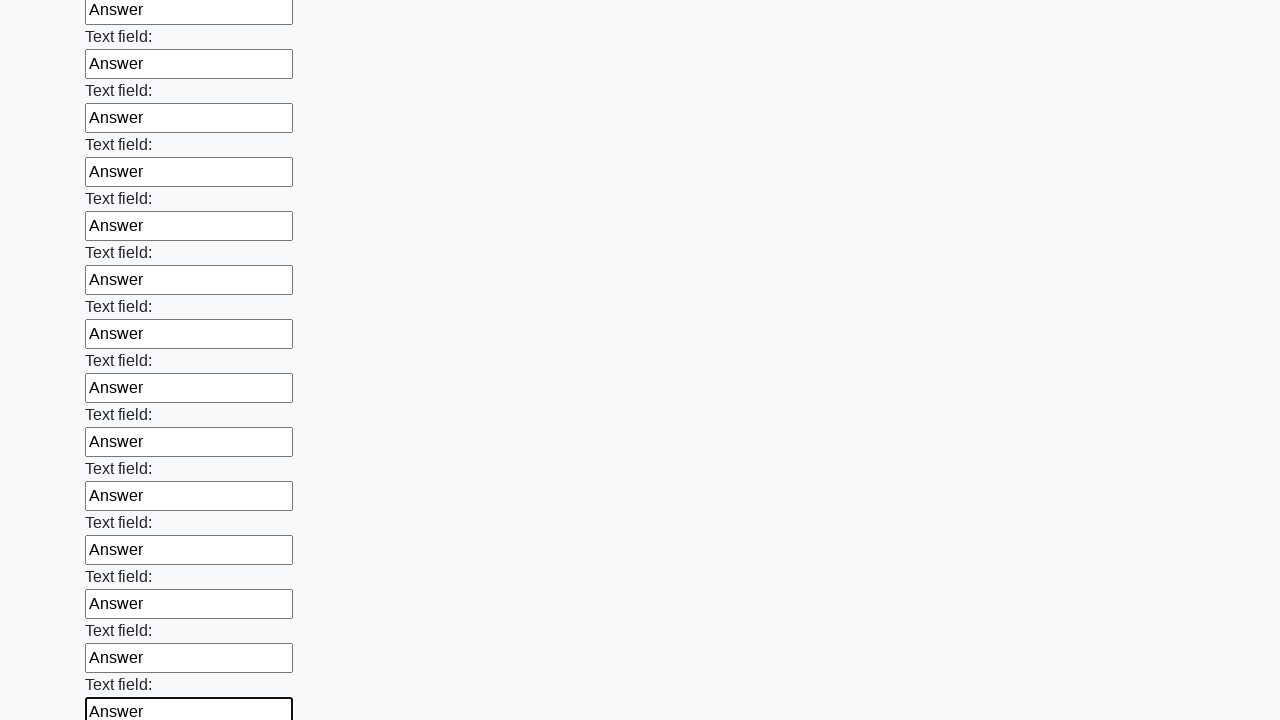

Filled an input field with 'Answer' on .first_block > input >> nth=75
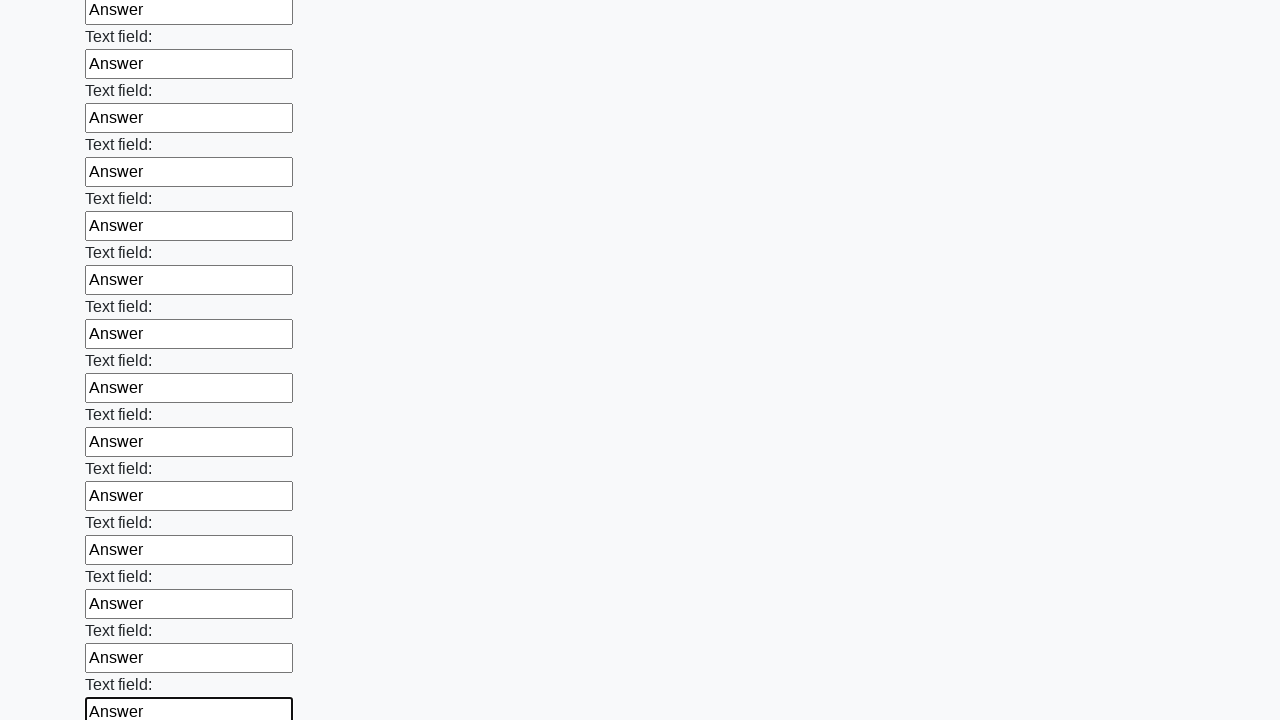

Filled an input field with 'Answer' on .first_block > input >> nth=76
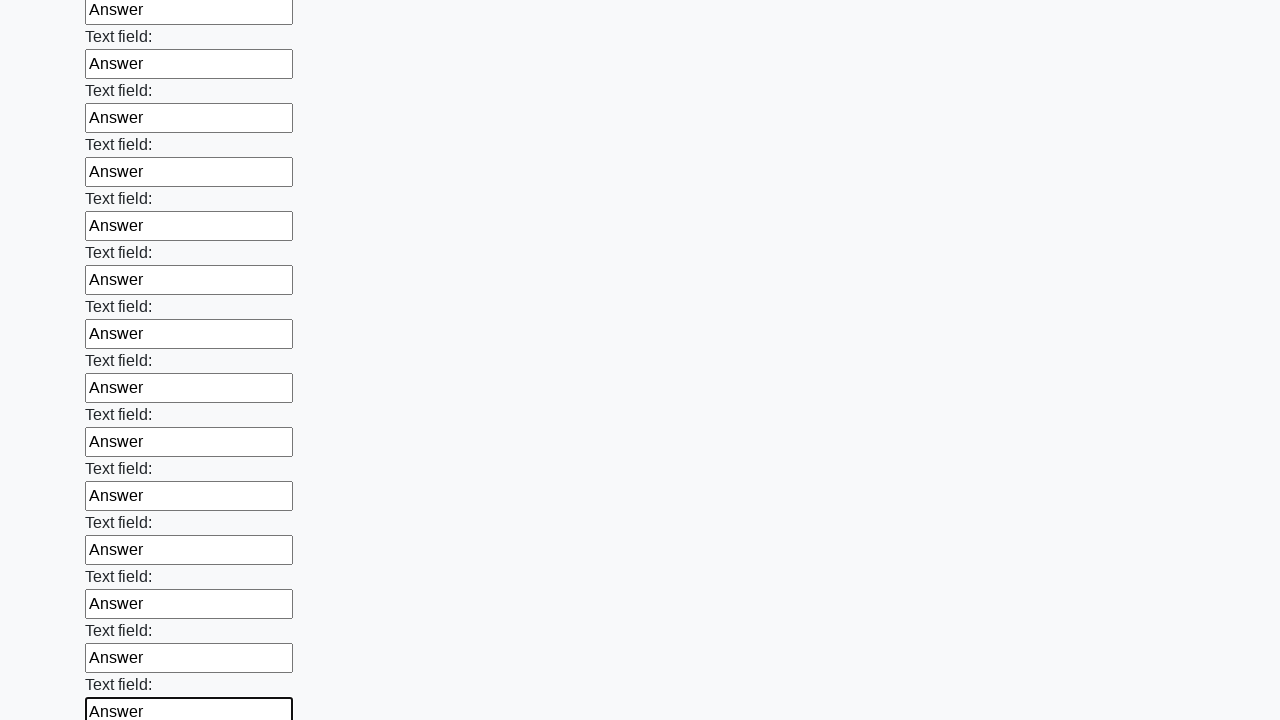

Filled an input field with 'Answer' on .first_block > input >> nth=77
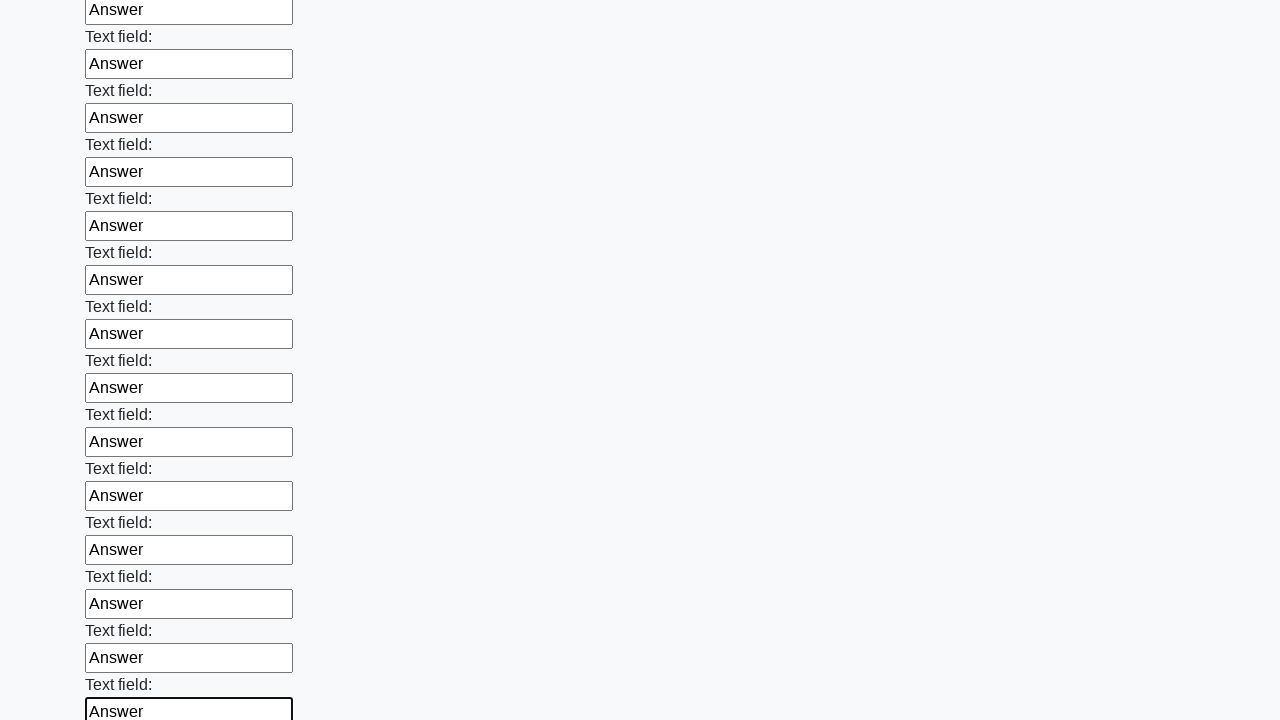

Filled an input field with 'Answer' on .first_block > input >> nth=78
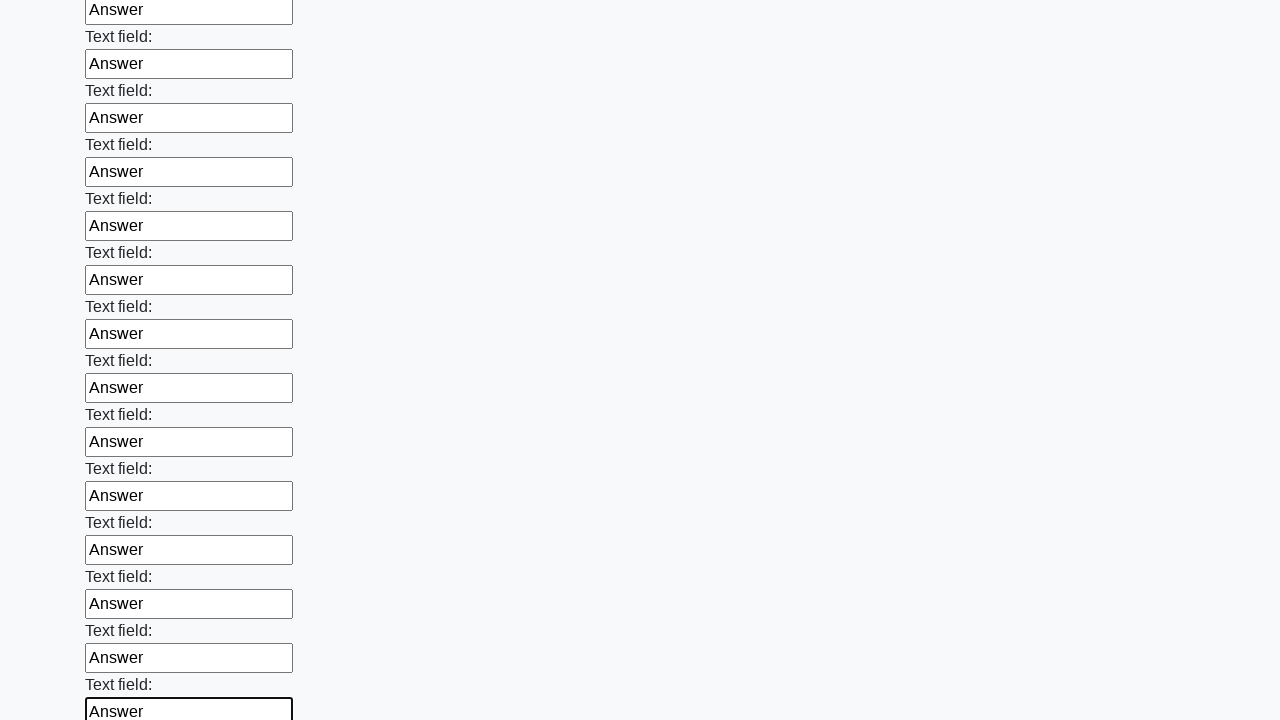

Filled an input field with 'Answer' on .first_block > input >> nth=79
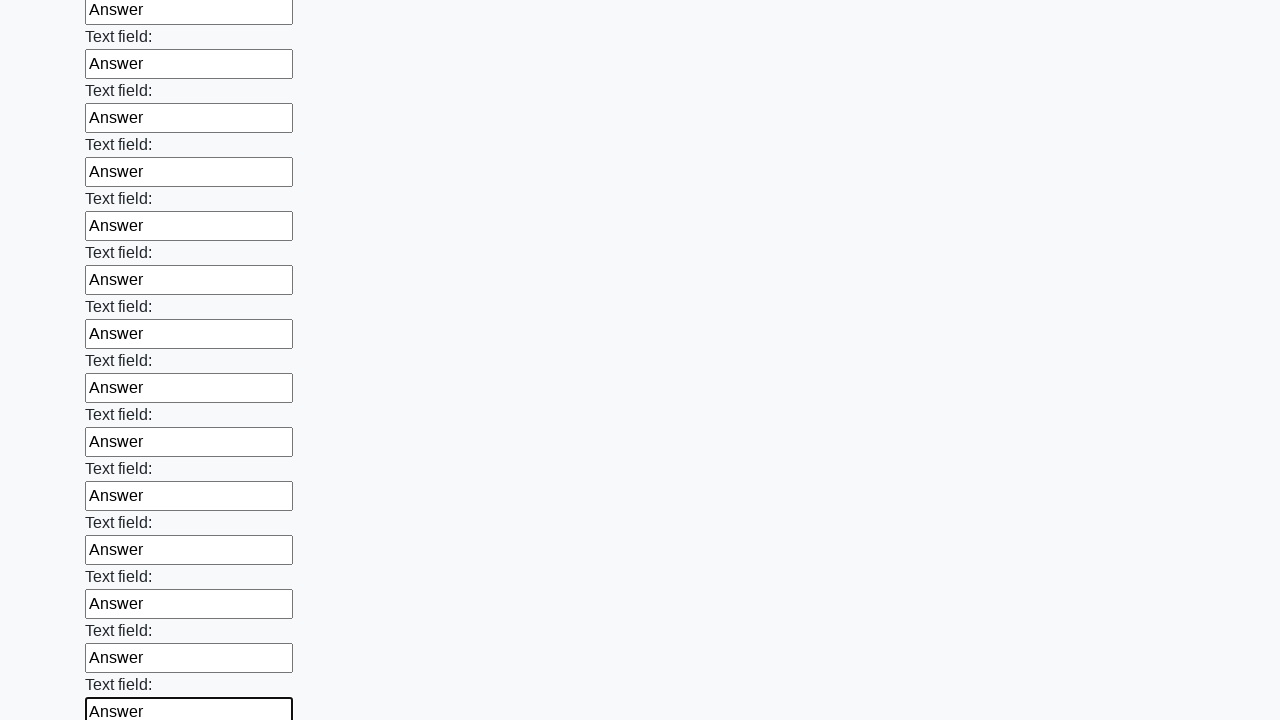

Filled an input field with 'Answer' on .first_block > input >> nth=80
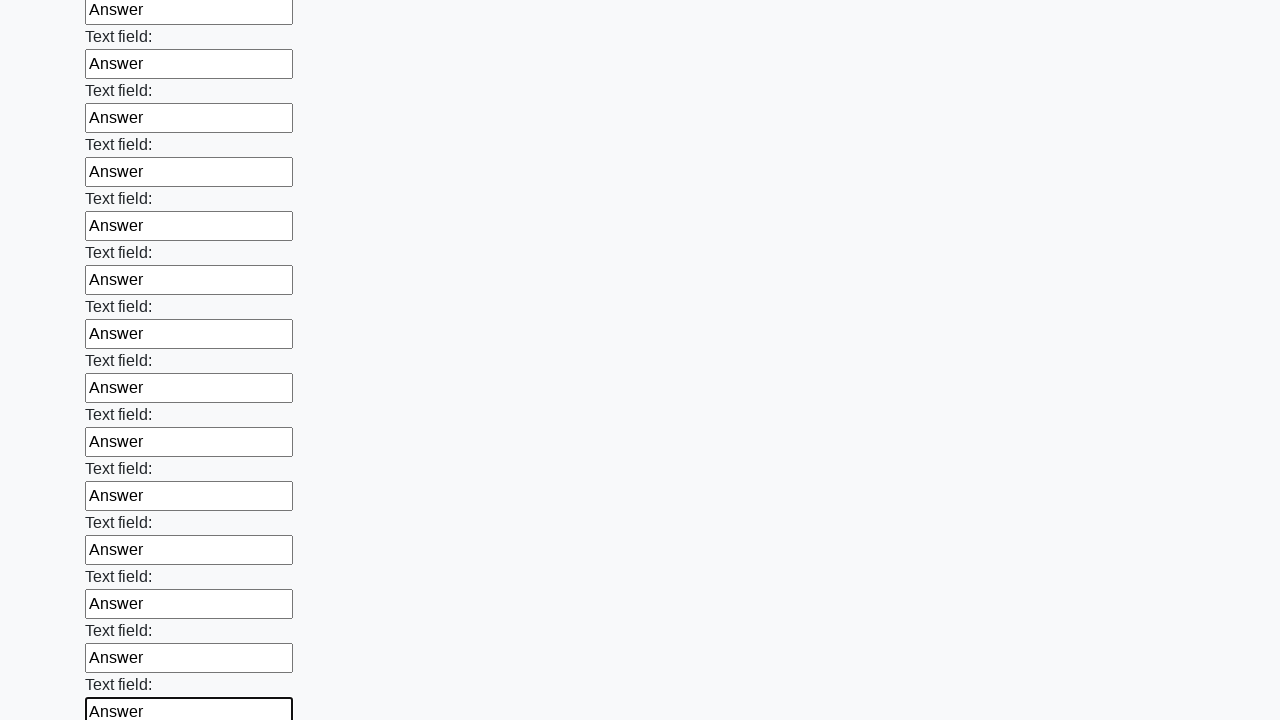

Filled an input field with 'Answer' on .first_block > input >> nth=81
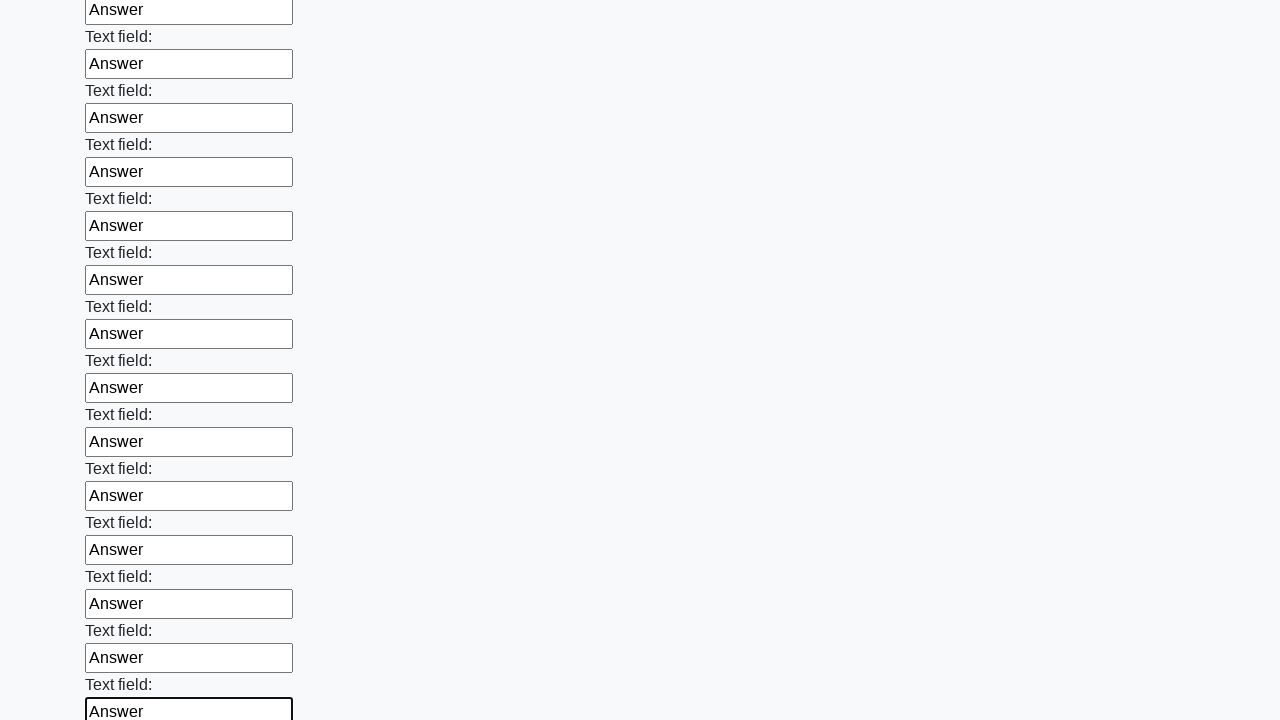

Filled an input field with 'Answer' on .first_block > input >> nth=82
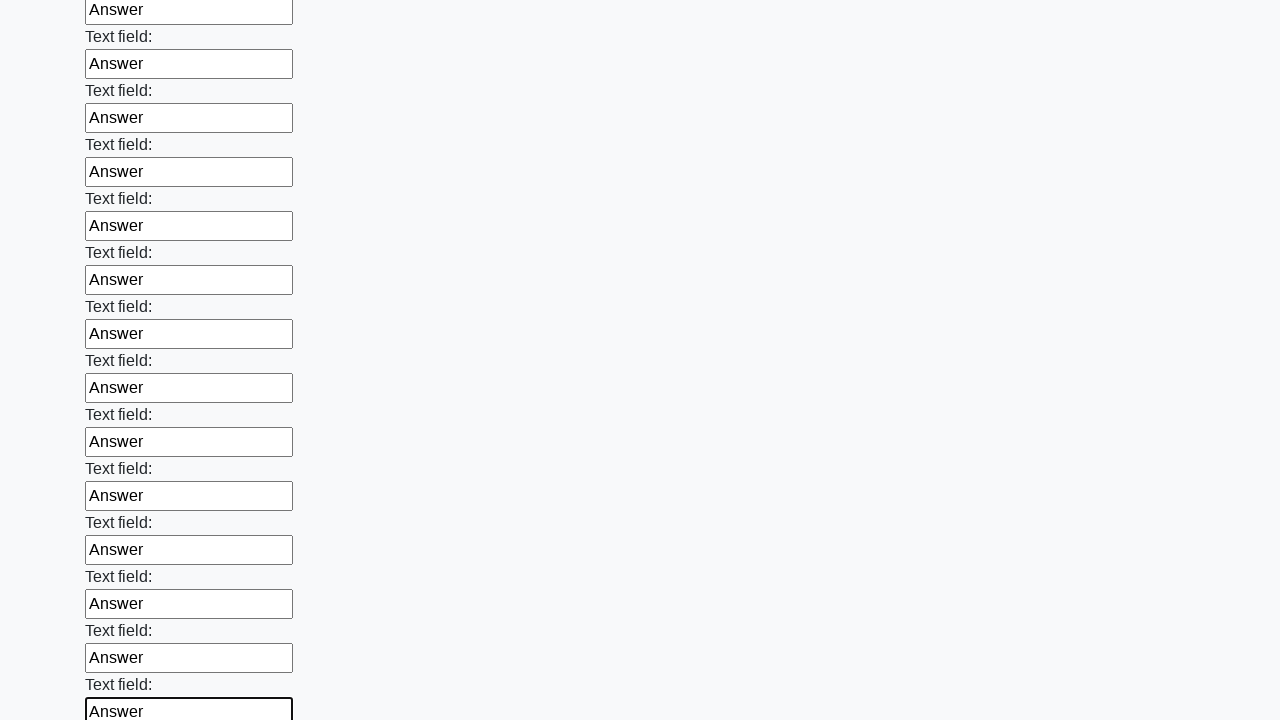

Filled an input field with 'Answer' on .first_block > input >> nth=83
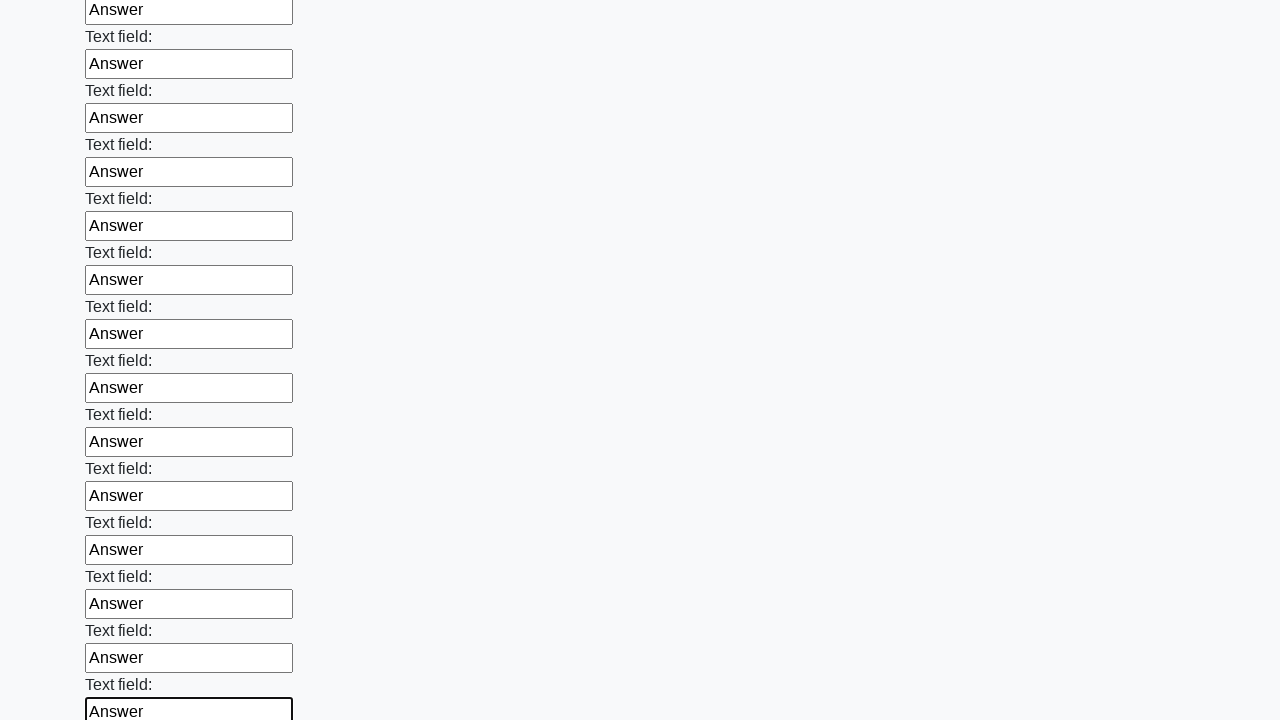

Filled an input field with 'Answer' on .first_block > input >> nth=84
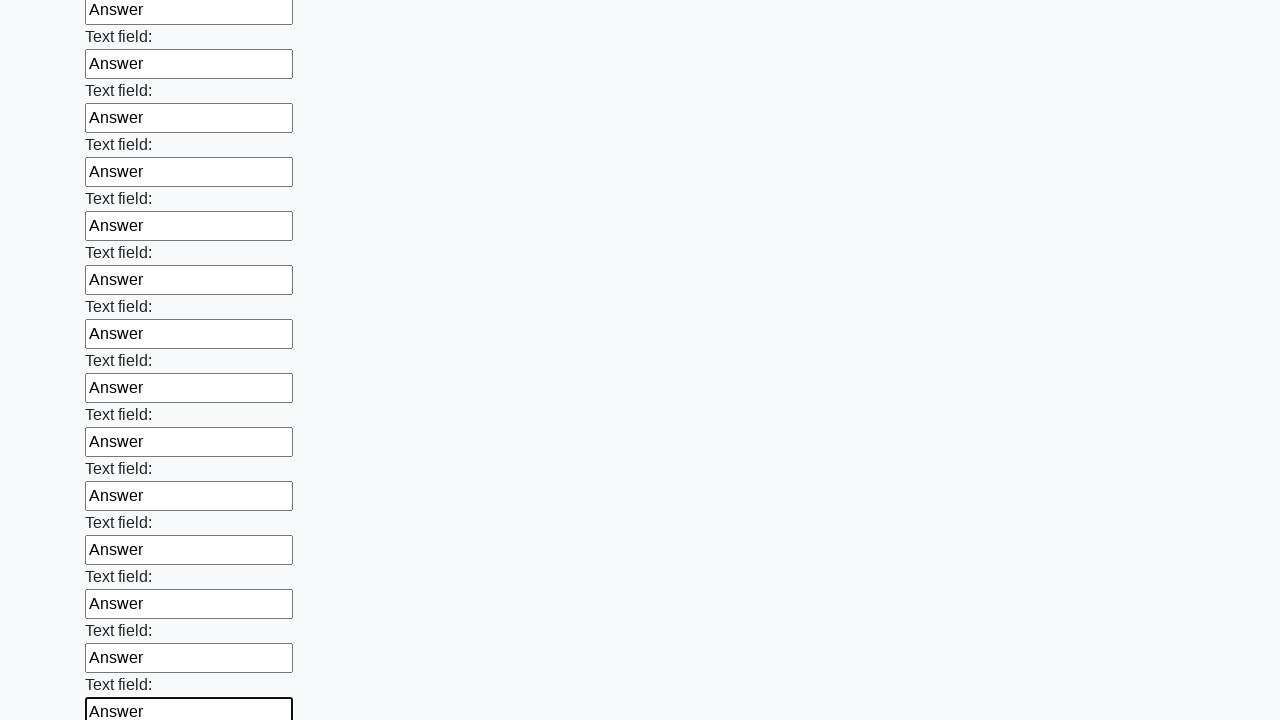

Filled an input field with 'Answer' on .first_block > input >> nth=85
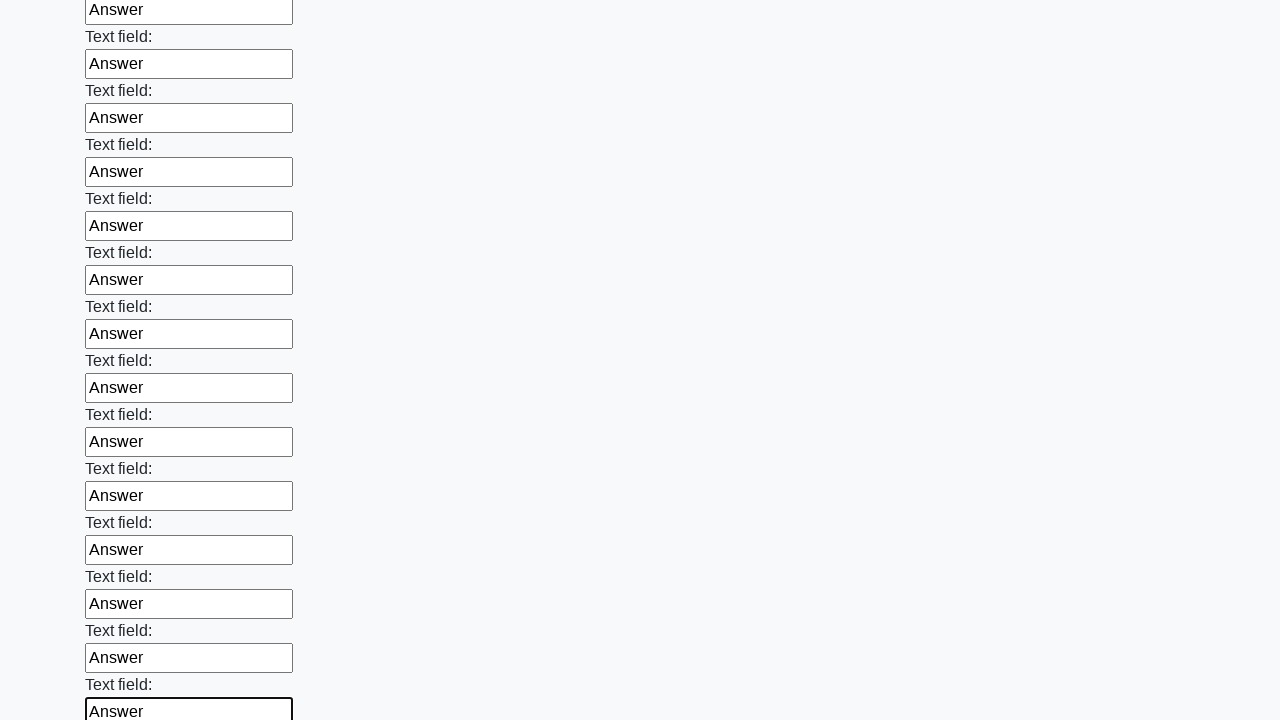

Filled an input field with 'Answer' on .first_block > input >> nth=86
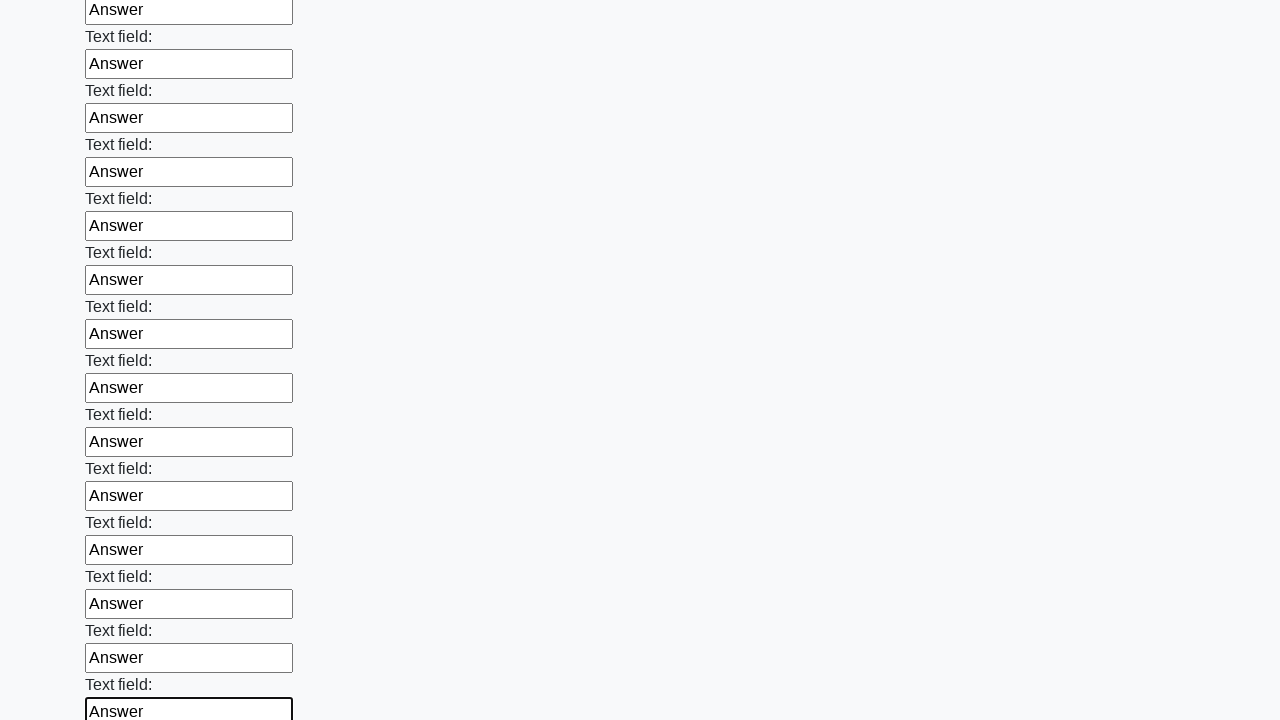

Filled an input field with 'Answer' on .first_block > input >> nth=87
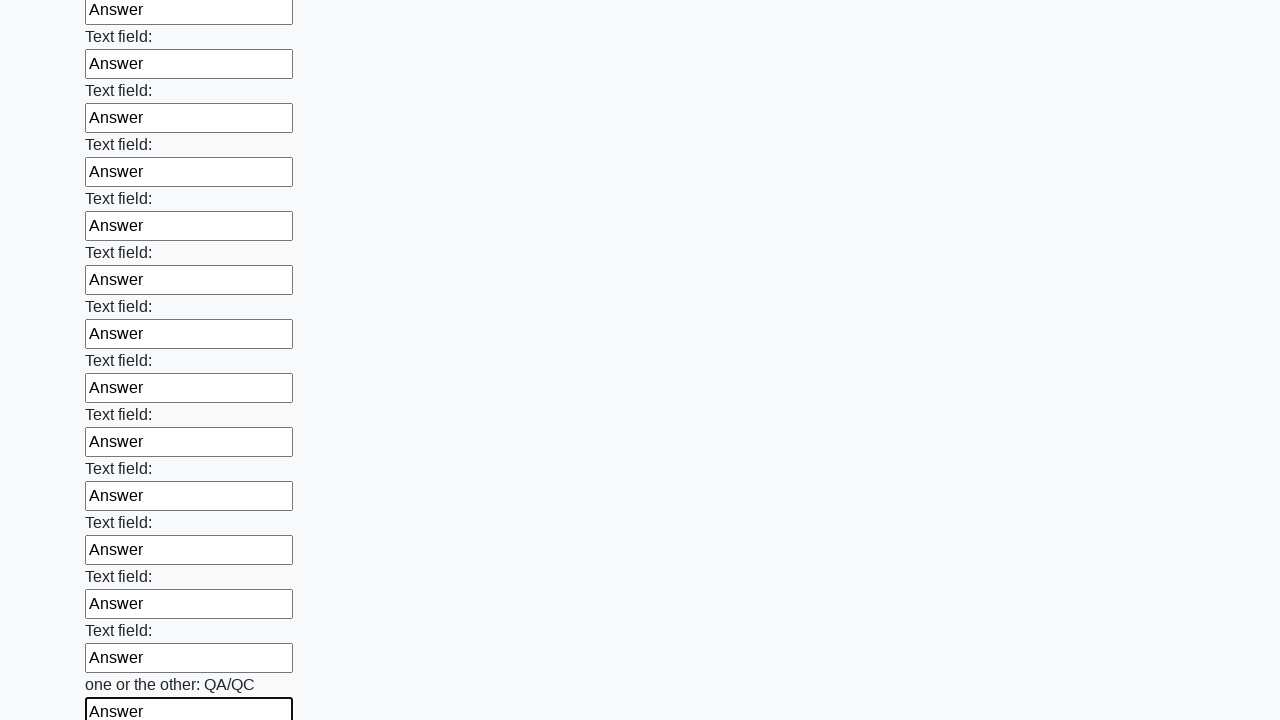

Filled an input field with 'Answer' on .first_block > input >> nth=88
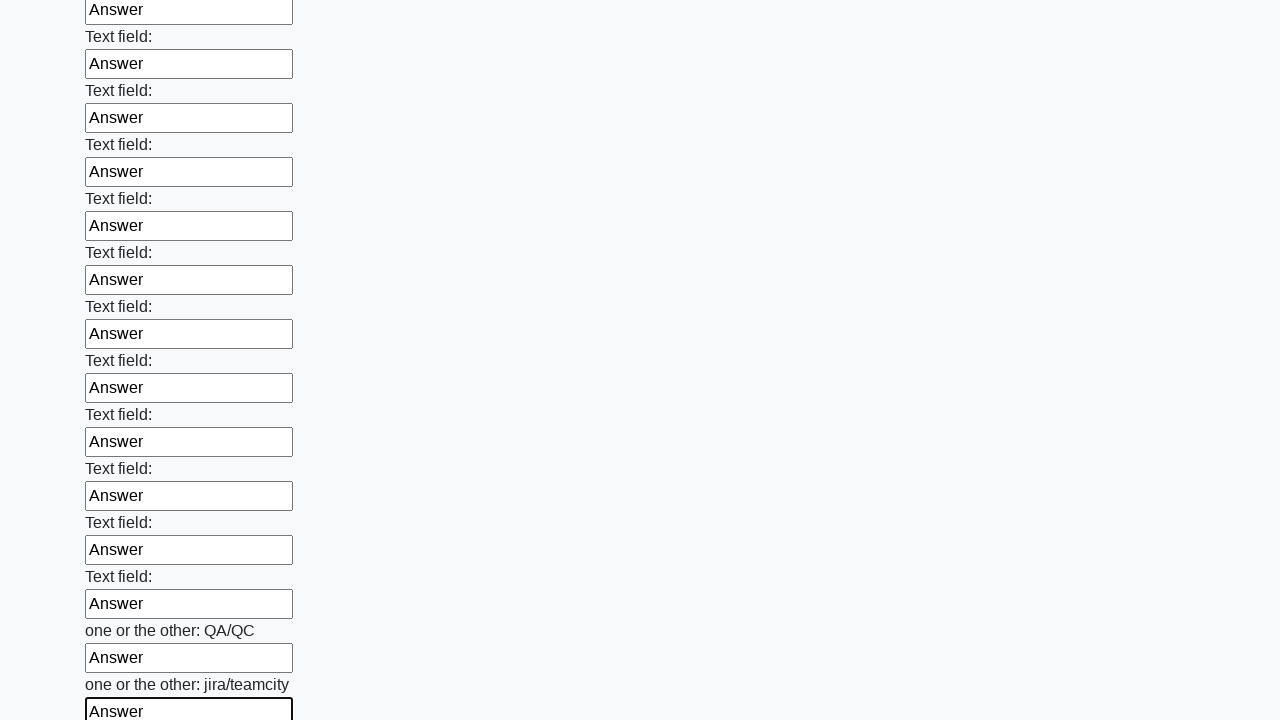

Filled an input field with 'Answer' on .first_block > input >> nth=89
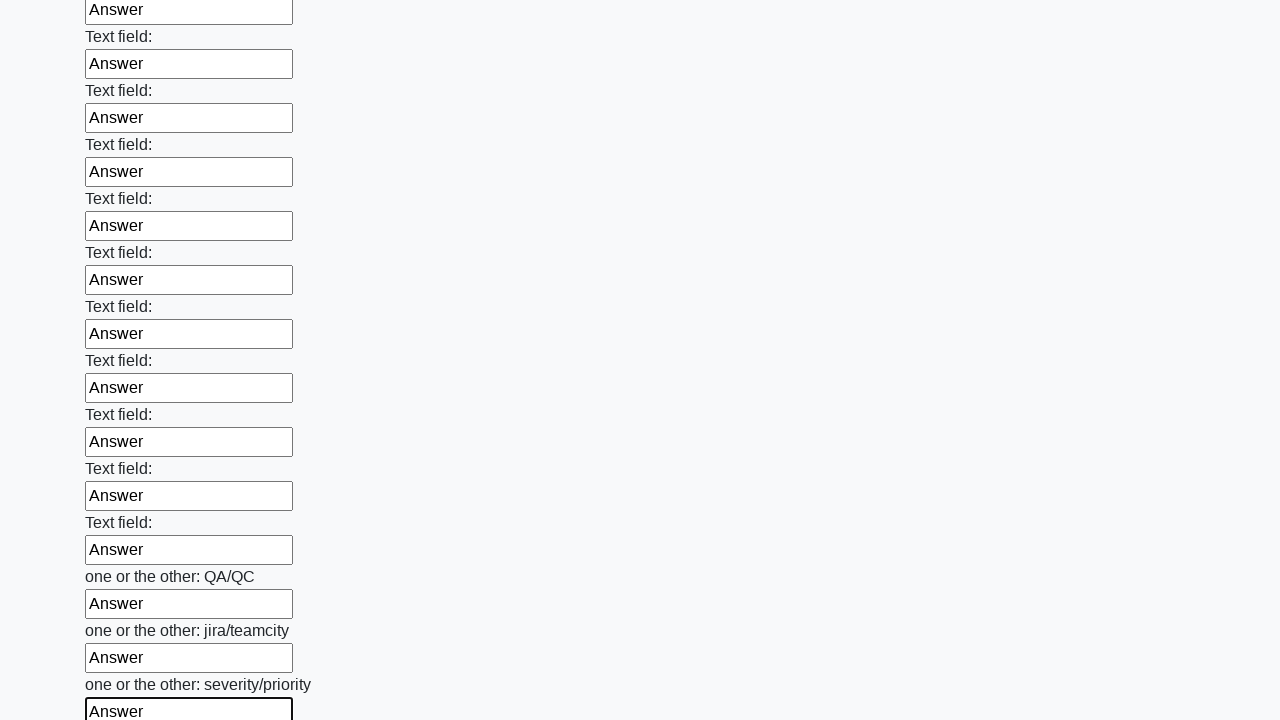

Filled an input field with 'Answer' on .first_block > input >> nth=90
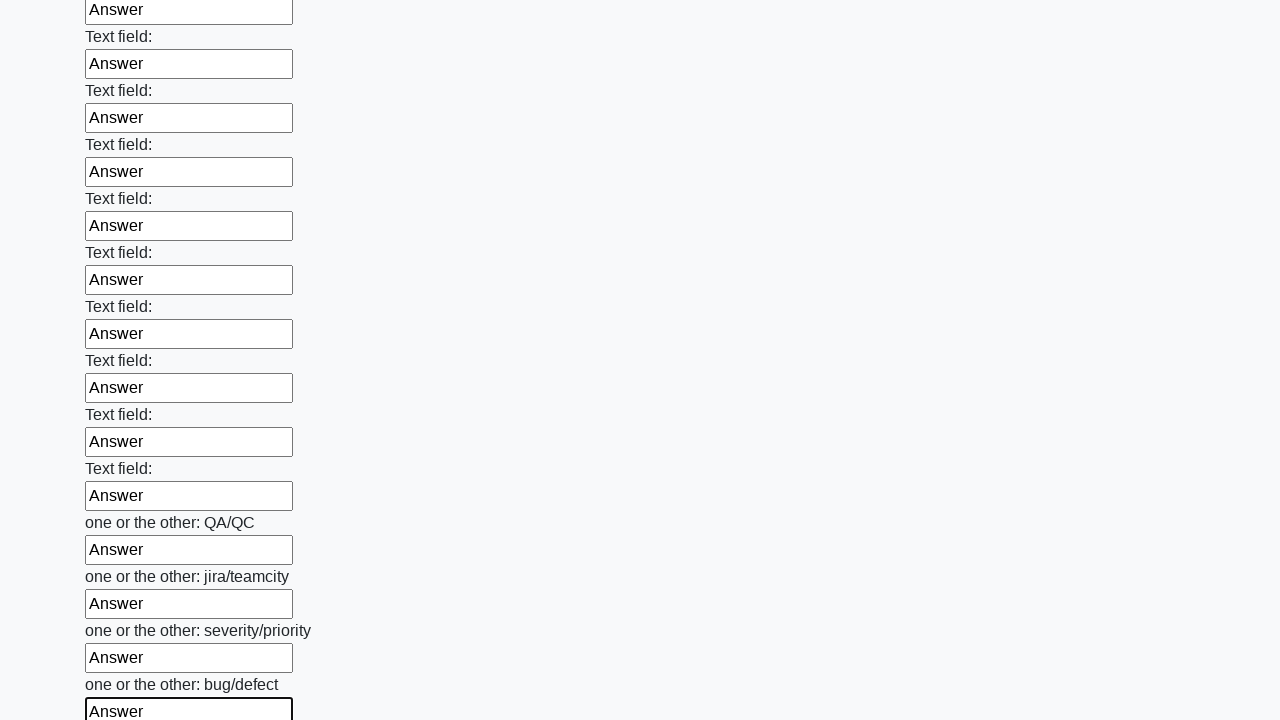

Filled an input field with 'Answer' on .first_block > input >> nth=91
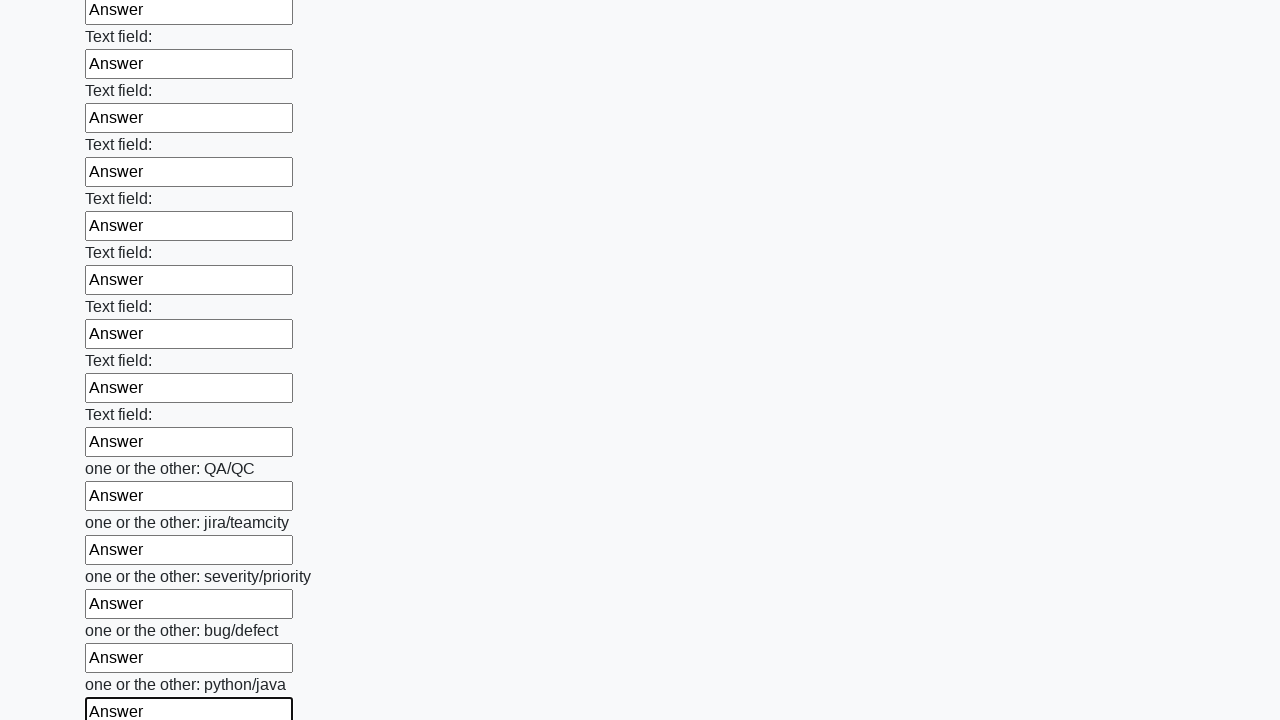

Filled an input field with 'Answer' on .first_block > input >> nth=92
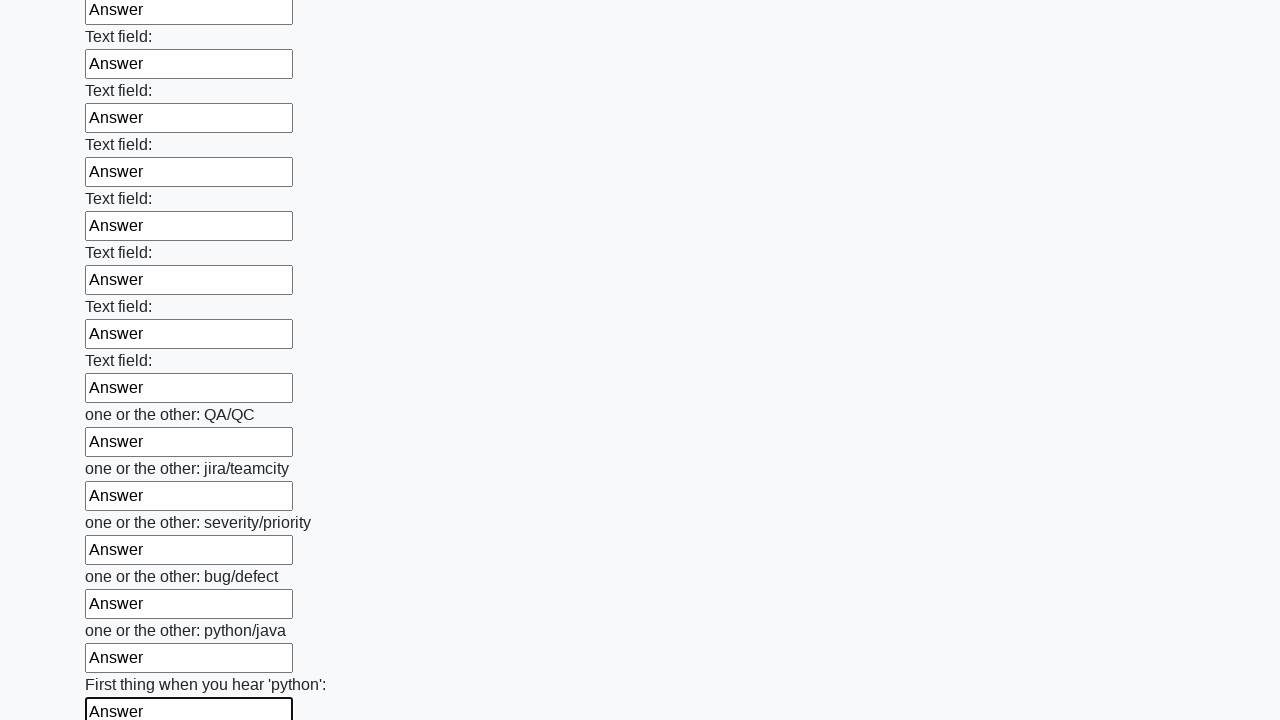

Filled an input field with 'Answer' on .first_block > input >> nth=93
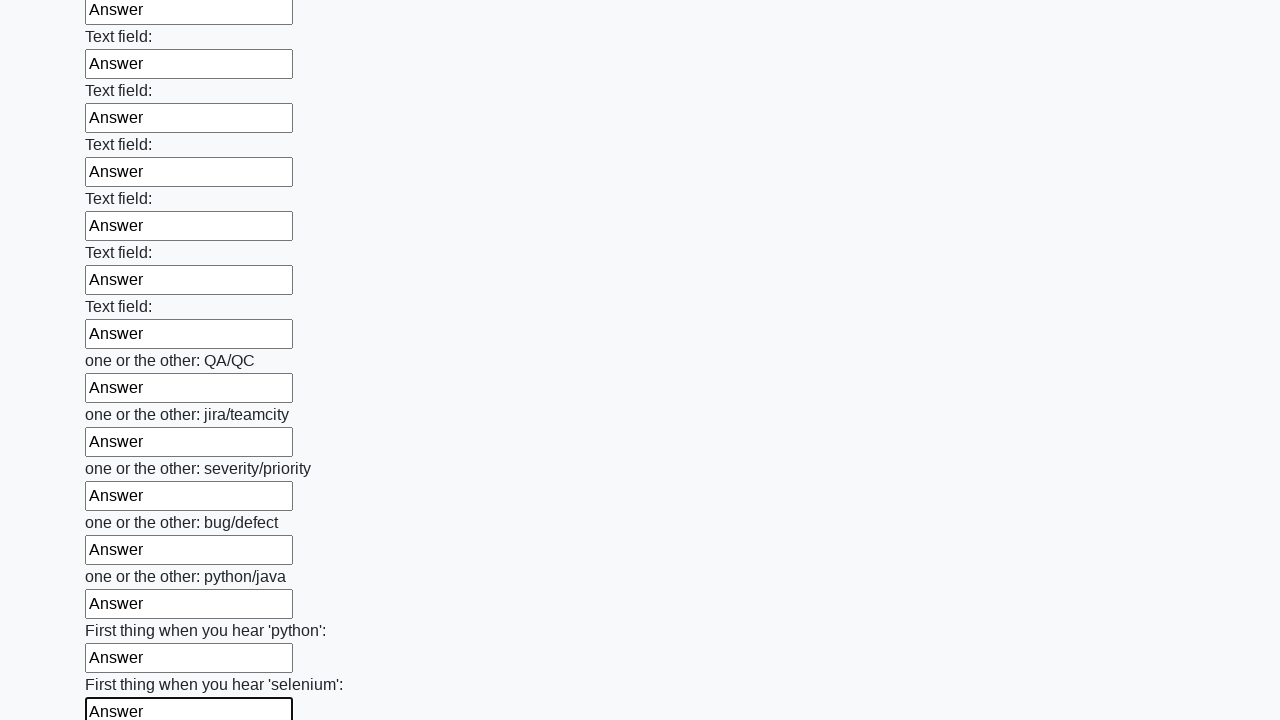

Filled an input field with 'Answer' on .first_block > input >> nth=94
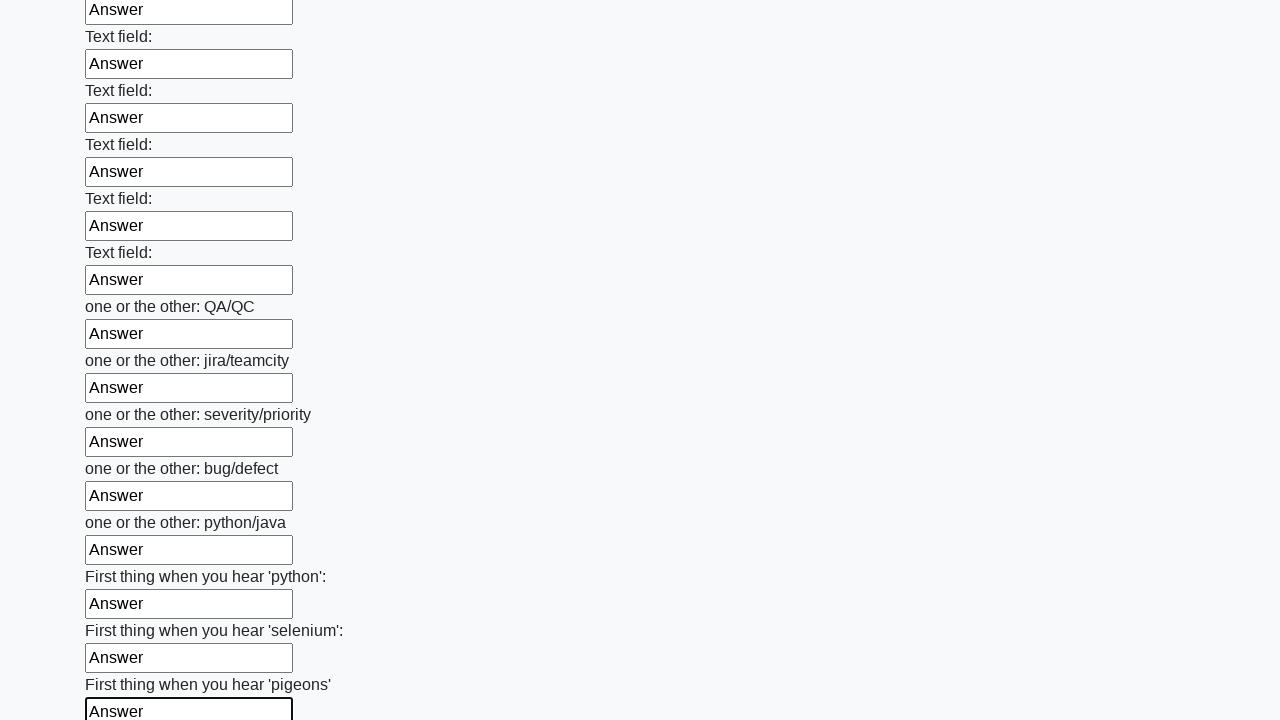

Filled an input field with 'Answer' on .first_block > input >> nth=95
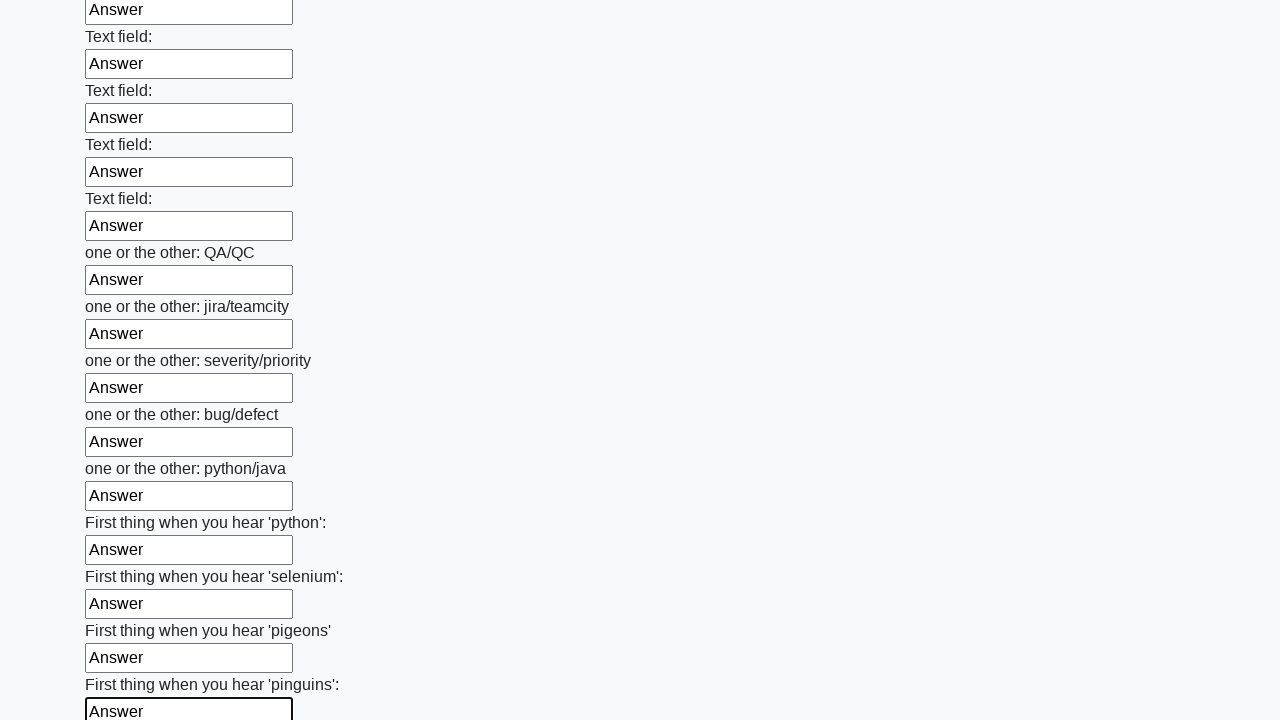

Filled an input field with 'Answer' on .first_block > input >> nth=96
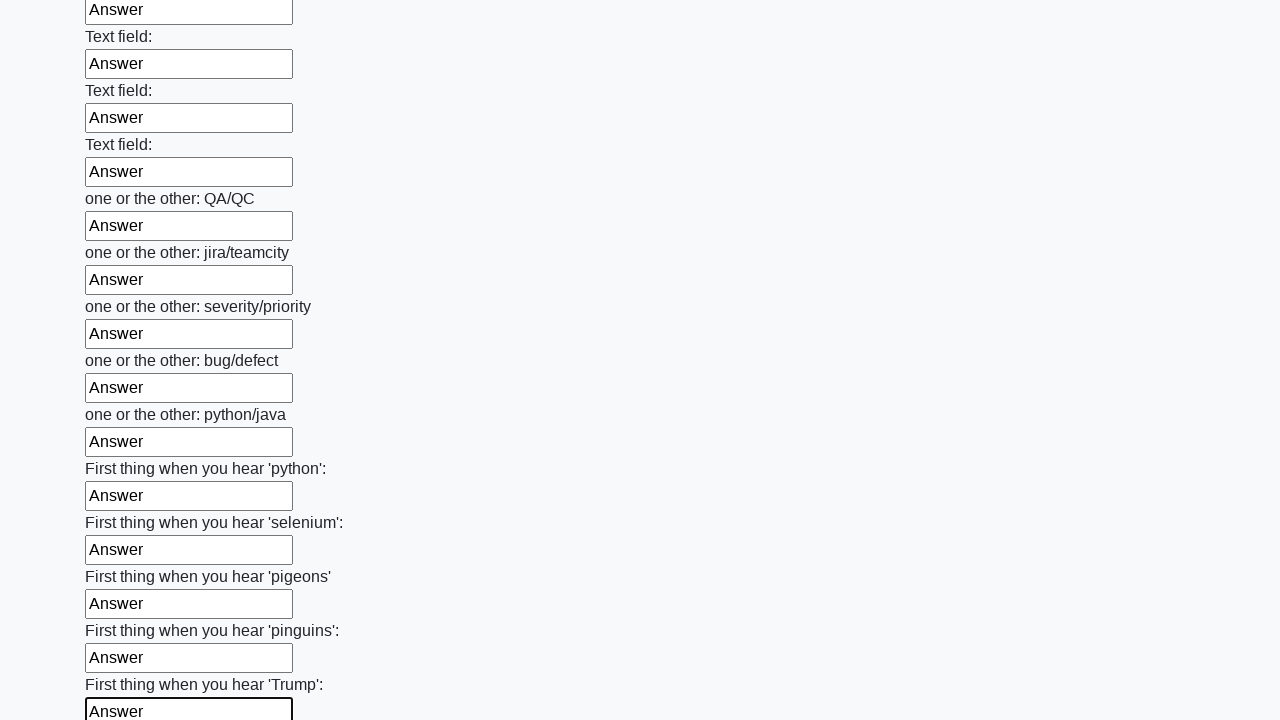

Filled an input field with 'Answer' on .first_block > input >> nth=97
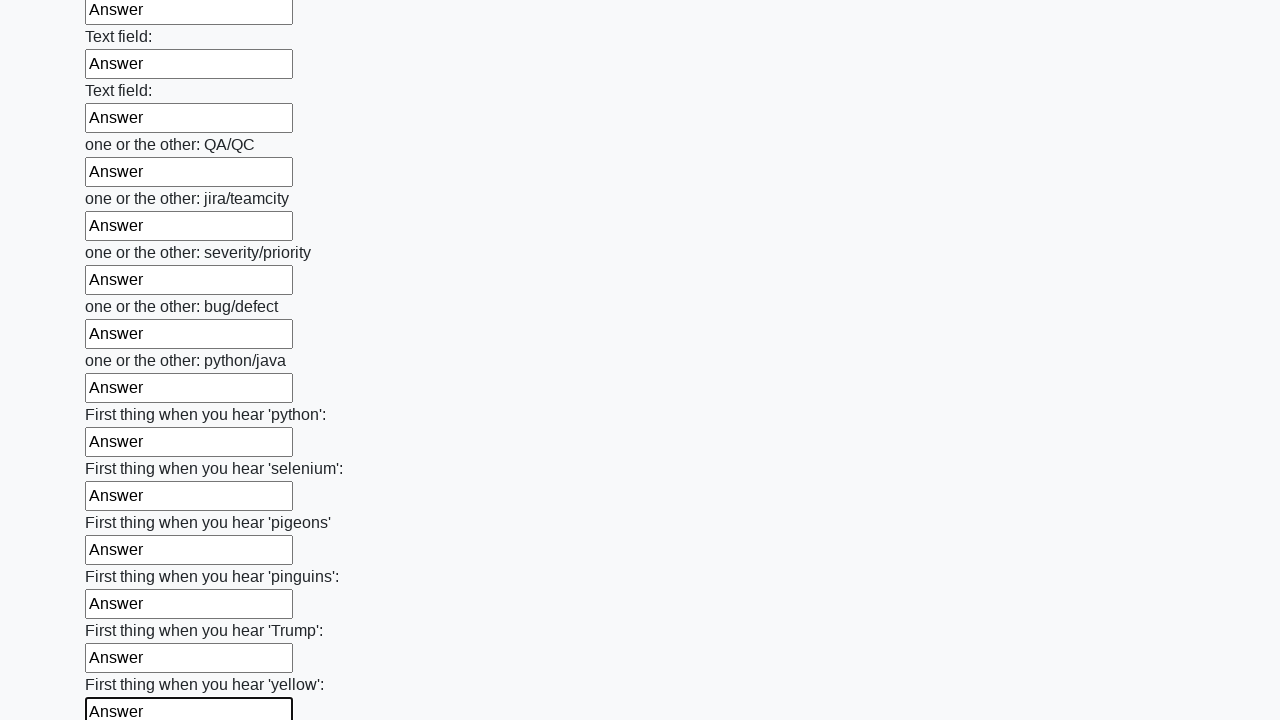

Filled an input field with 'Answer' on .first_block > input >> nth=98
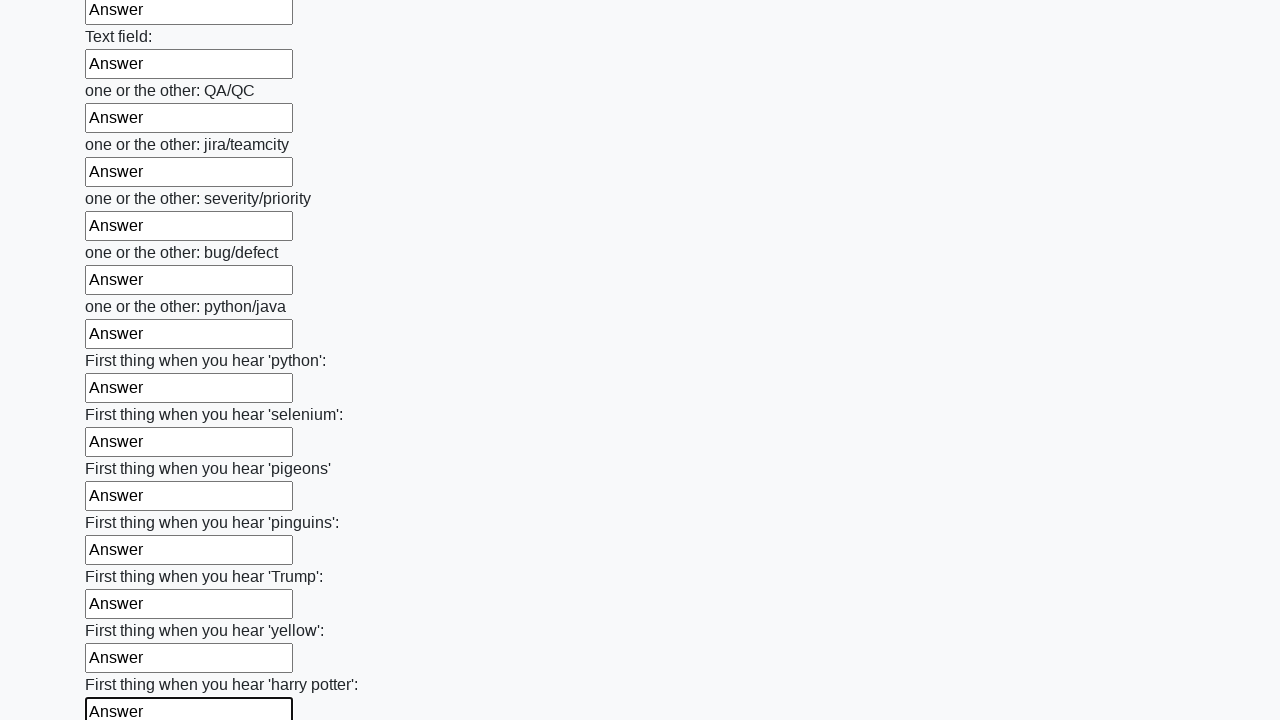

Filled an input field with 'Answer' on .first_block > input >> nth=99
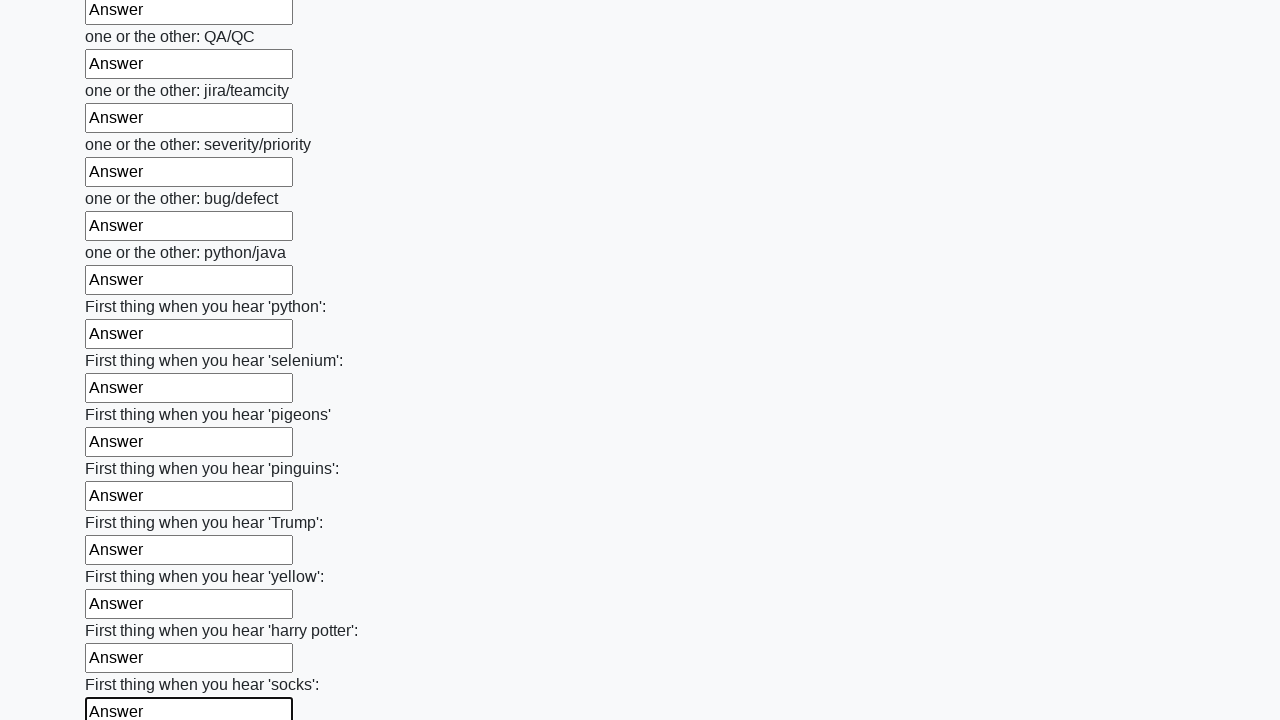

Clicked the submit button at (123, 611) on .btn
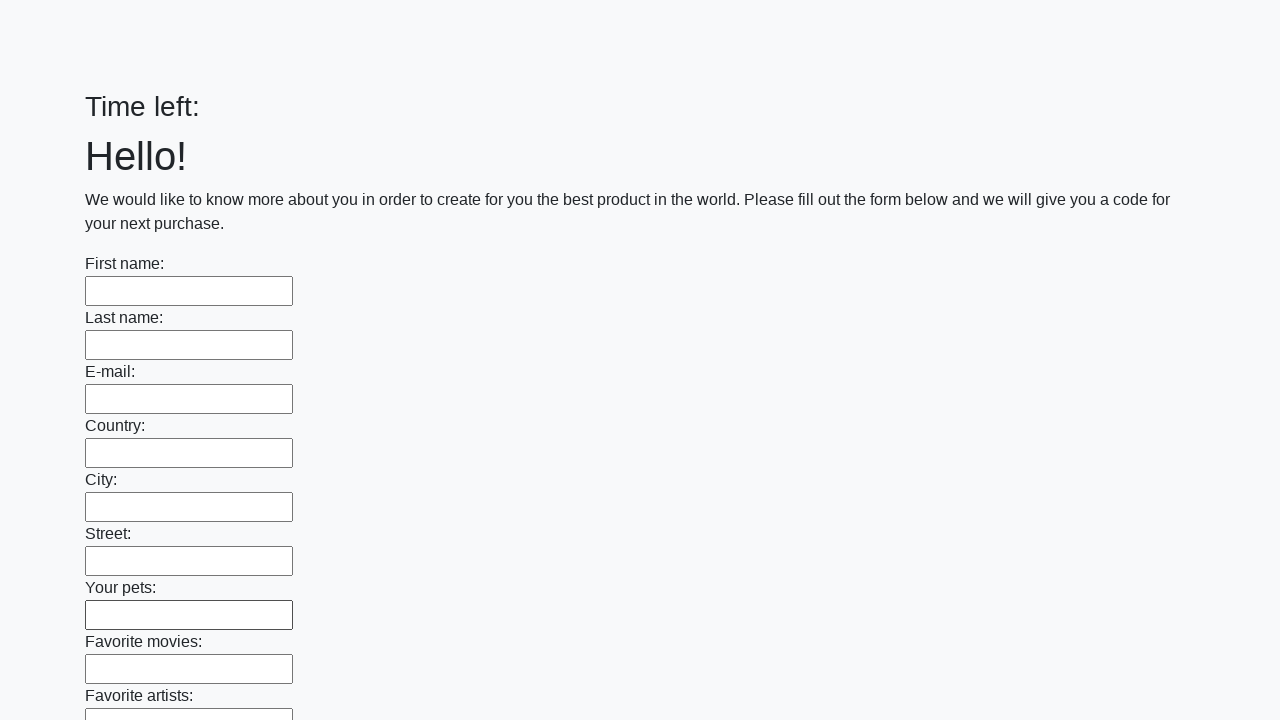

Waited 2 seconds for form submission to process
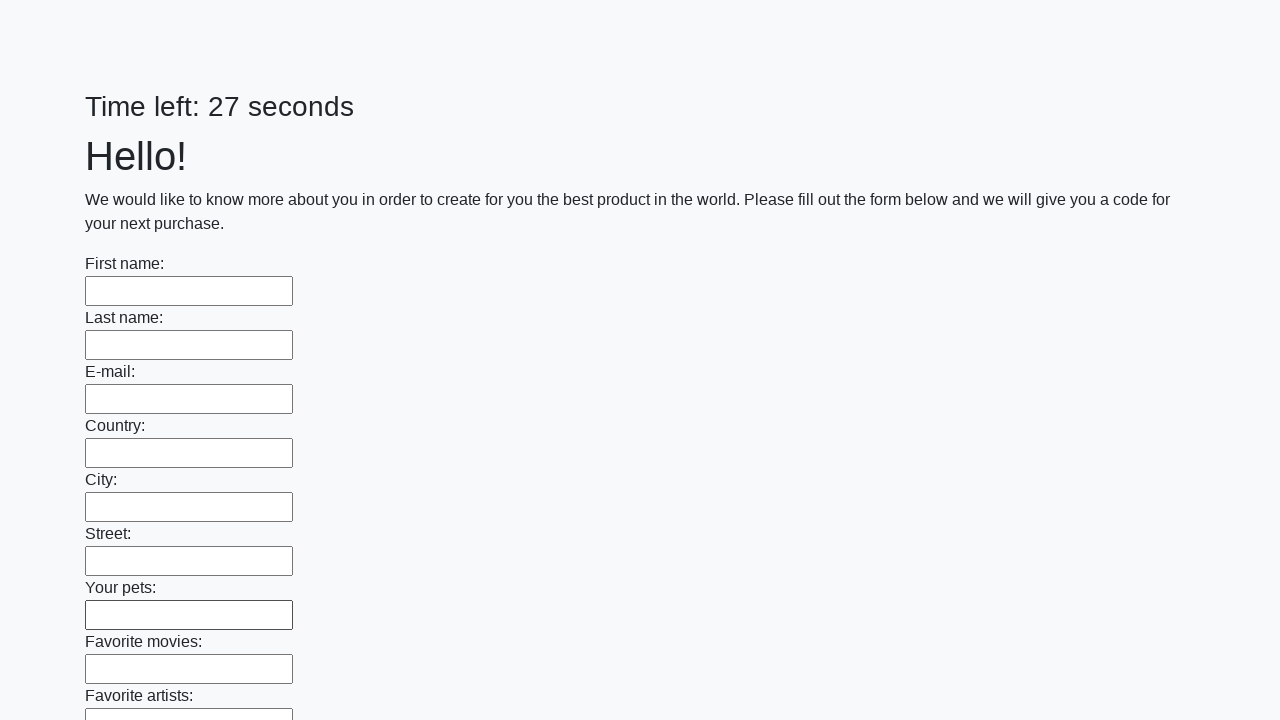

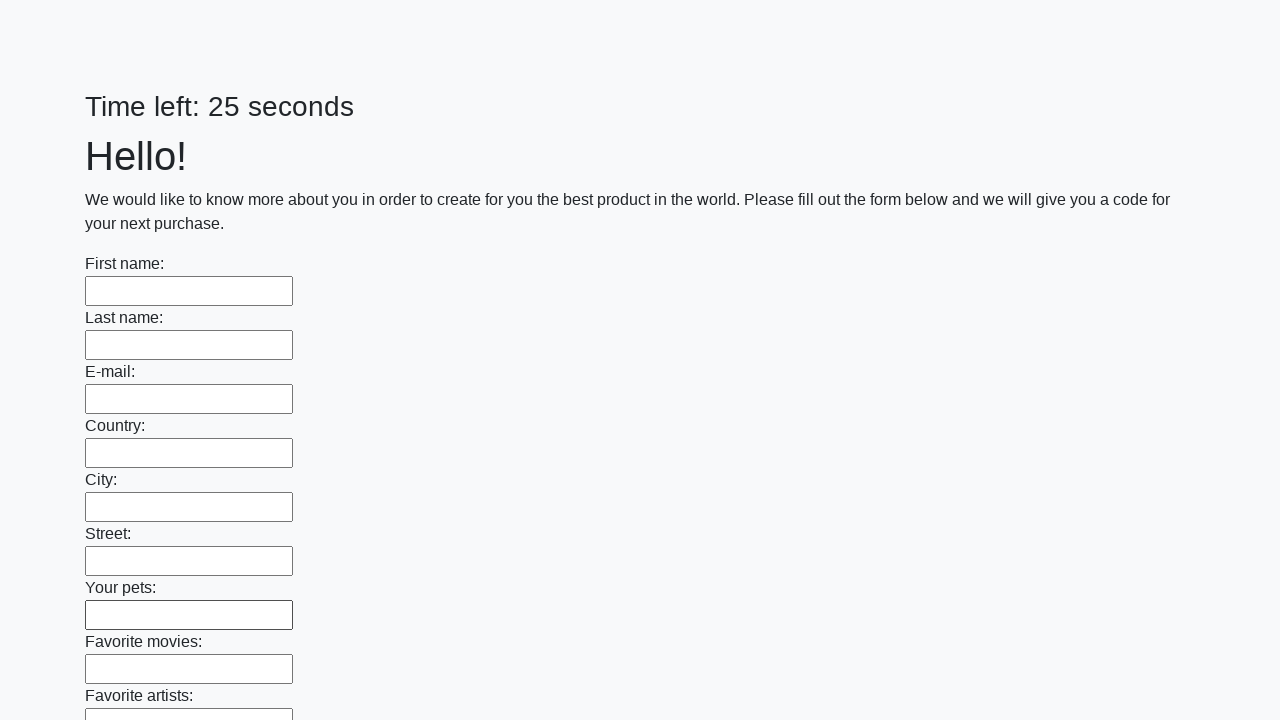